Tests filling a large form by entering text into all input fields on the page and submitting the form by clicking the submit button.

Starting URL: http://suninjuly.github.io/huge_form.html

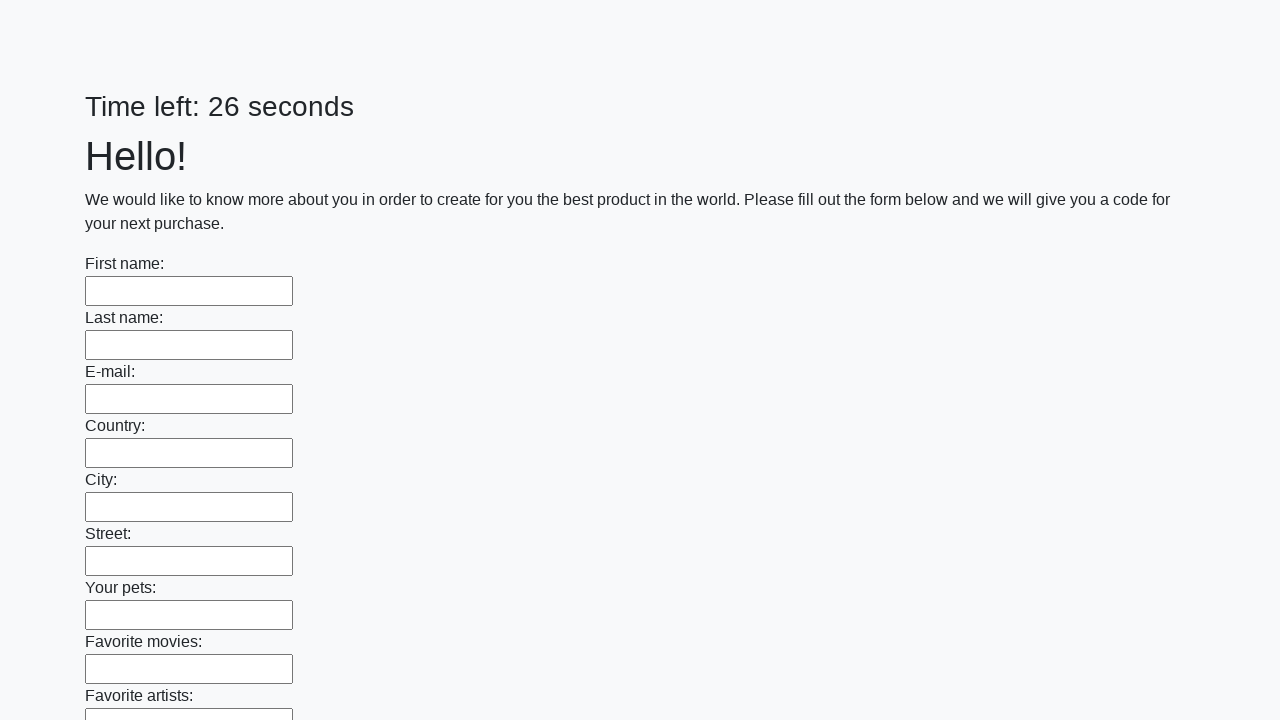

Located all input fields on the form
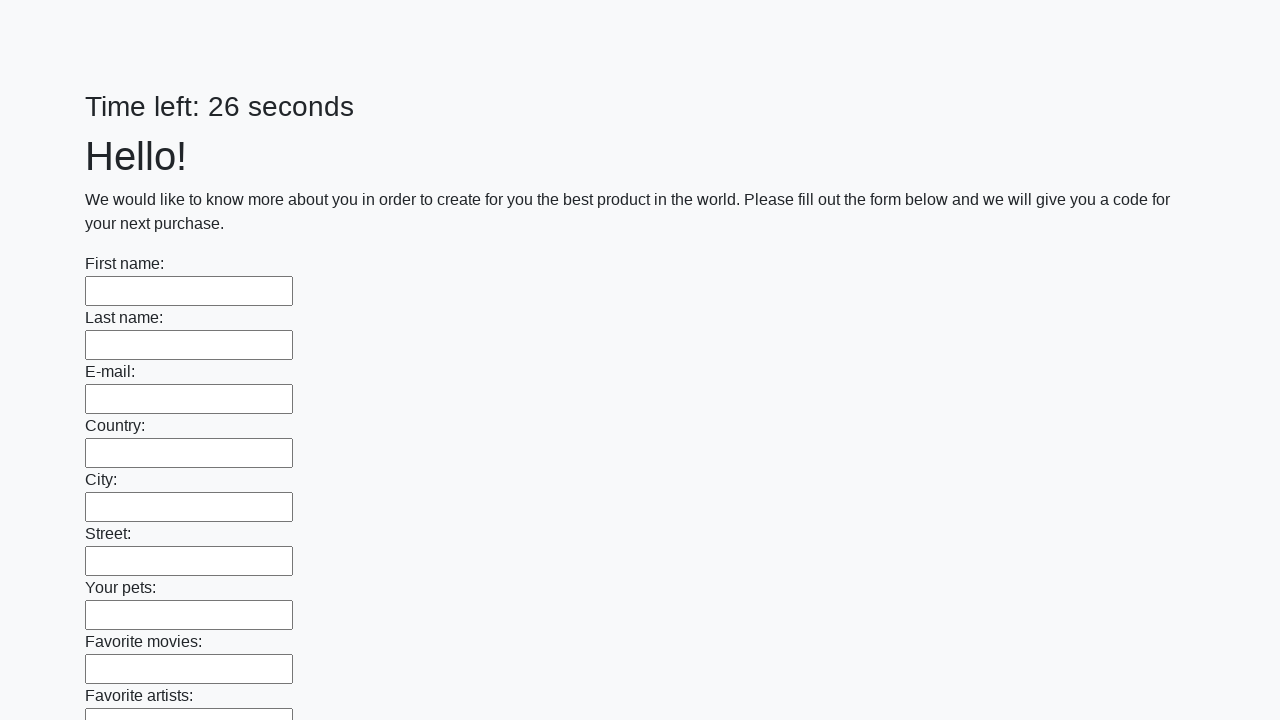

Filled an input field with 'TestFormData123' on input >> nth=0
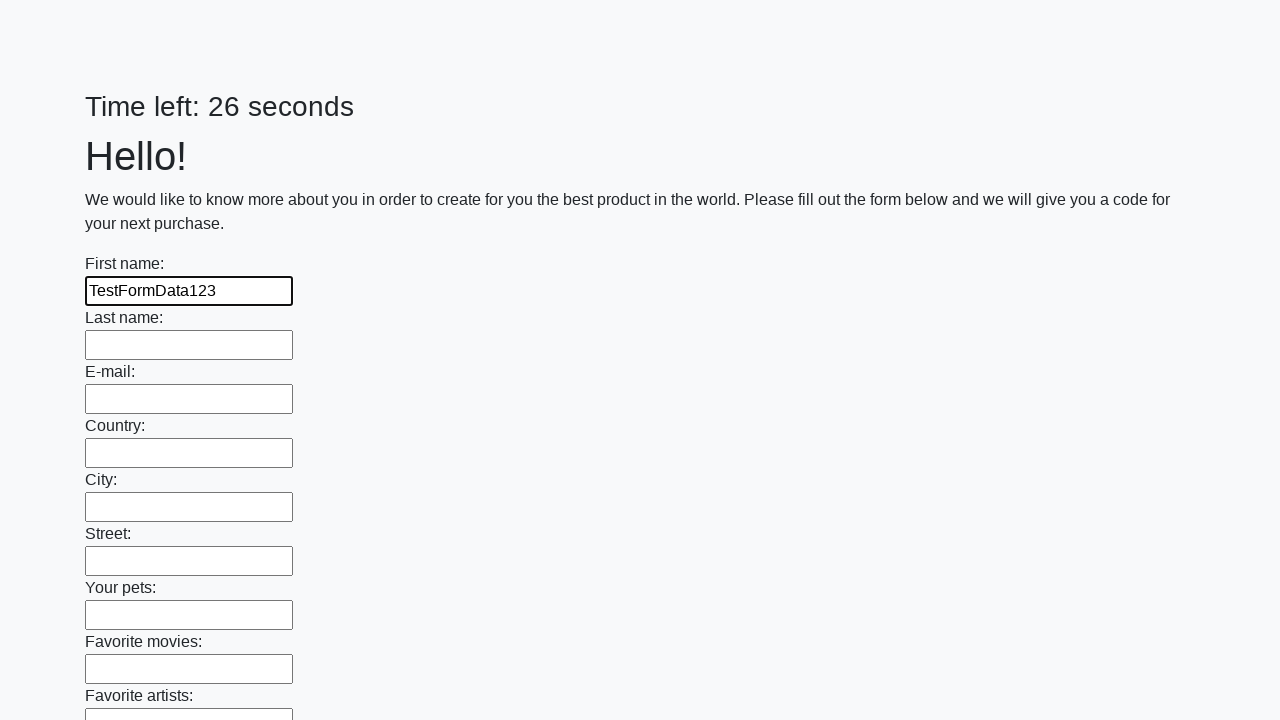

Filled an input field with 'TestFormData123' on input >> nth=1
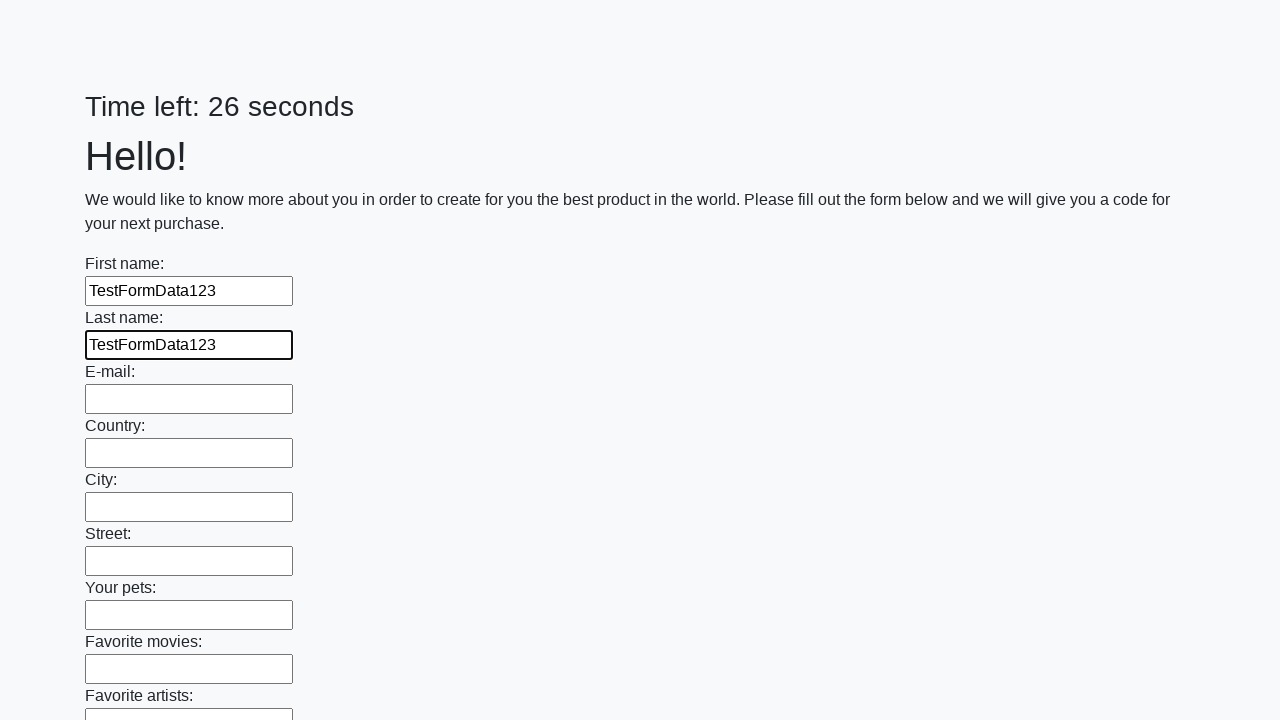

Filled an input field with 'TestFormData123' on input >> nth=2
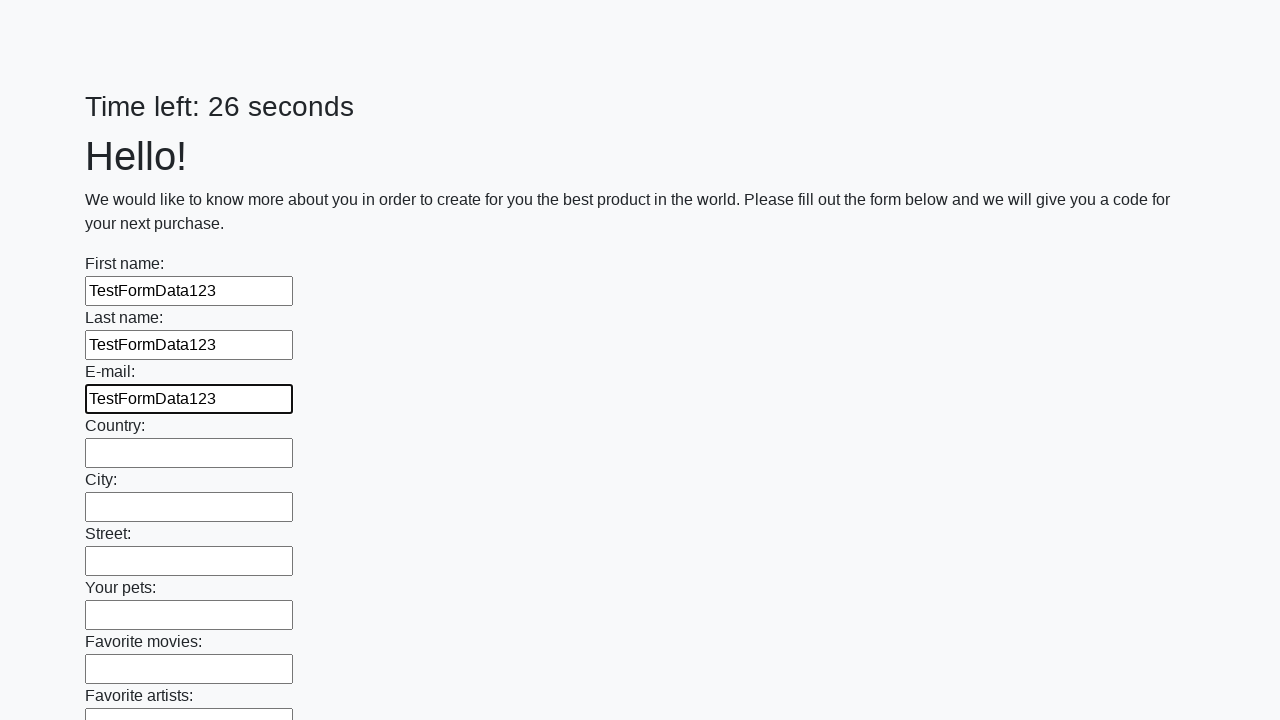

Filled an input field with 'TestFormData123' on input >> nth=3
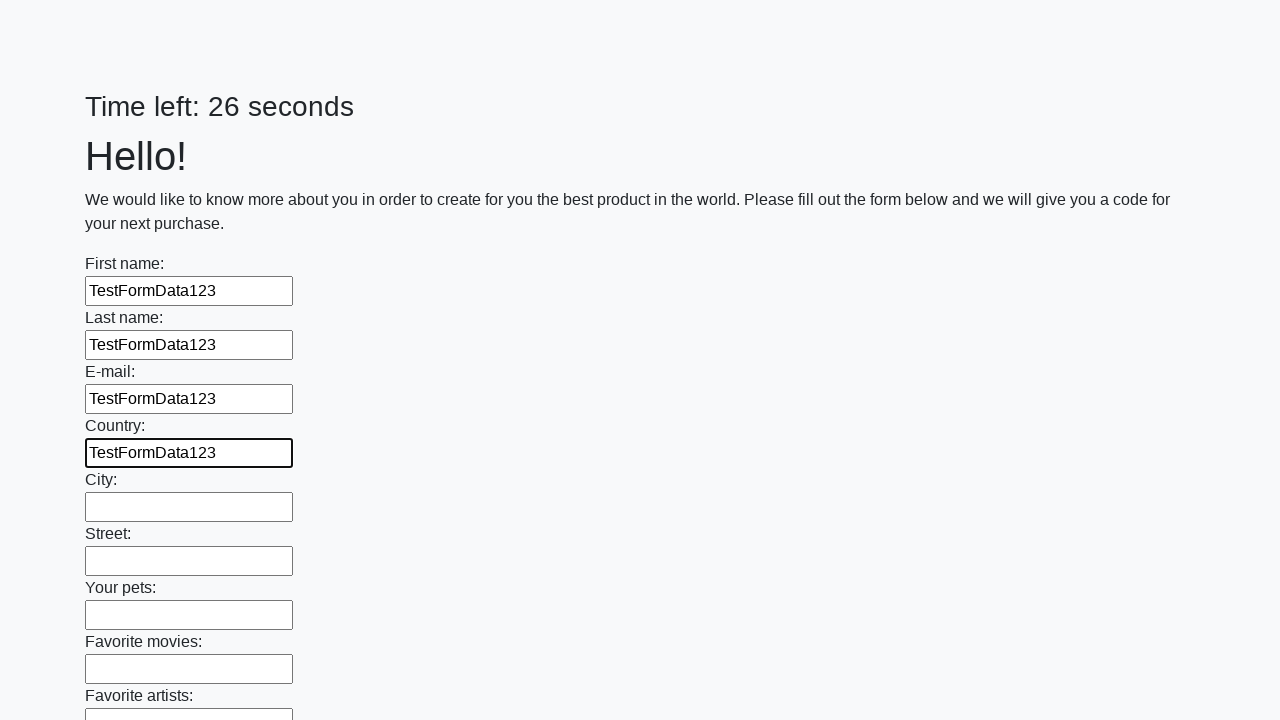

Filled an input field with 'TestFormData123' on input >> nth=4
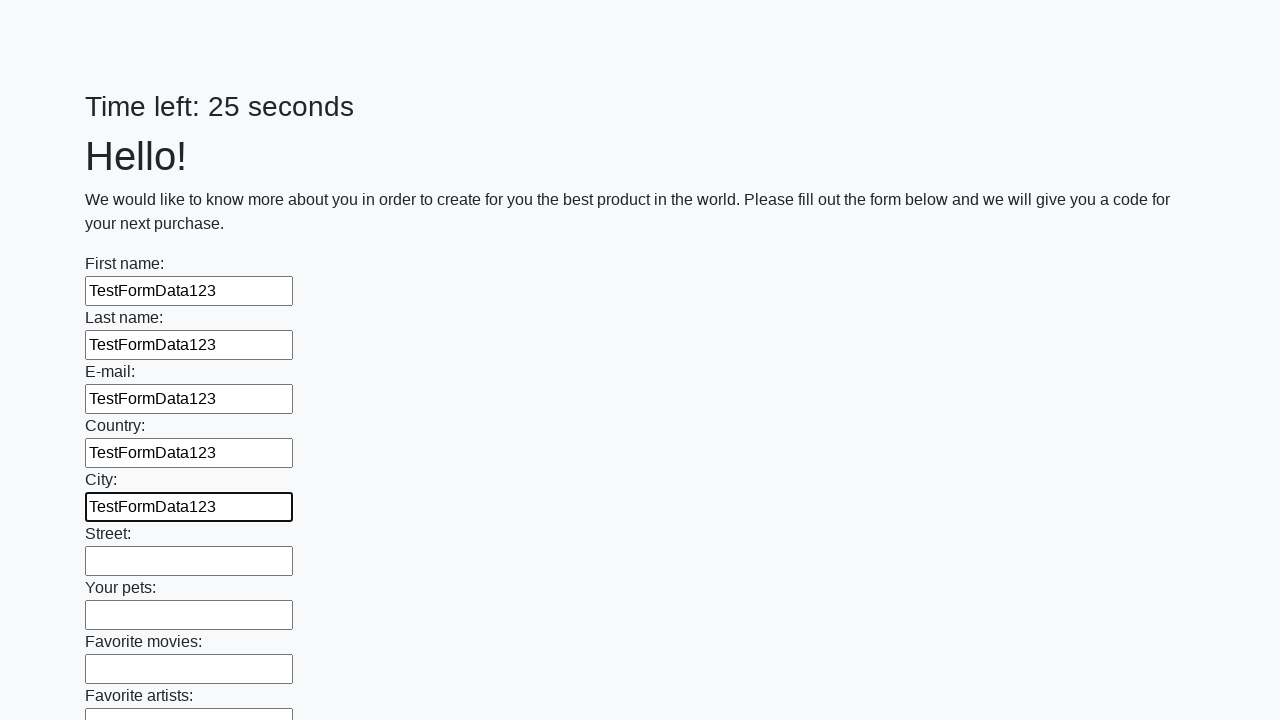

Filled an input field with 'TestFormData123' on input >> nth=5
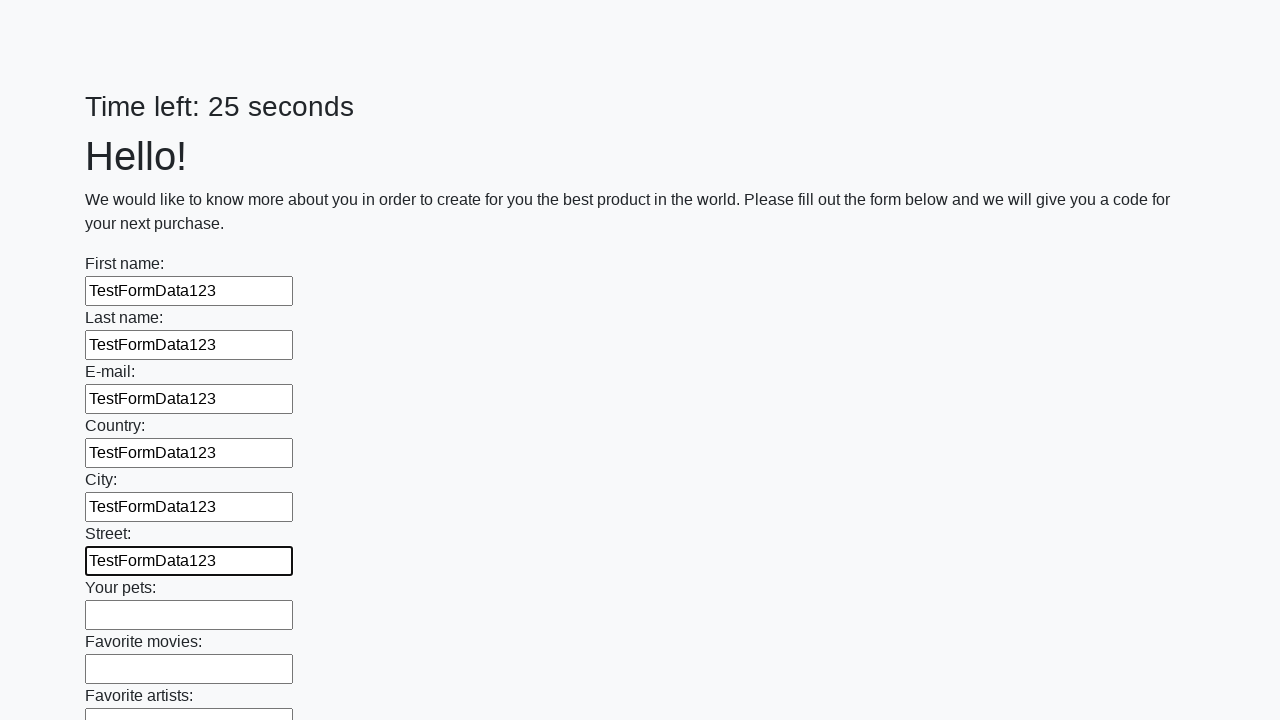

Filled an input field with 'TestFormData123' on input >> nth=6
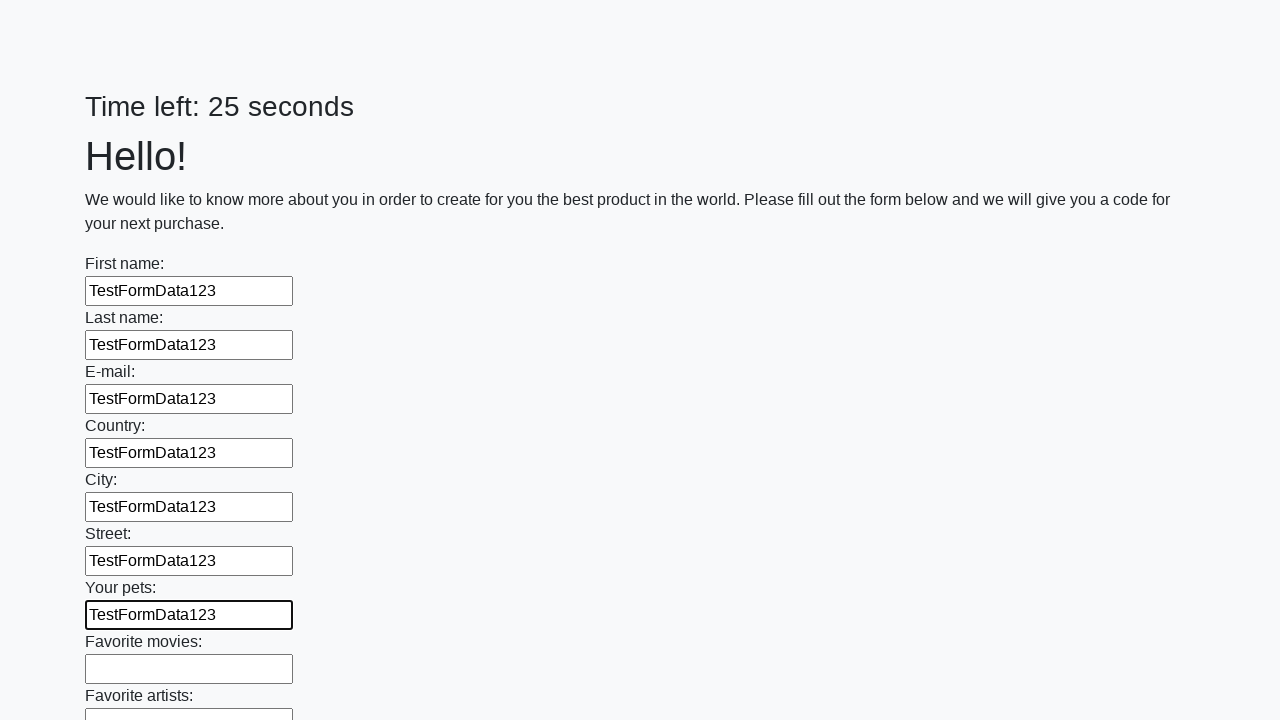

Filled an input field with 'TestFormData123' on input >> nth=7
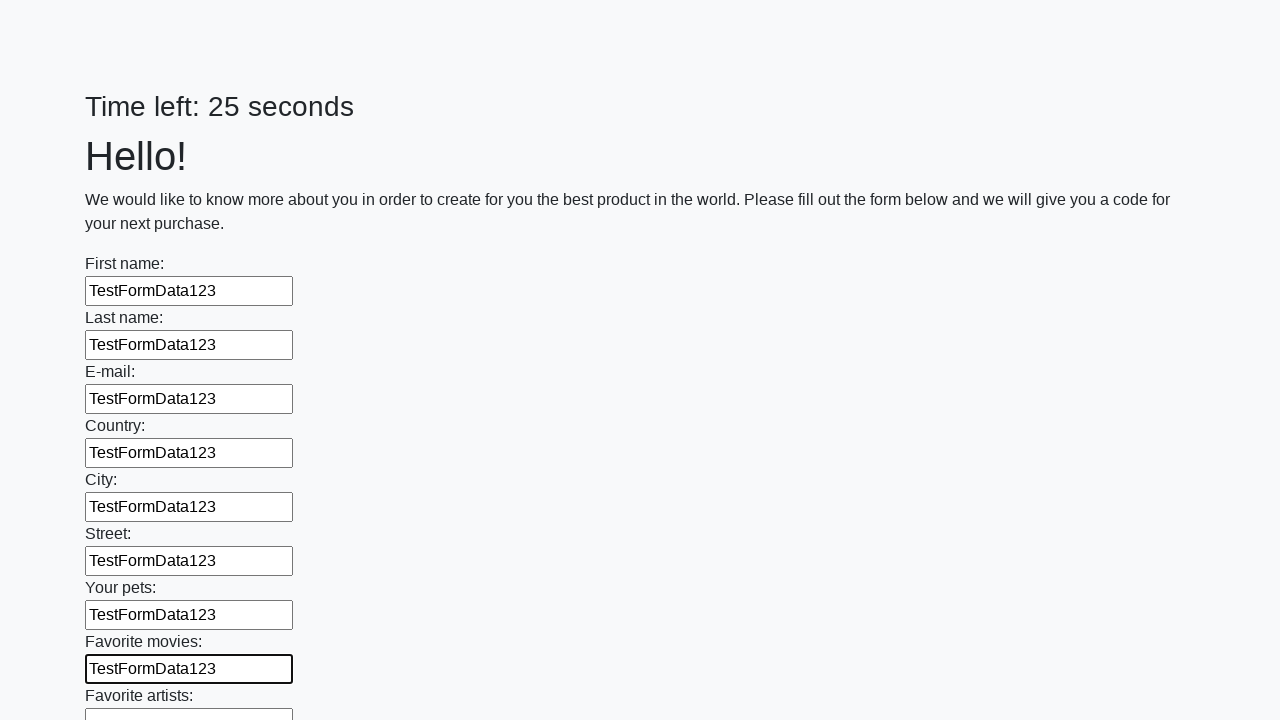

Filled an input field with 'TestFormData123' on input >> nth=8
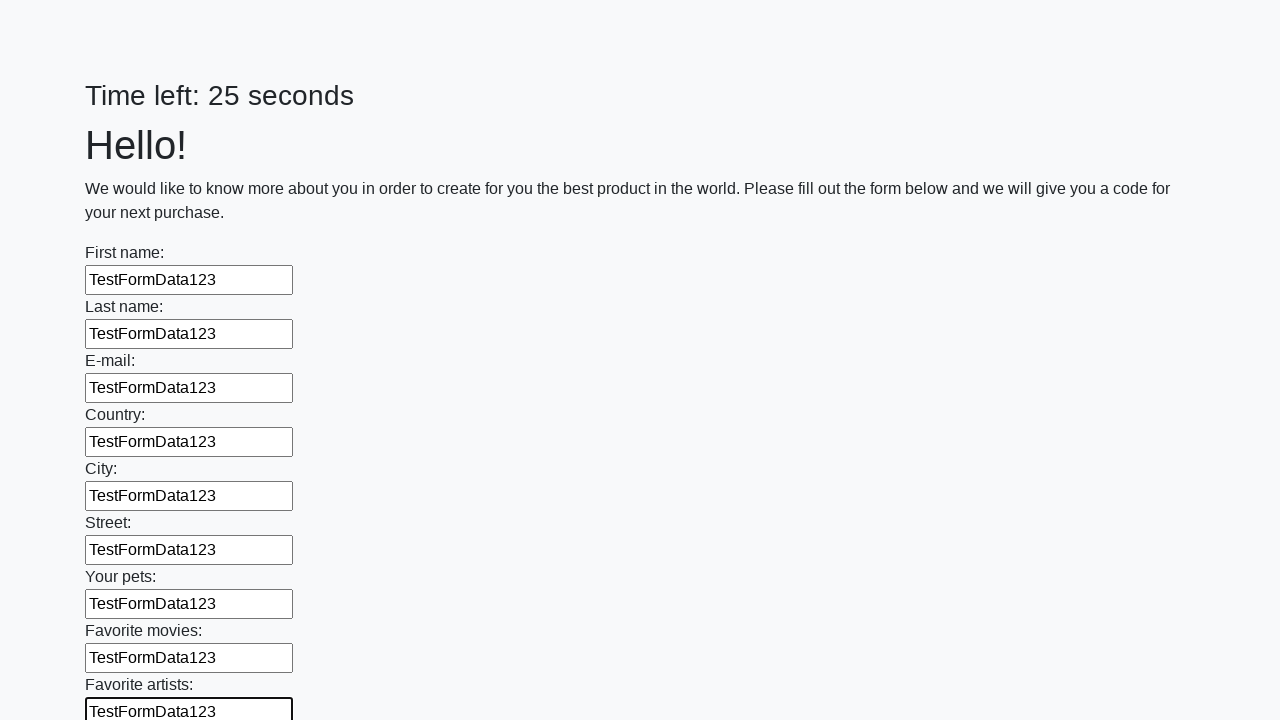

Filled an input field with 'TestFormData123' on input >> nth=9
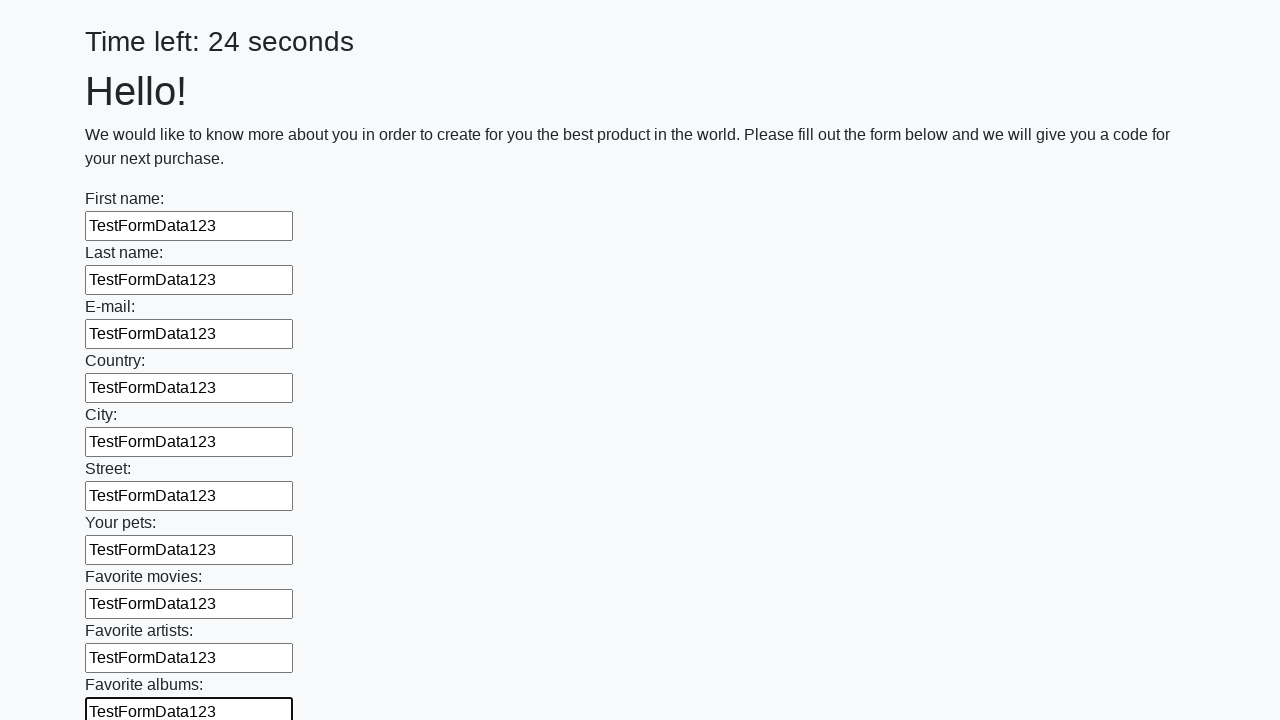

Filled an input field with 'TestFormData123' on input >> nth=10
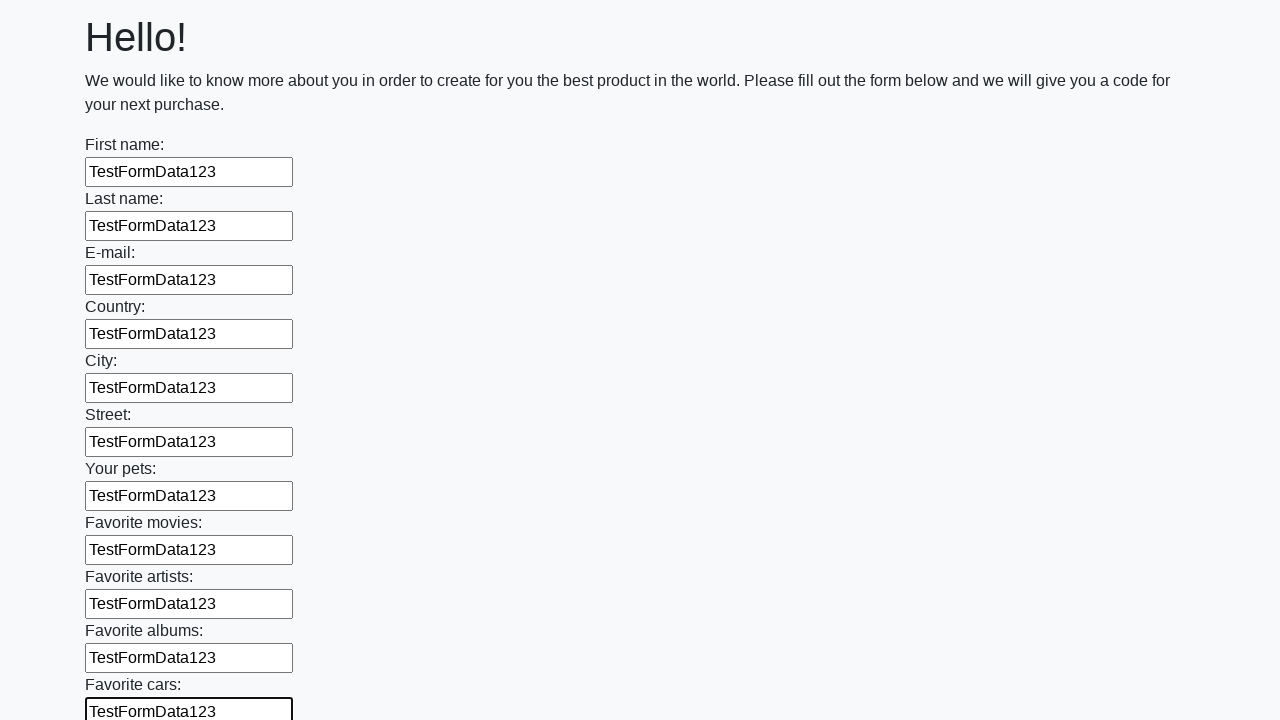

Filled an input field with 'TestFormData123' on input >> nth=11
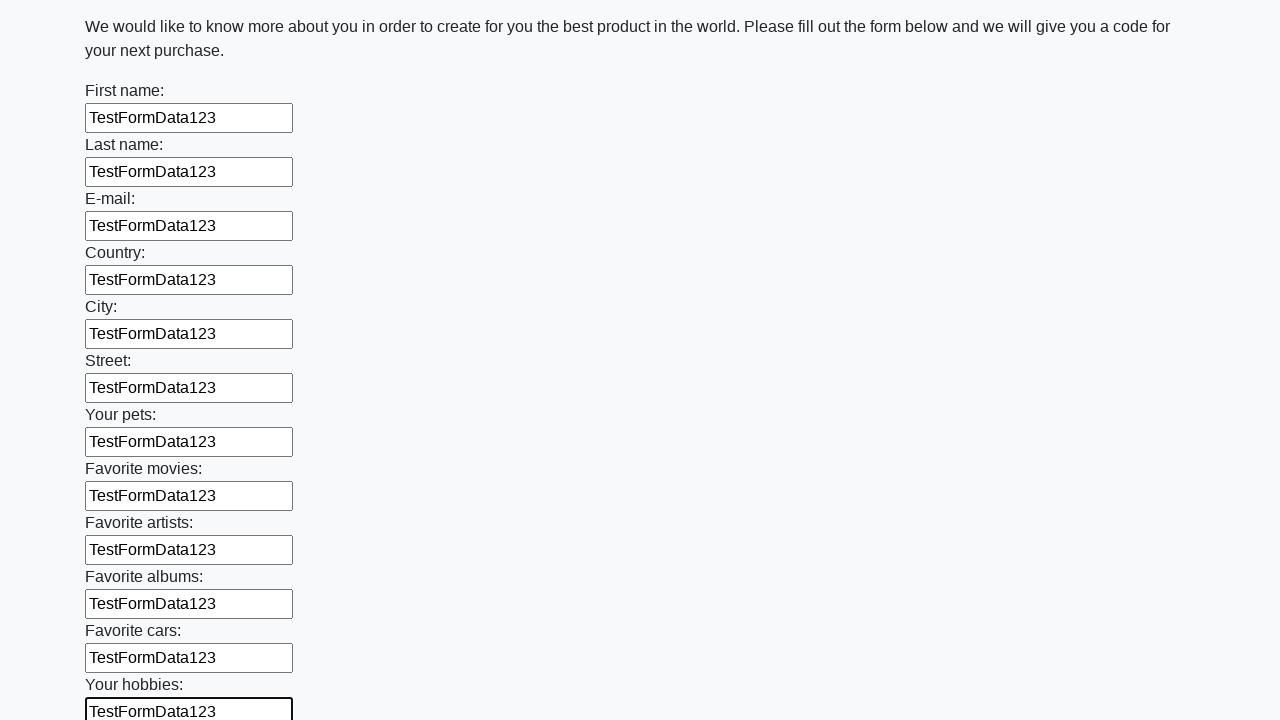

Filled an input field with 'TestFormData123' on input >> nth=12
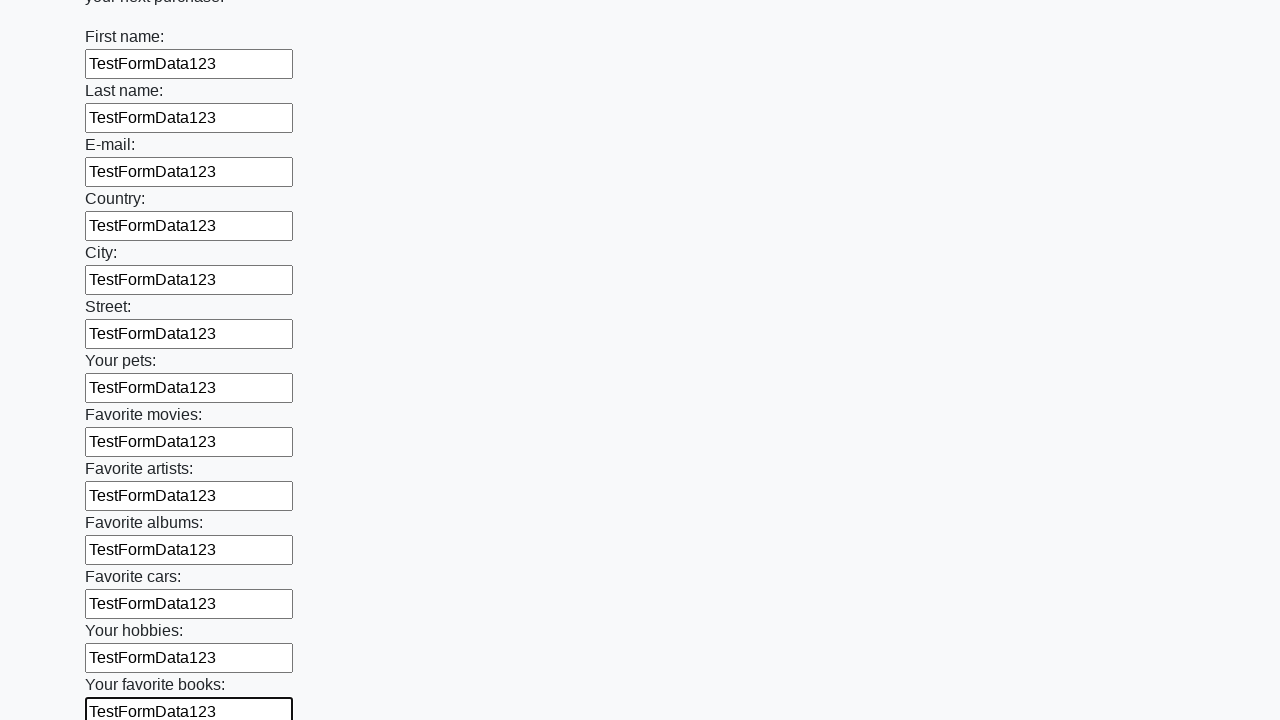

Filled an input field with 'TestFormData123' on input >> nth=13
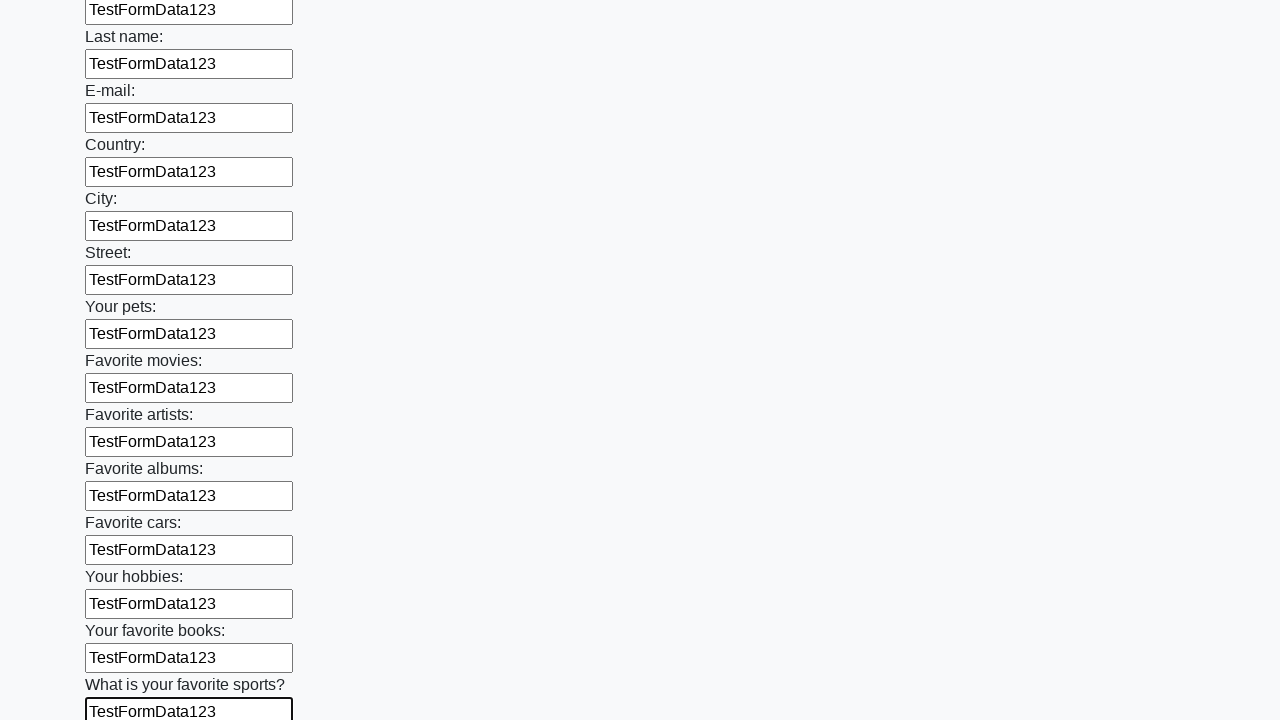

Filled an input field with 'TestFormData123' on input >> nth=14
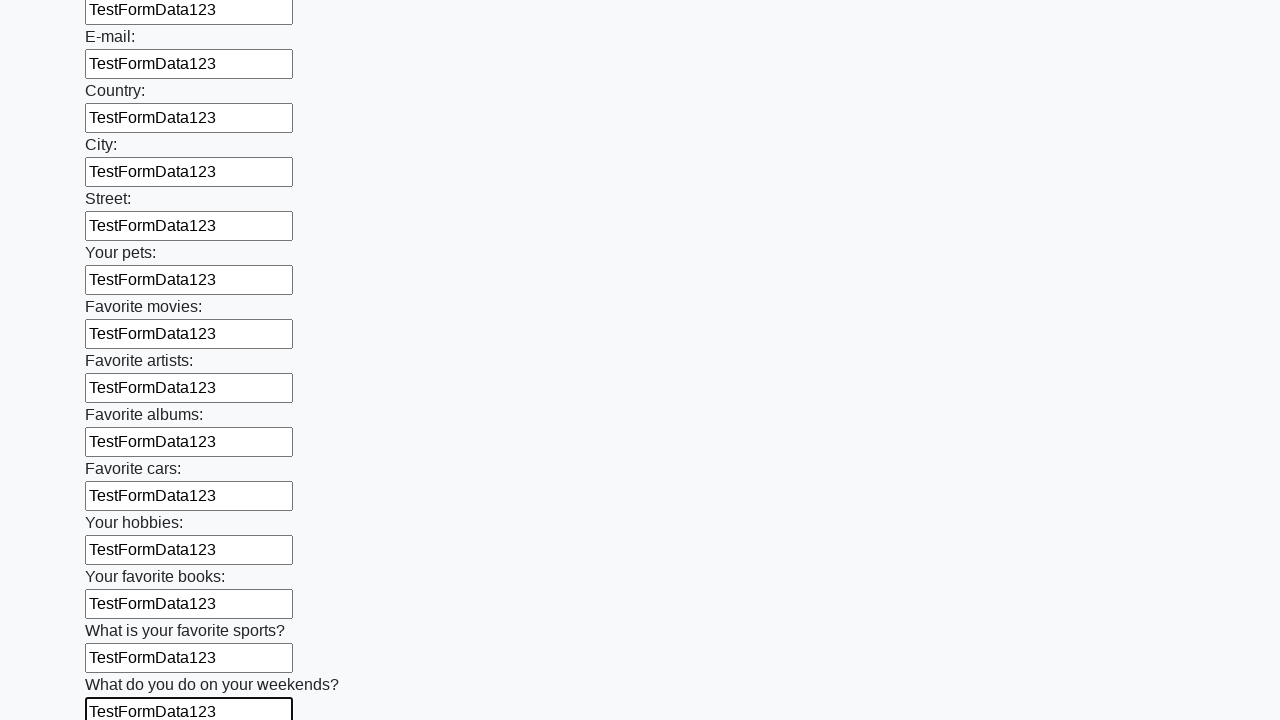

Filled an input field with 'TestFormData123' on input >> nth=15
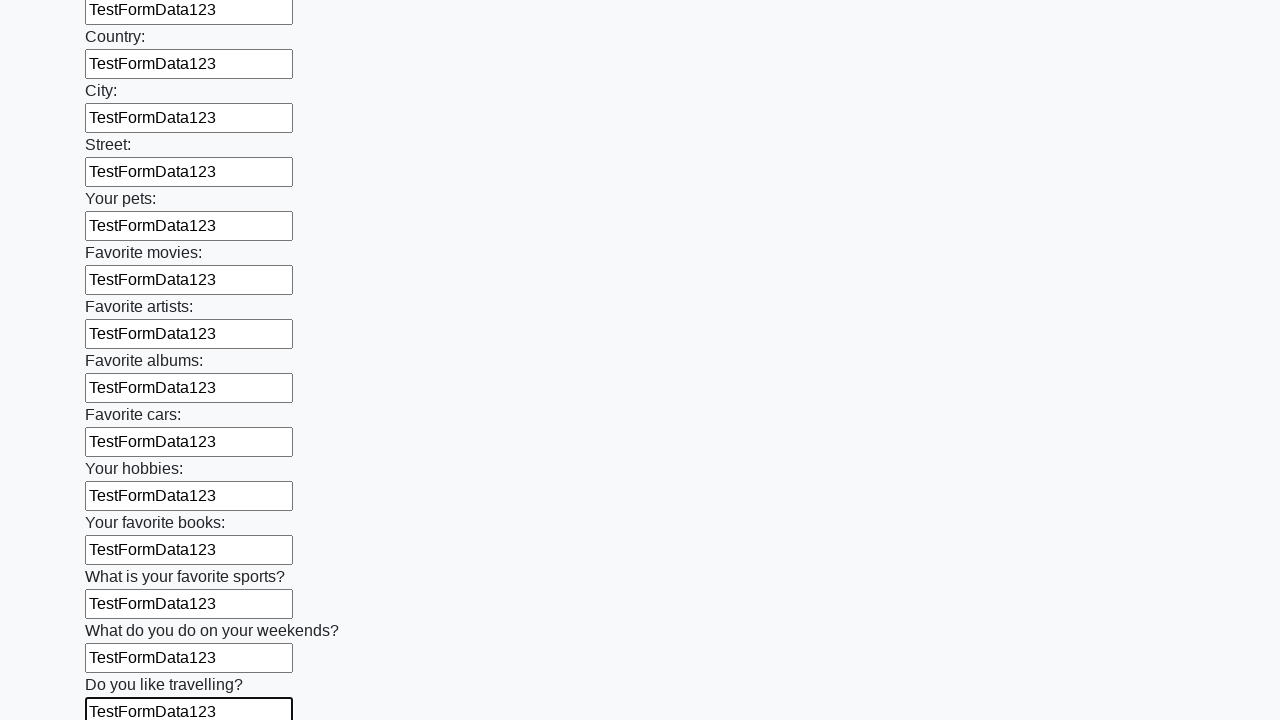

Filled an input field with 'TestFormData123' on input >> nth=16
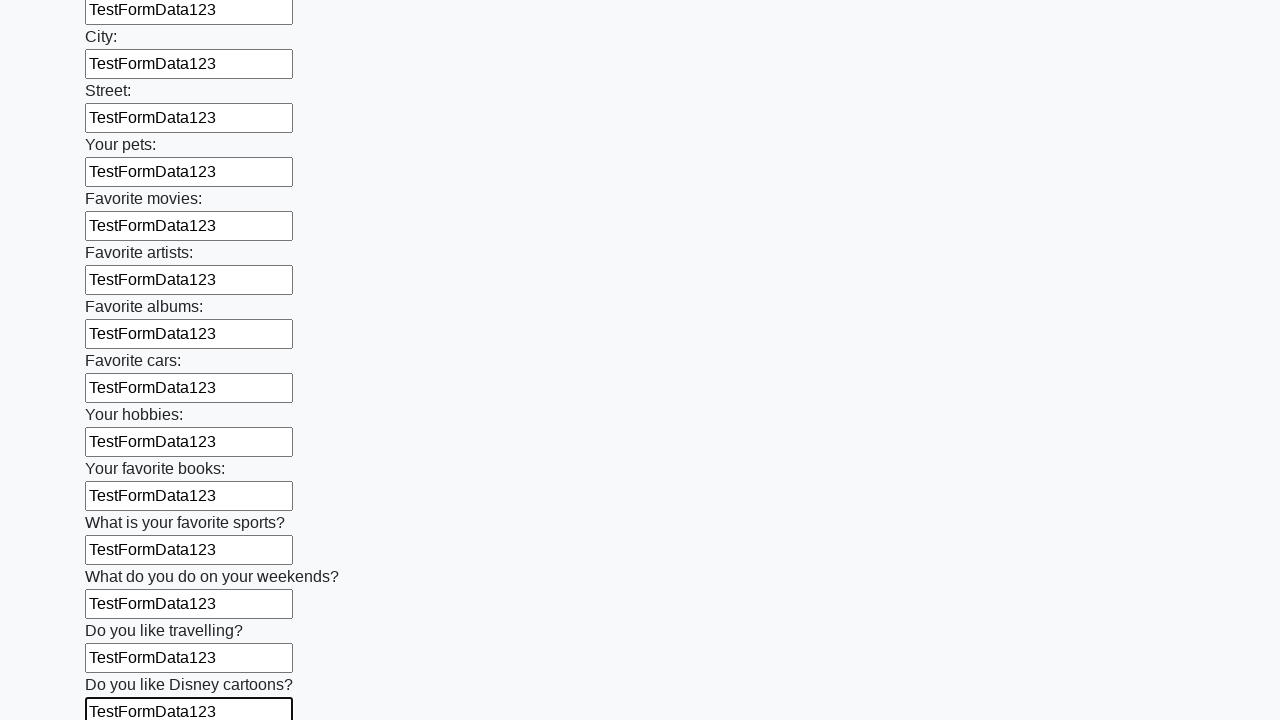

Filled an input field with 'TestFormData123' on input >> nth=17
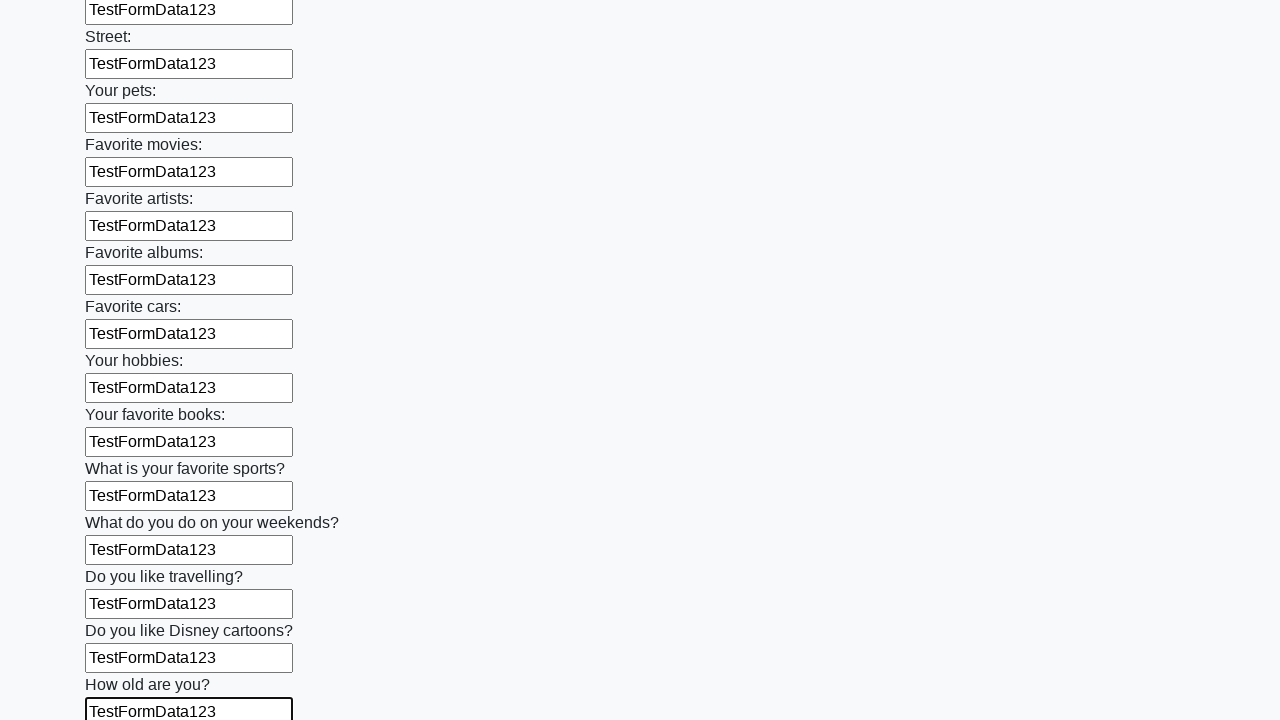

Filled an input field with 'TestFormData123' on input >> nth=18
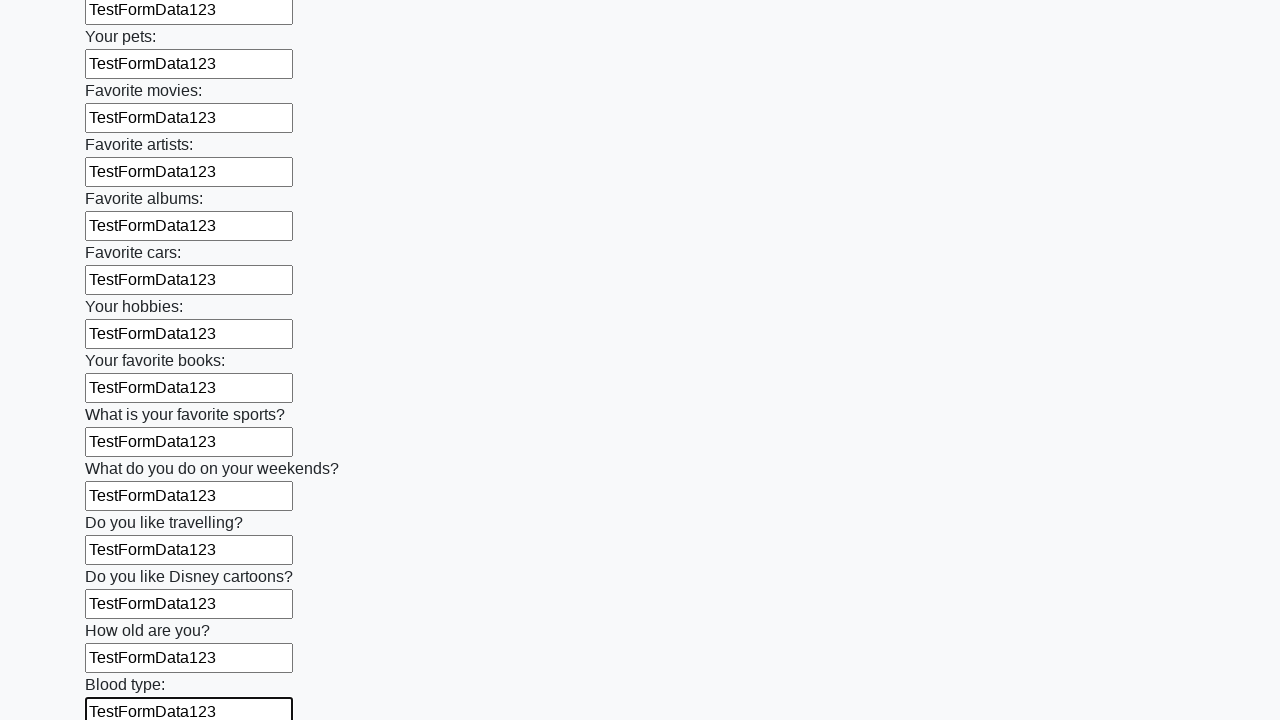

Filled an input field with 'TestFormData123' on input >> nth=19
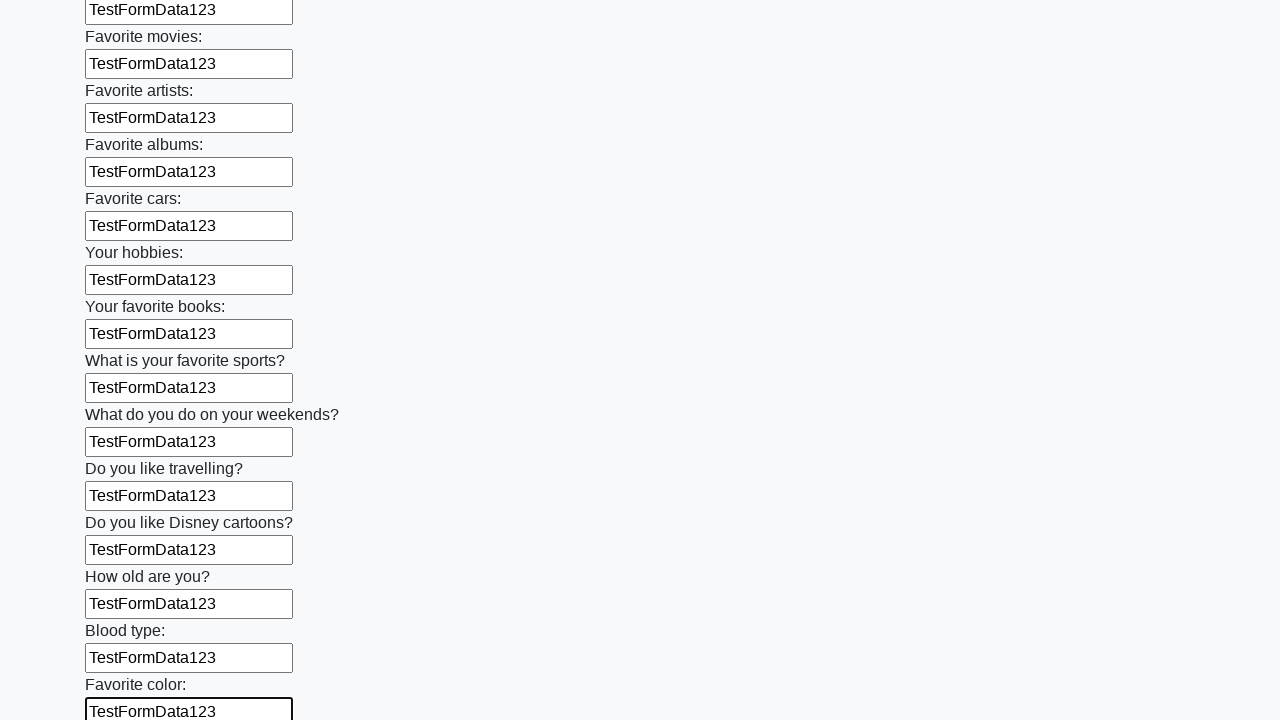

Filled an input field with 'TestFormData123' on input >> nth=20
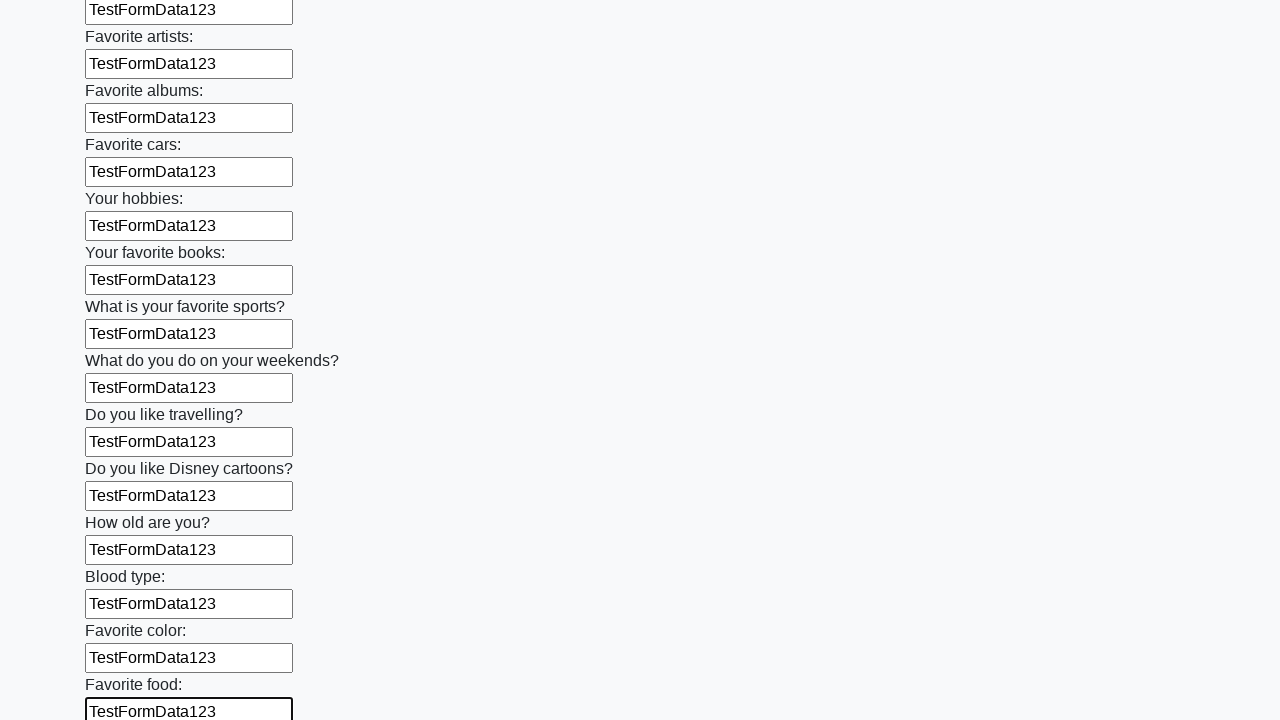

Filled an input field with 'TestFormData123' on input >> nth=21
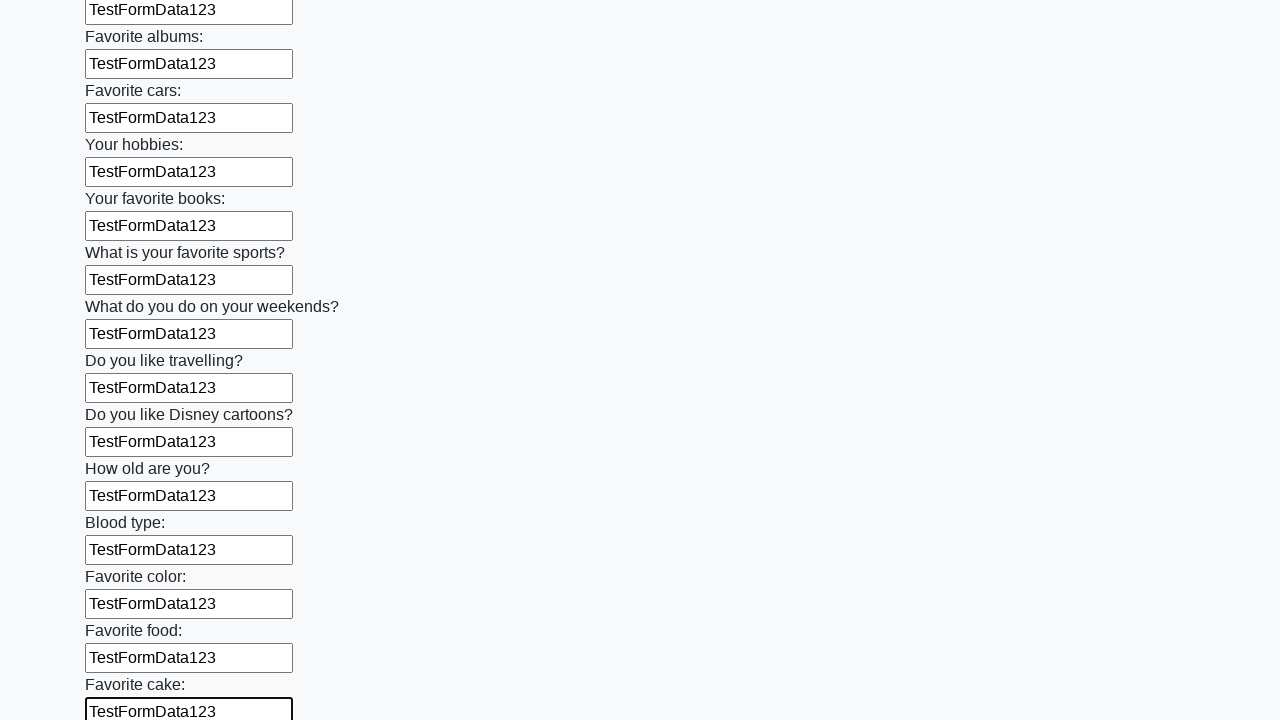

Filled an input field with 'TestFormData123' on input >> nth=22
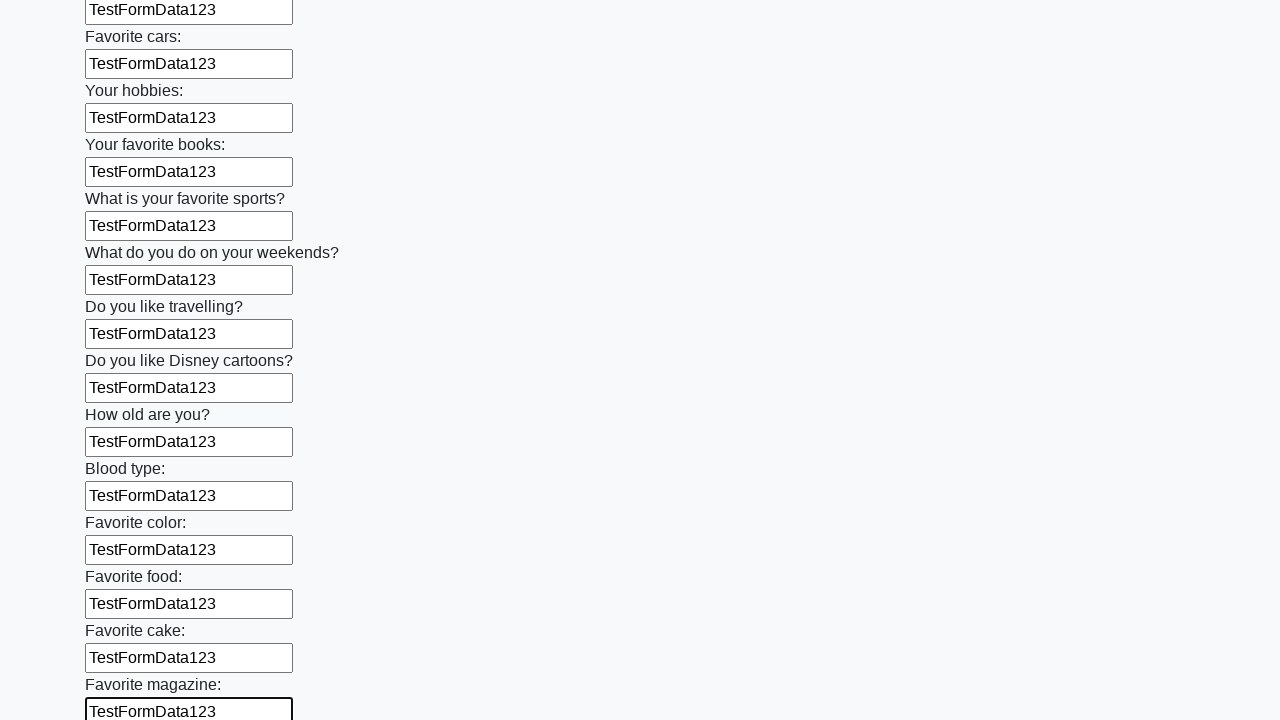

Filled an input field with 'TestFormData123' on input >> nth=23
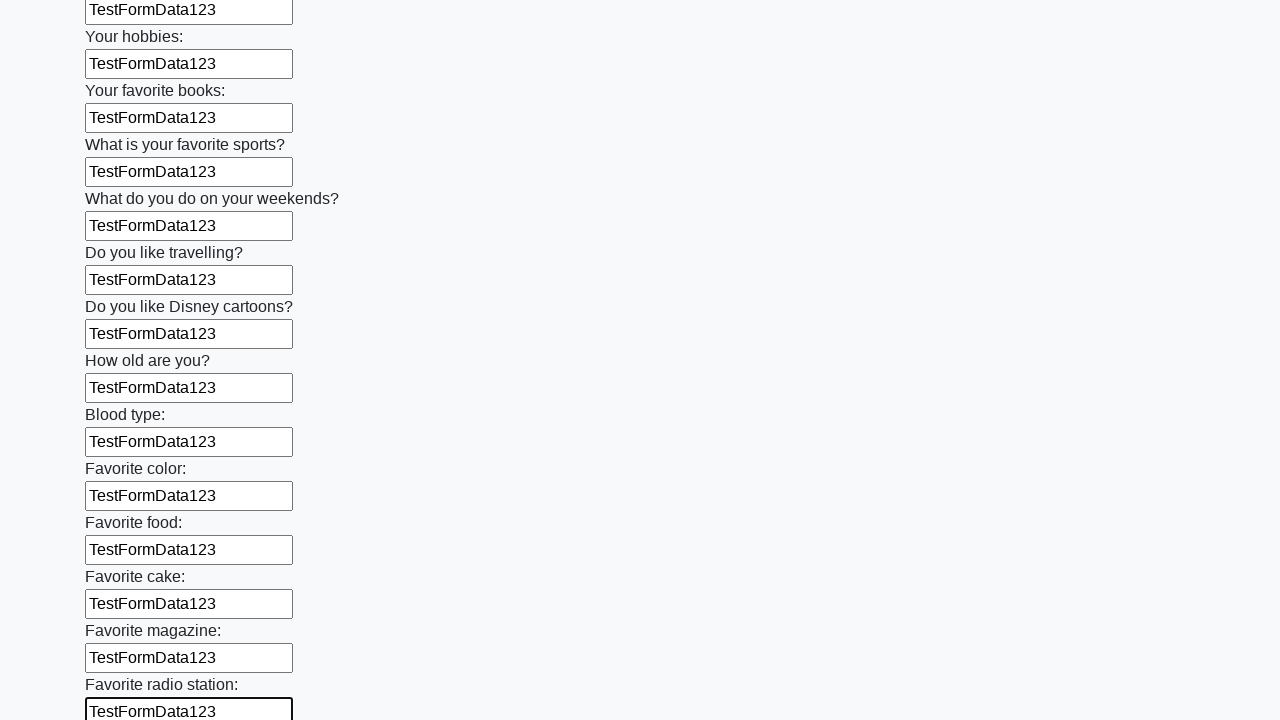

Filled an input field with 'TestFormData123' on input >> nth=24
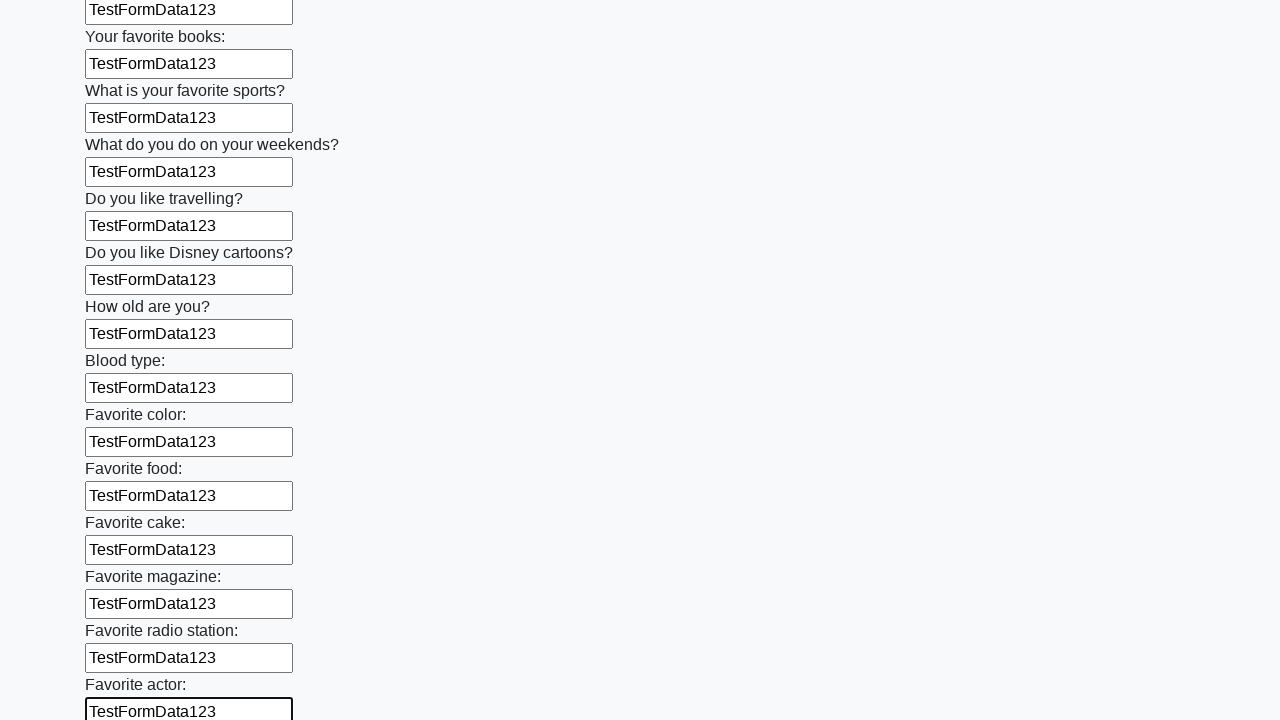

Filled an input field with 'TestFormData123' on input >> nth=25
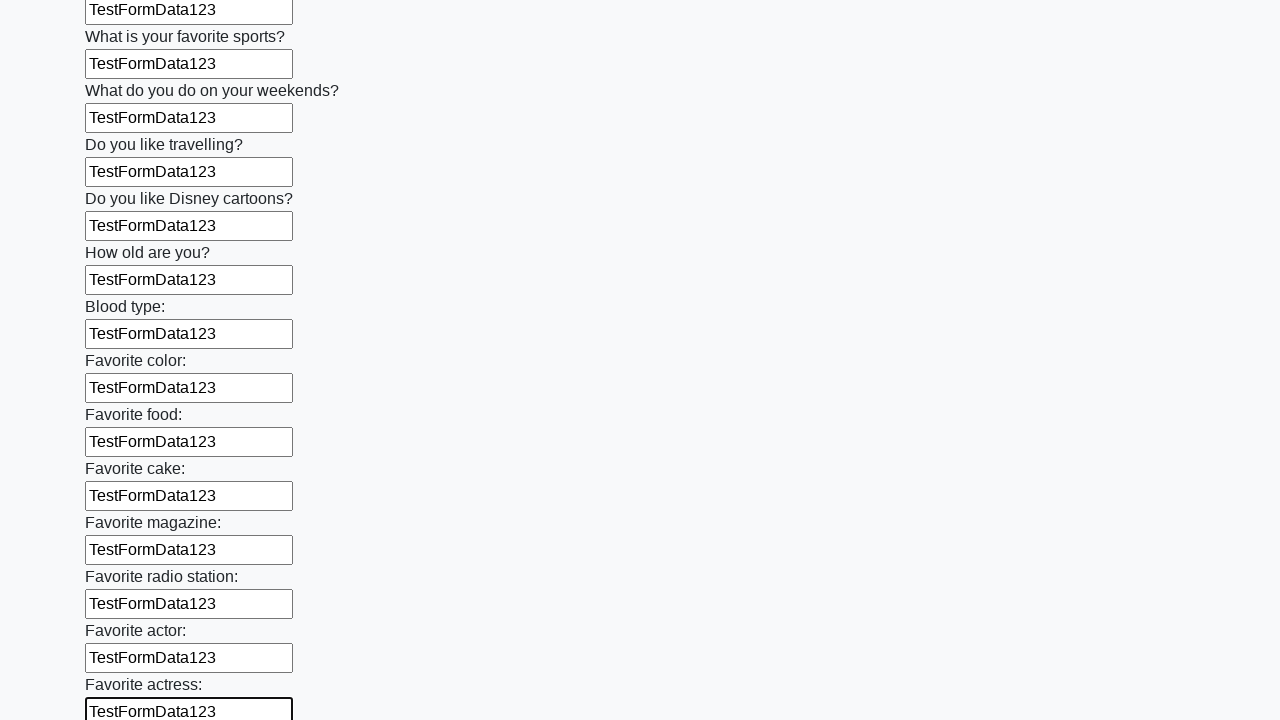

Filled an input field with 'TestFormData123' on input >> nth=26
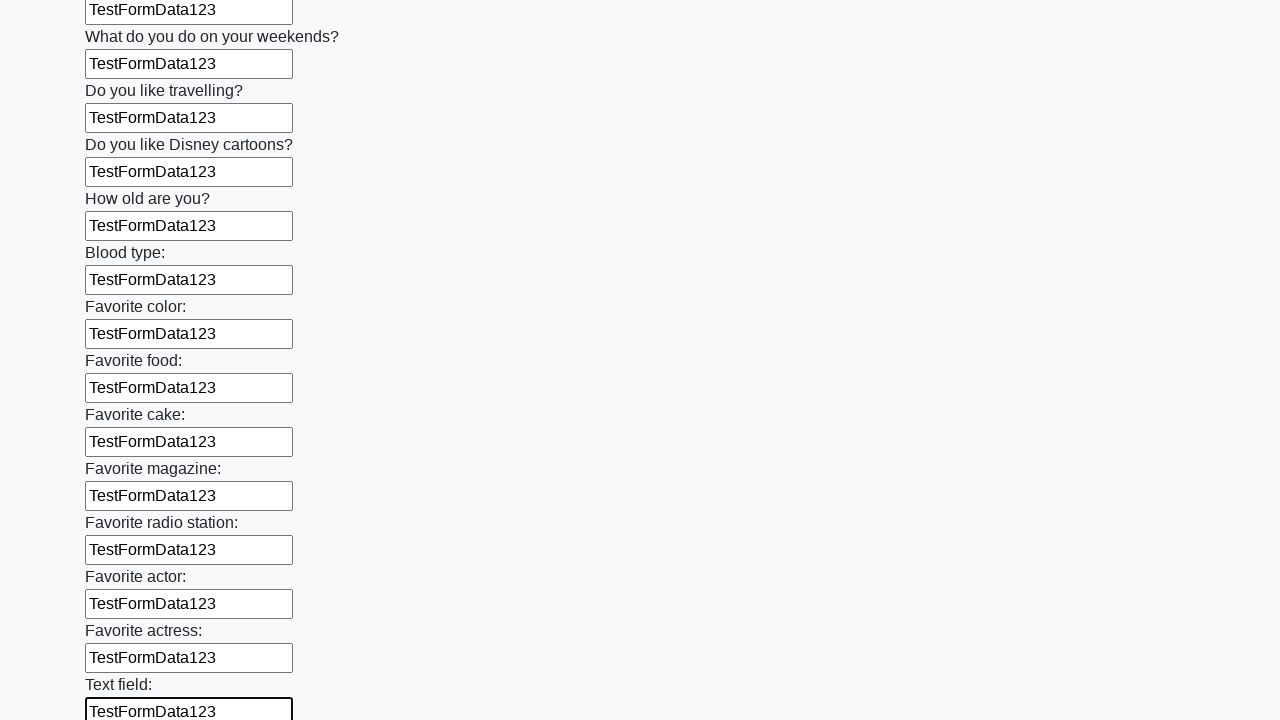

Filled an input field with 'TestFormData123' on input >> nth=27
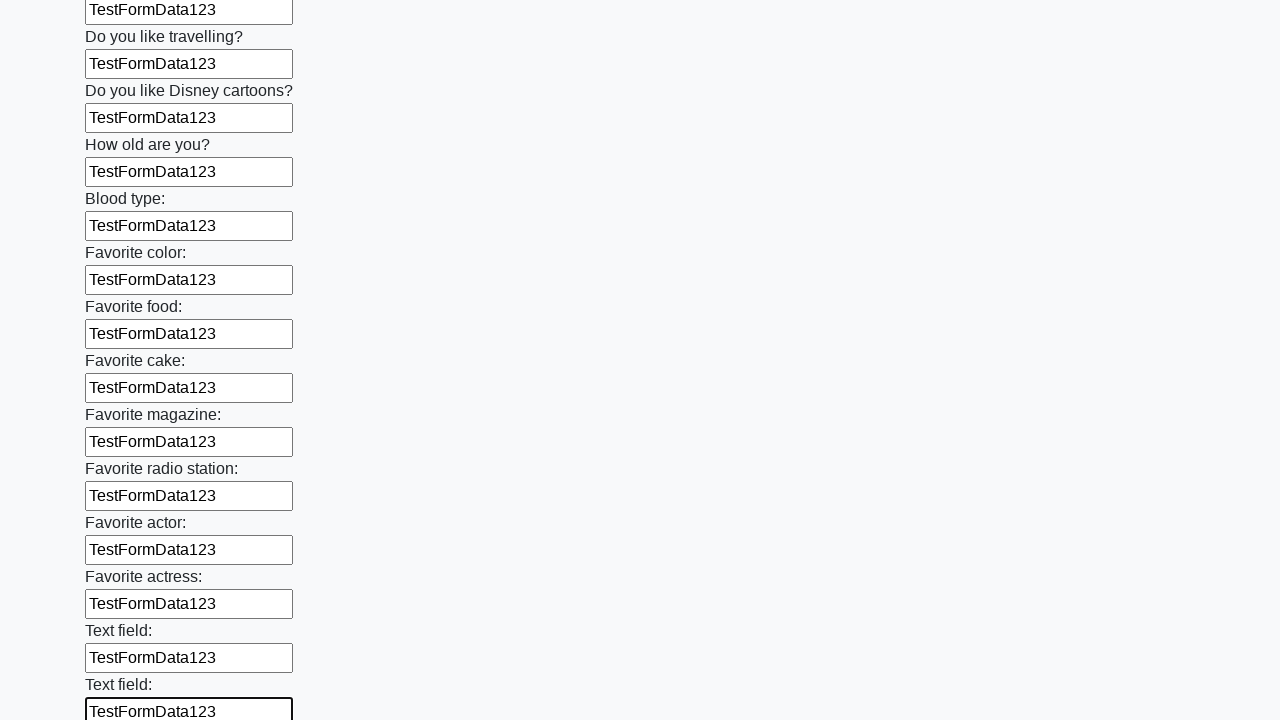

Filled an input field with 'TestFormData123' on input >> nth=28
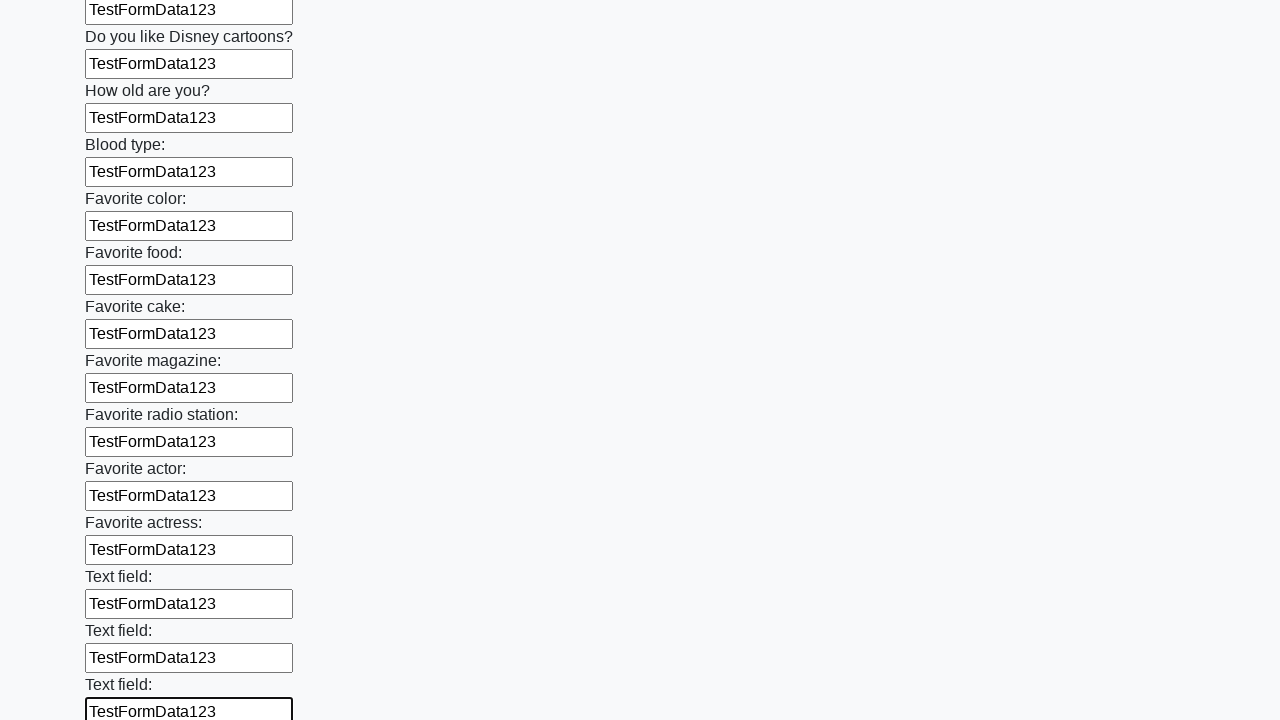

Filled an input field with 'TestFormData123' on input >> nth=29
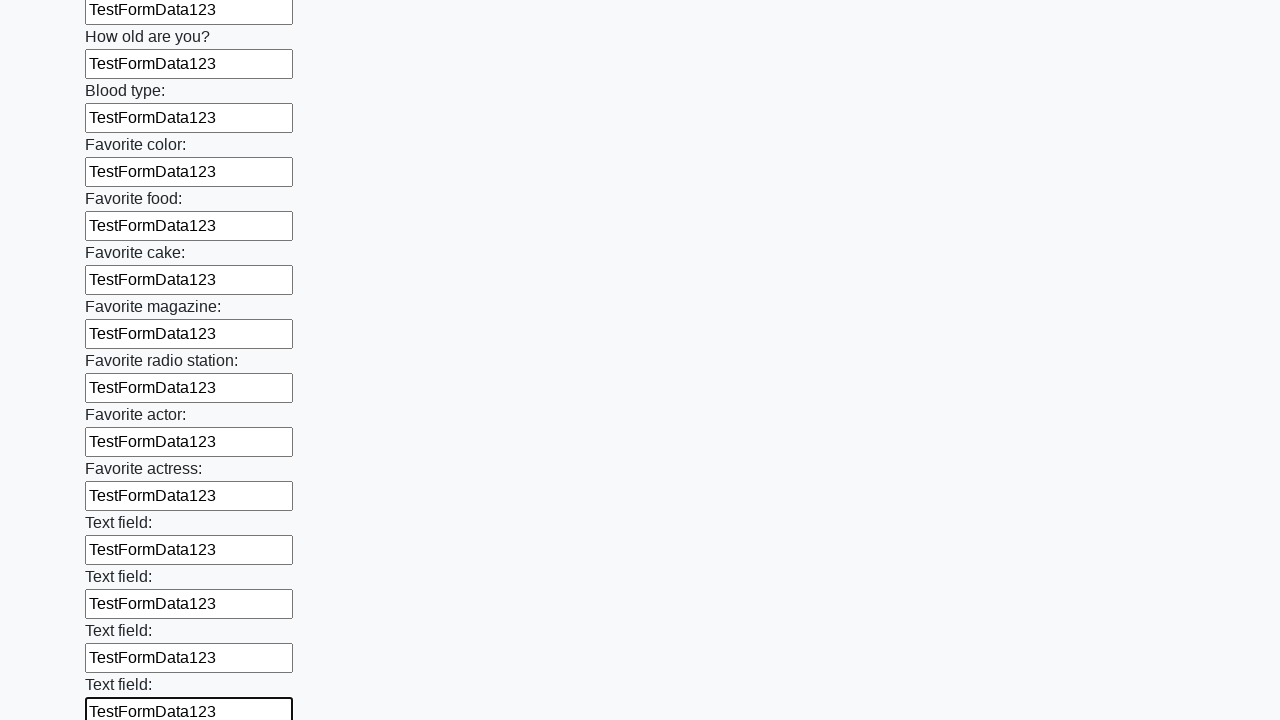

Filled an input field with 'TestFormData123' on input >> nth=30
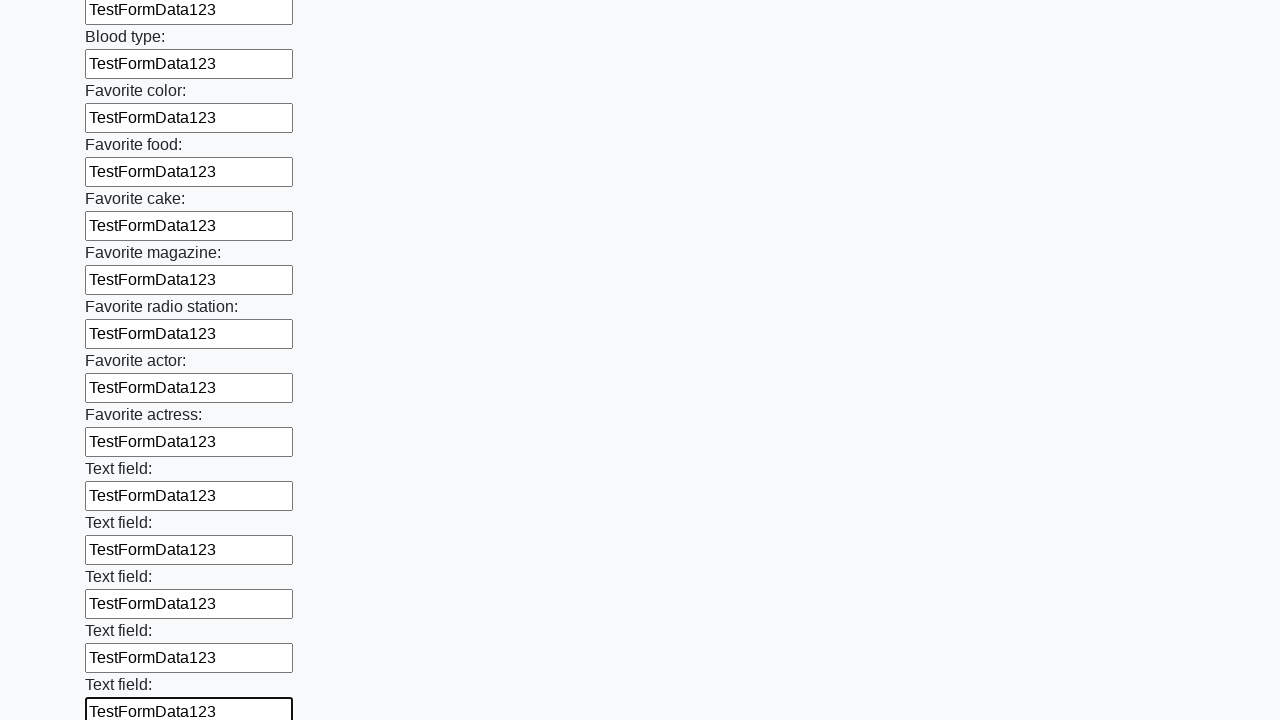

Filled an input field with 'TestFormData123' on input >> nth=31
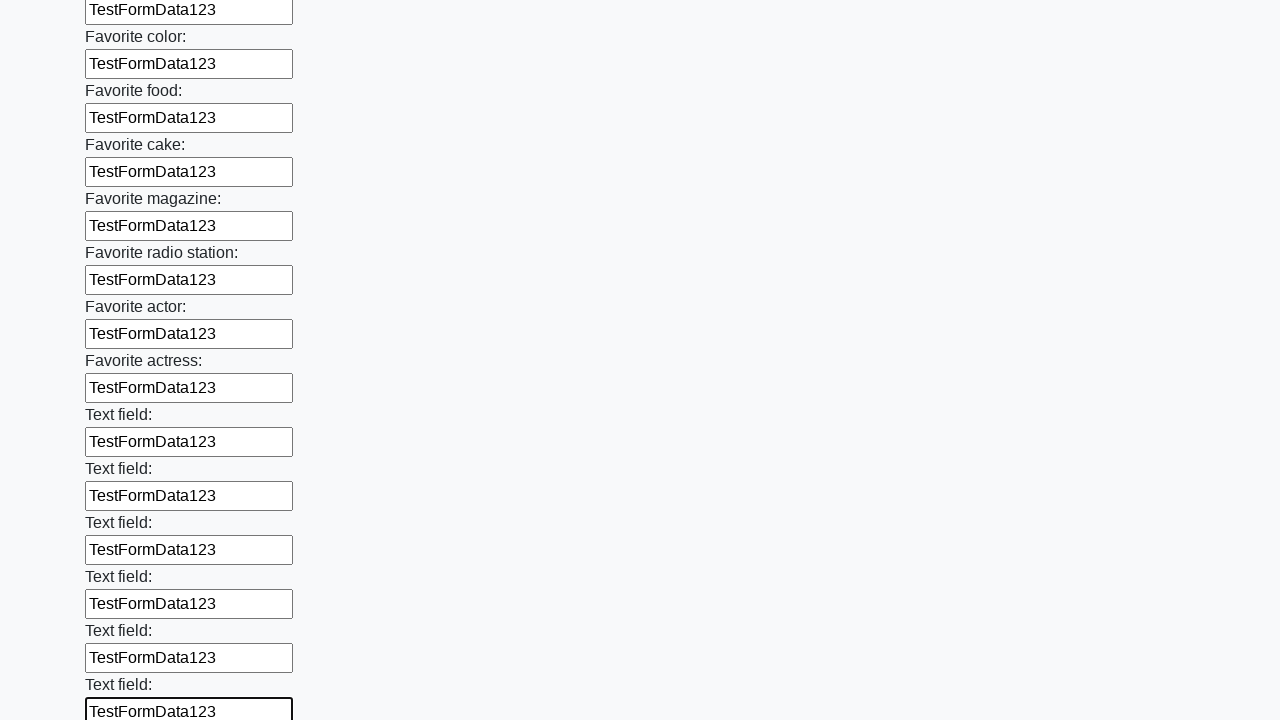

Filled an input field with 'TestFormData123' on input >> nth=32
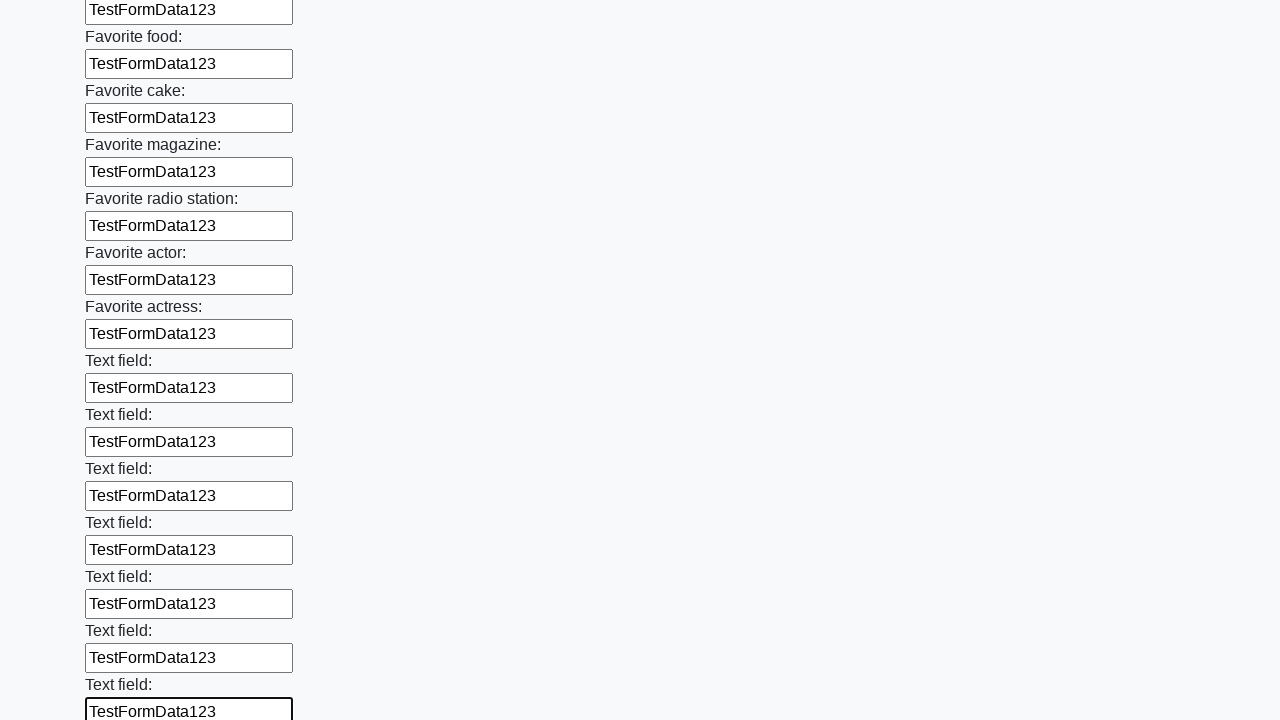

Filled an input field with 'TestFormData123' on input >> nth=33
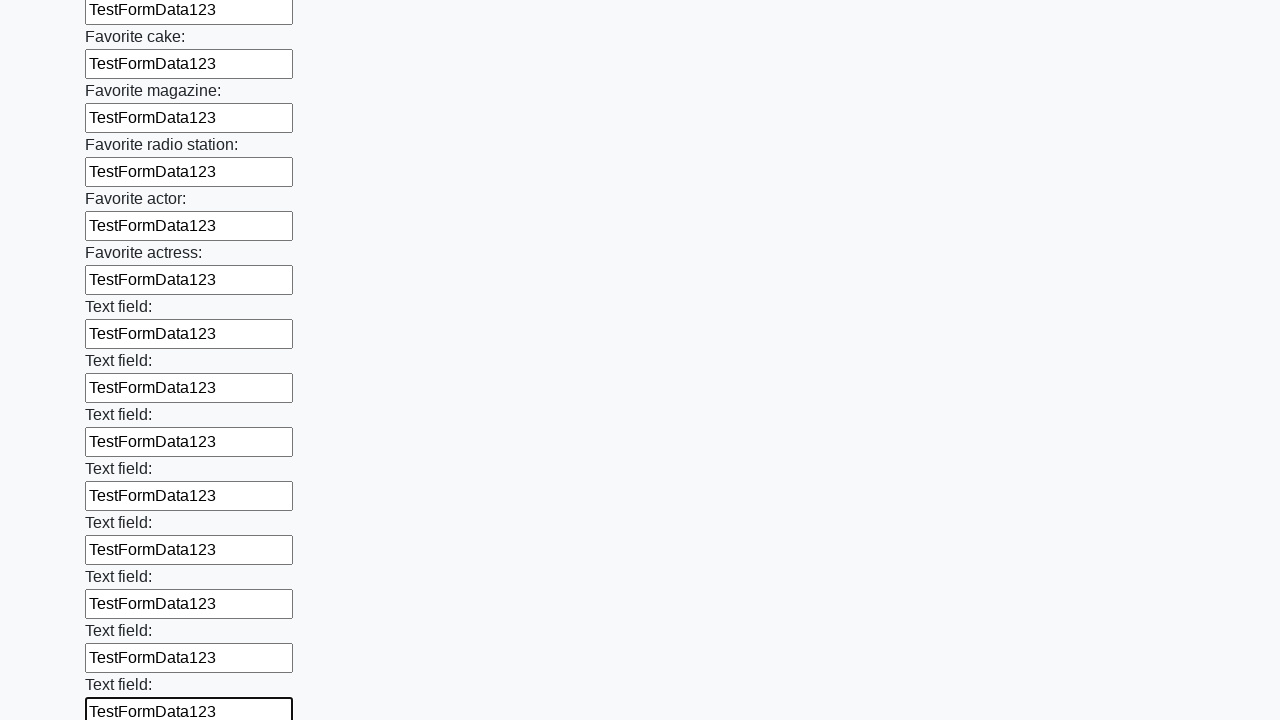

Filled an input field with 'TestFormData123' on input >> nth=34
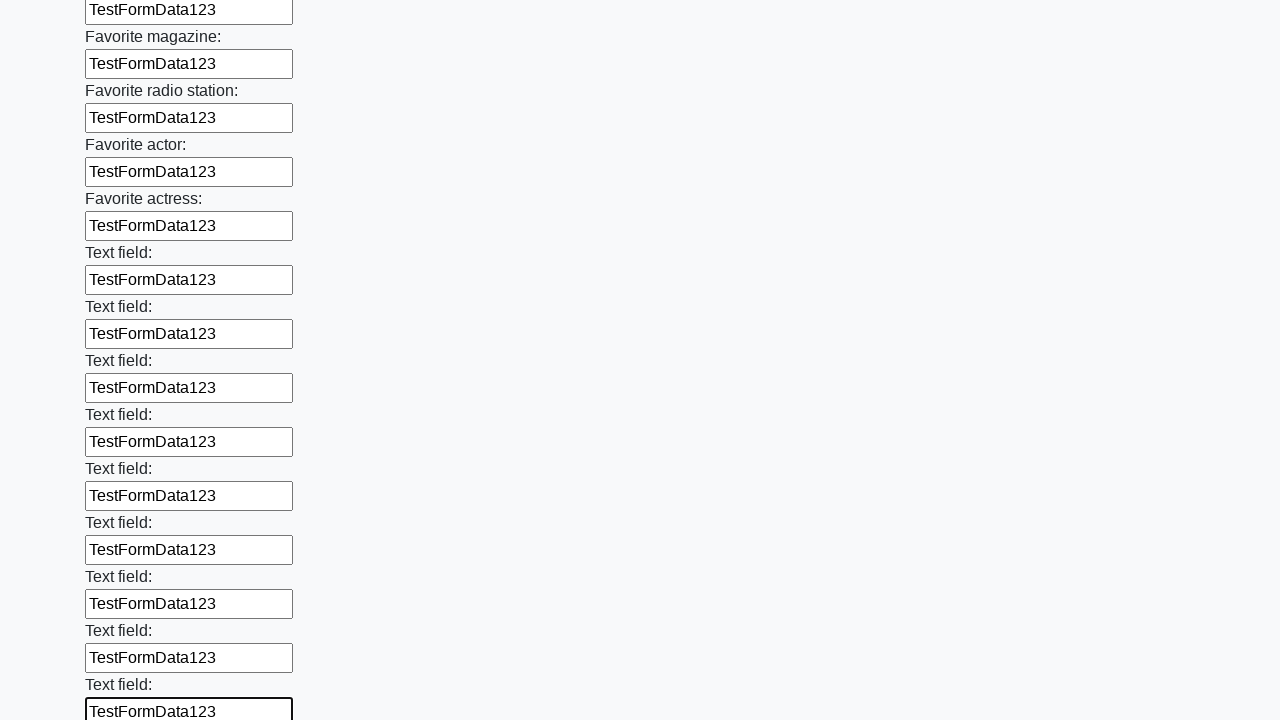

Filled an input field with 'TestFormData123' on input >> nth=35
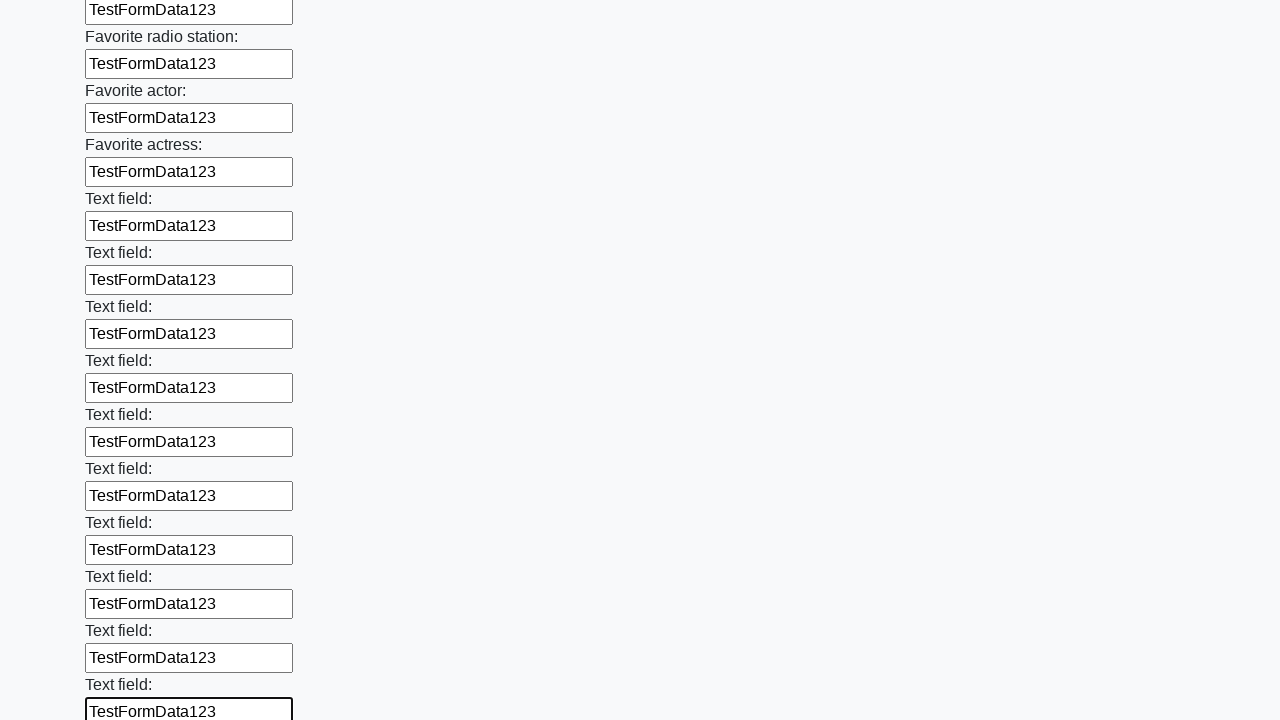

Filled an input field with 'TestFormData123' on input >> nth=36
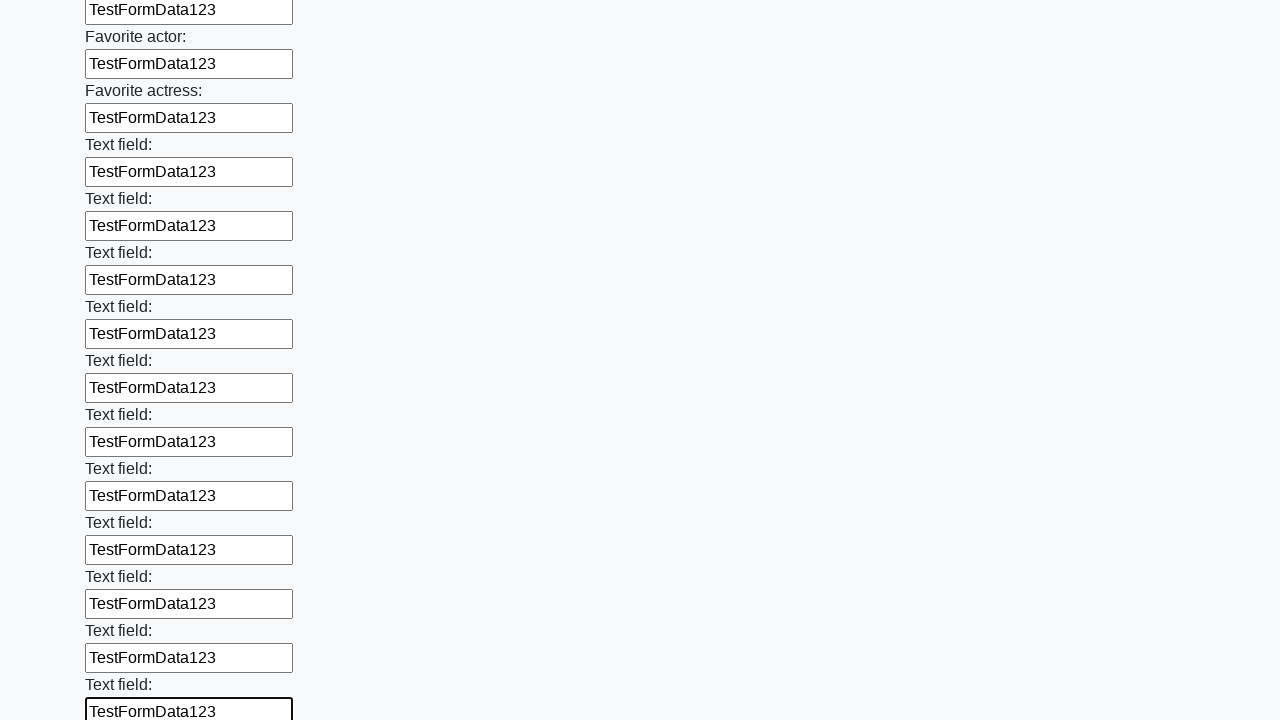

Filled an input field with 'TestFormData123' on input >> nth=37
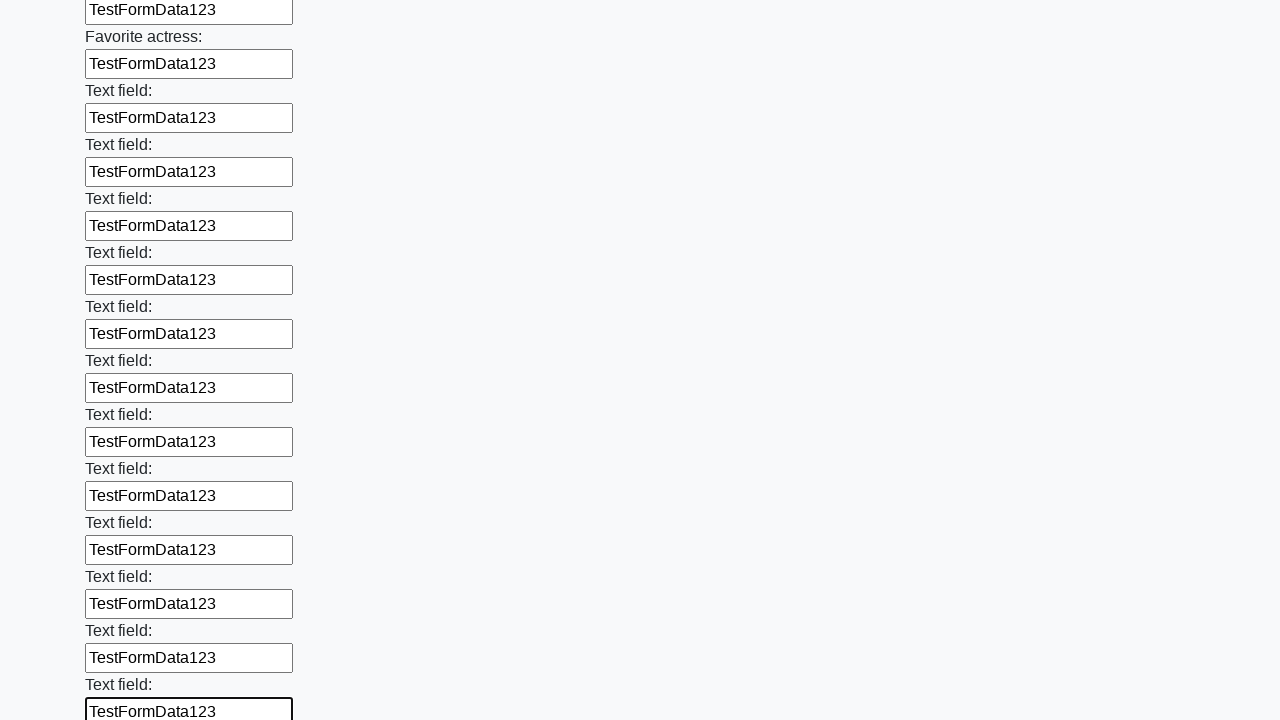

Filled an input field with 'TestFormData123' on input >> nth=38
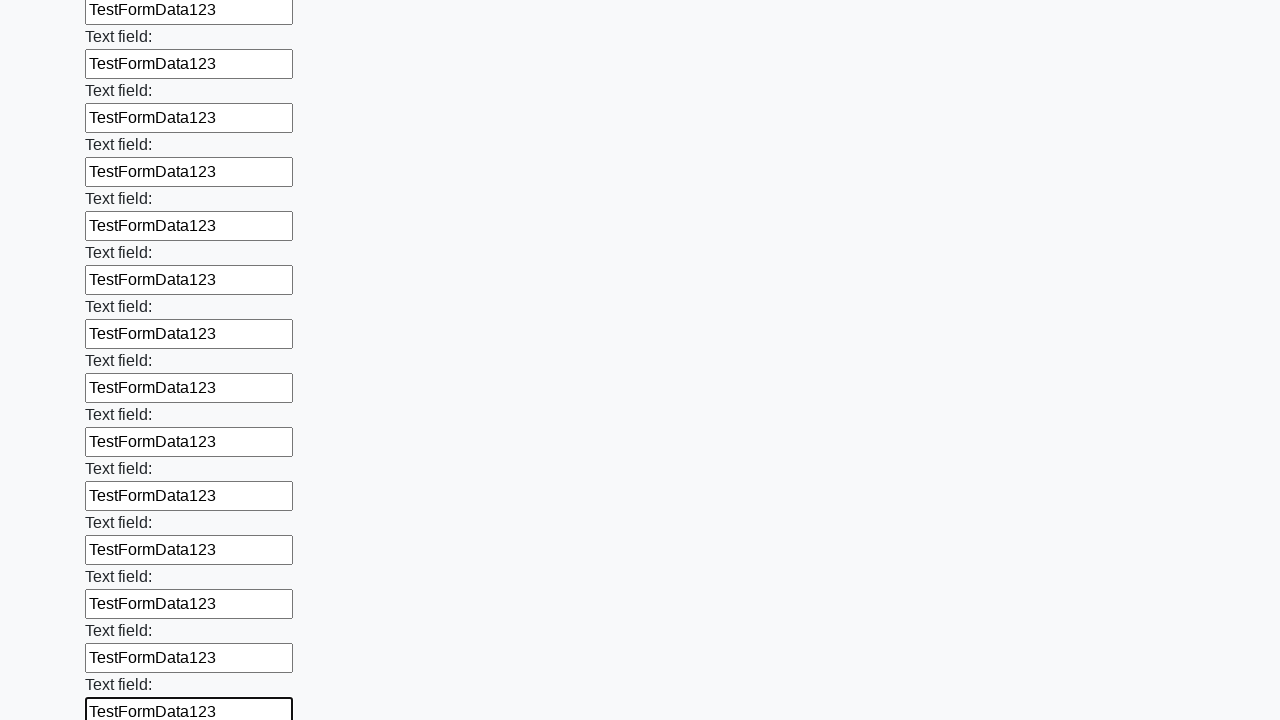

Filled an input field with 'TestFormData123' on input >> nth=39
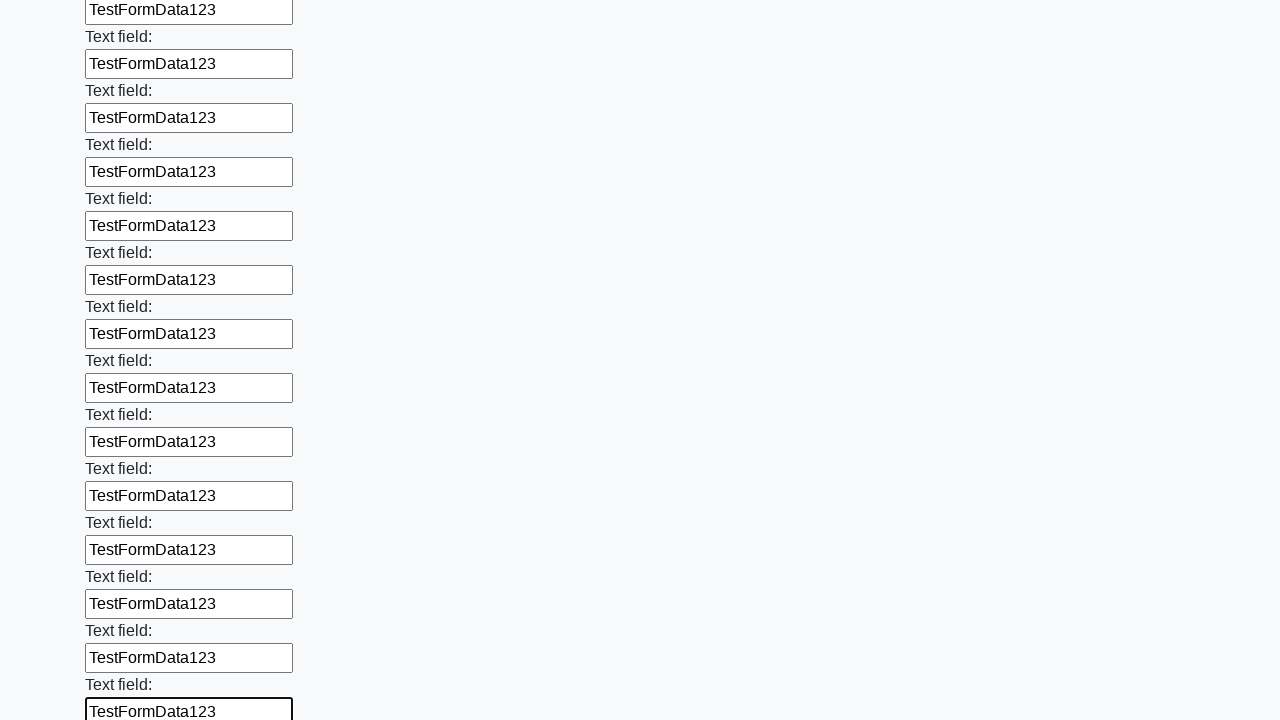

Filled an input field with 'TestFormData123' on input >> nth=40
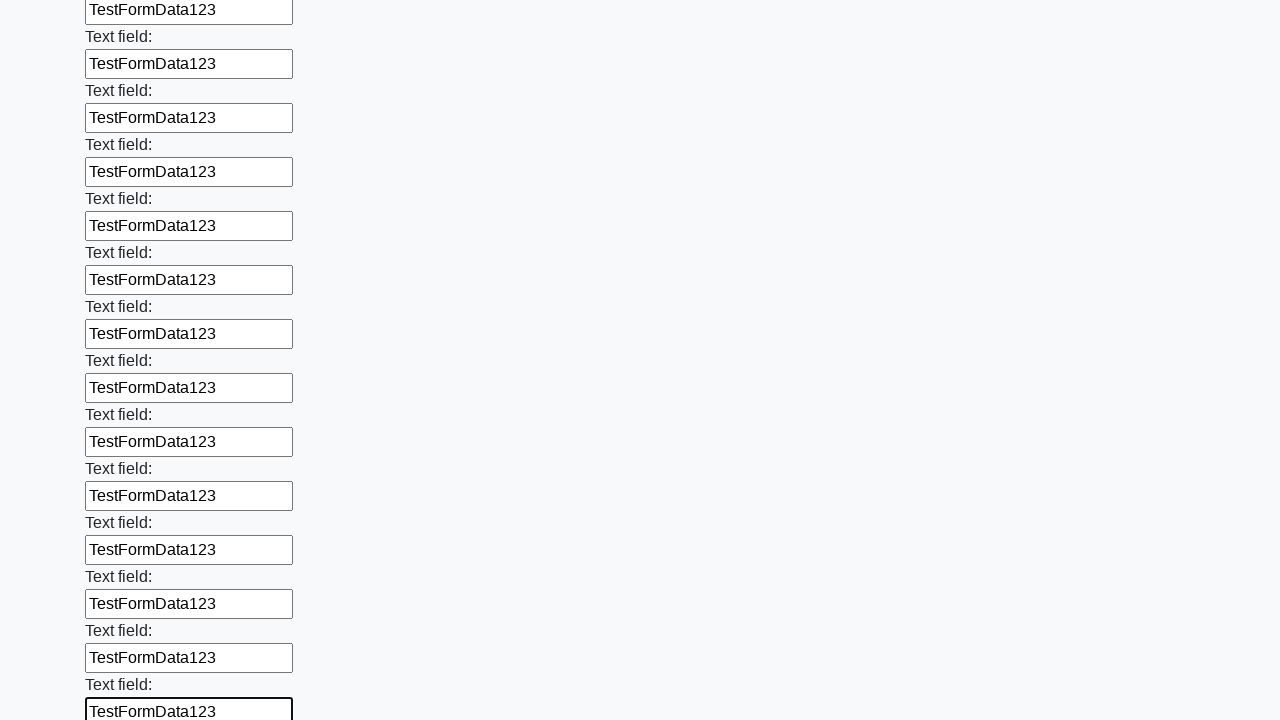

Filled an input field with 'TestFormData123' on input >> nth=41
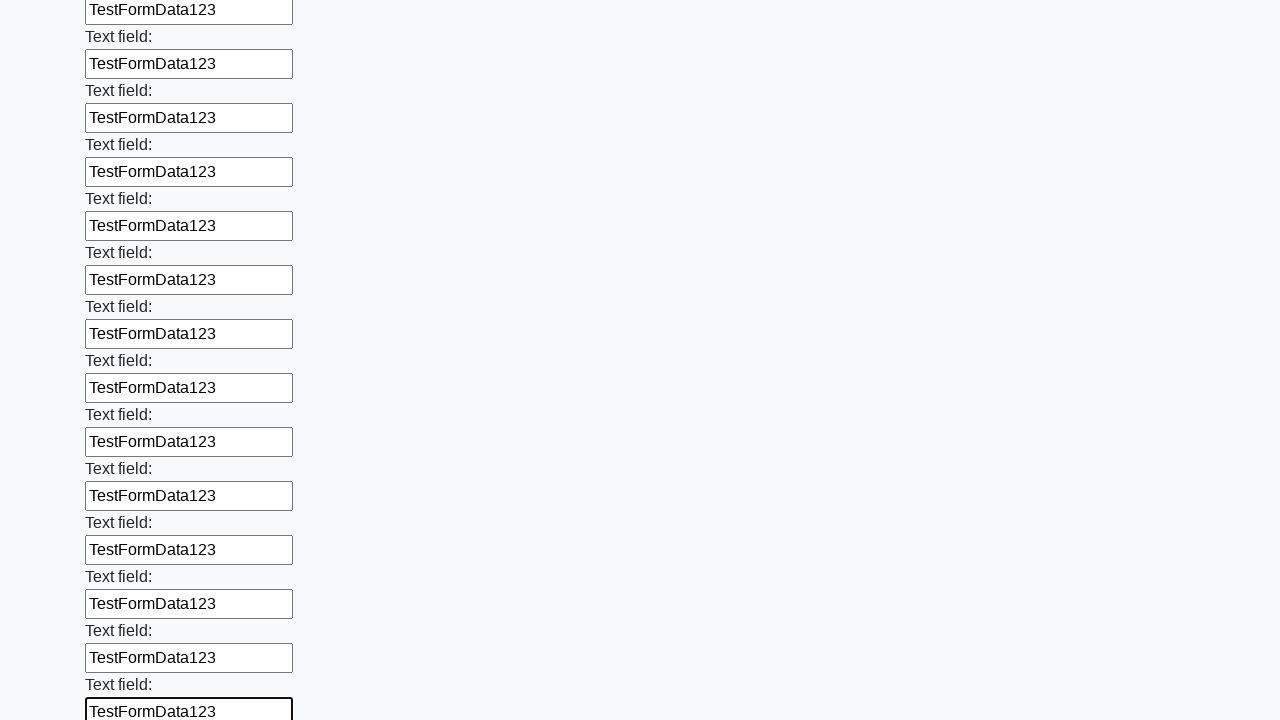

Filled an input field with 'TestFormData123' on input >> nth=42
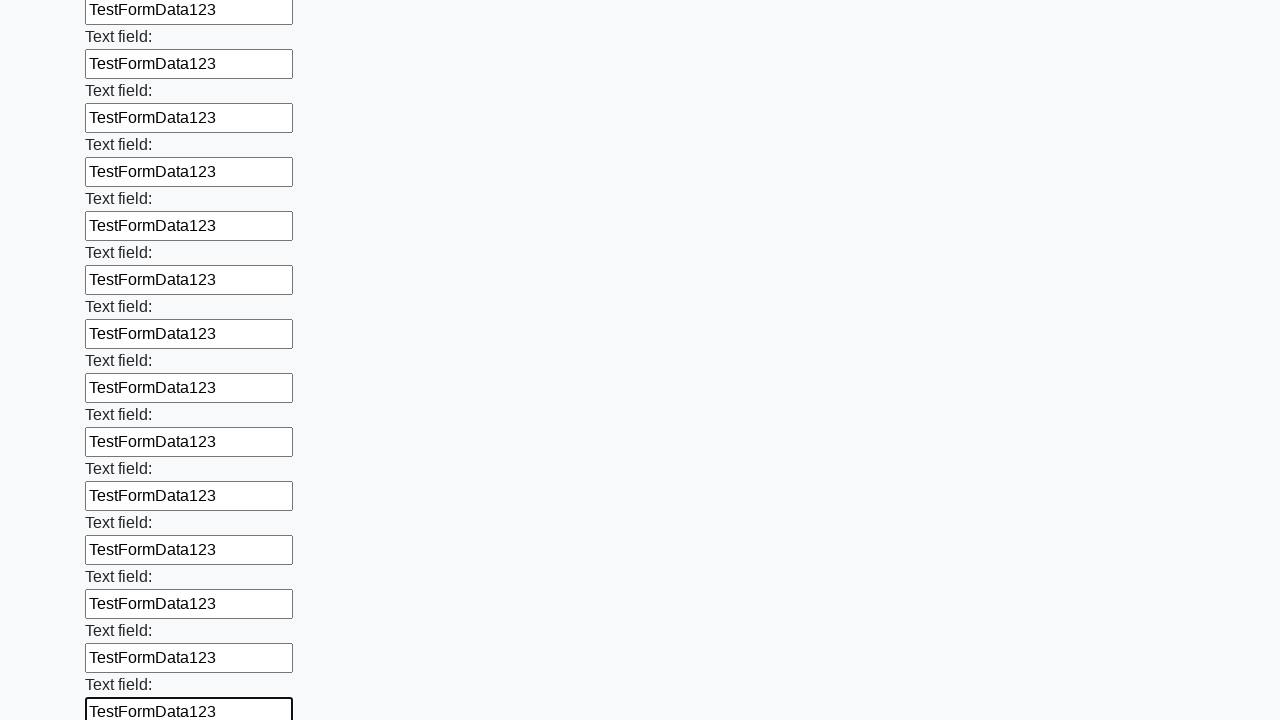

Filled an input field with 'TestFormData123' on input >> nth=43
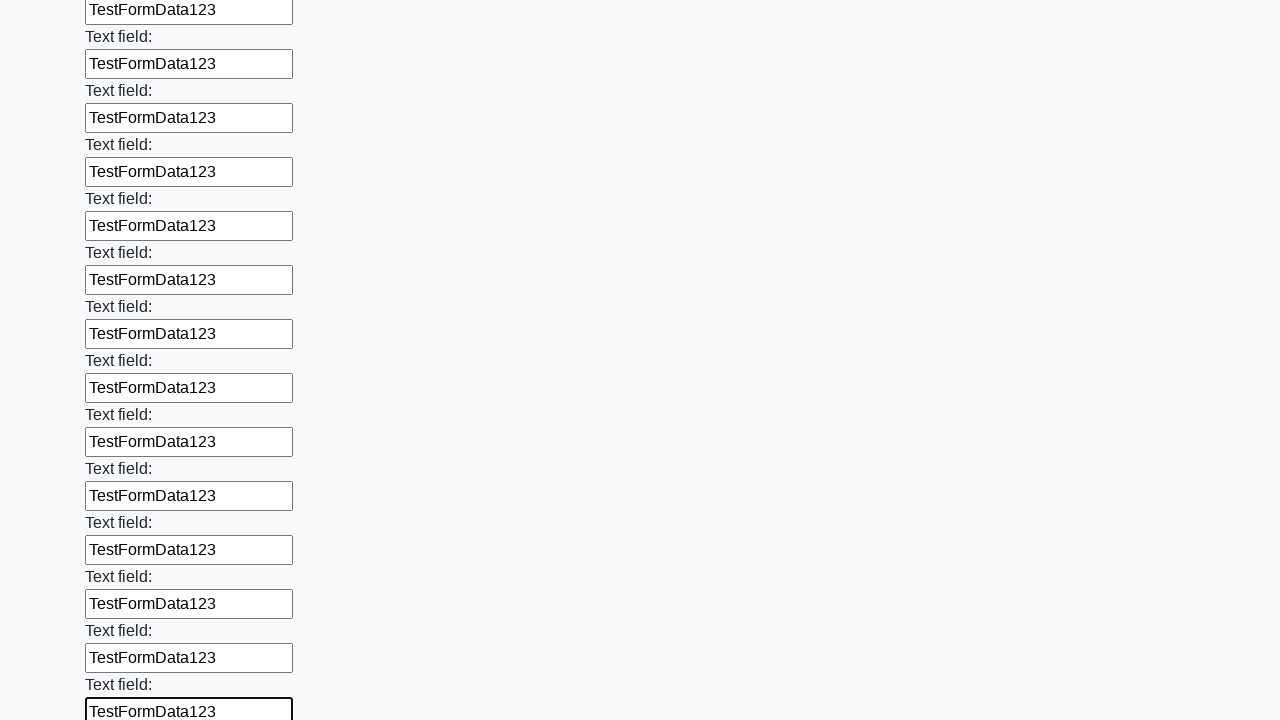

Filled an input field with 'TestFormData123' on input >> nth=44
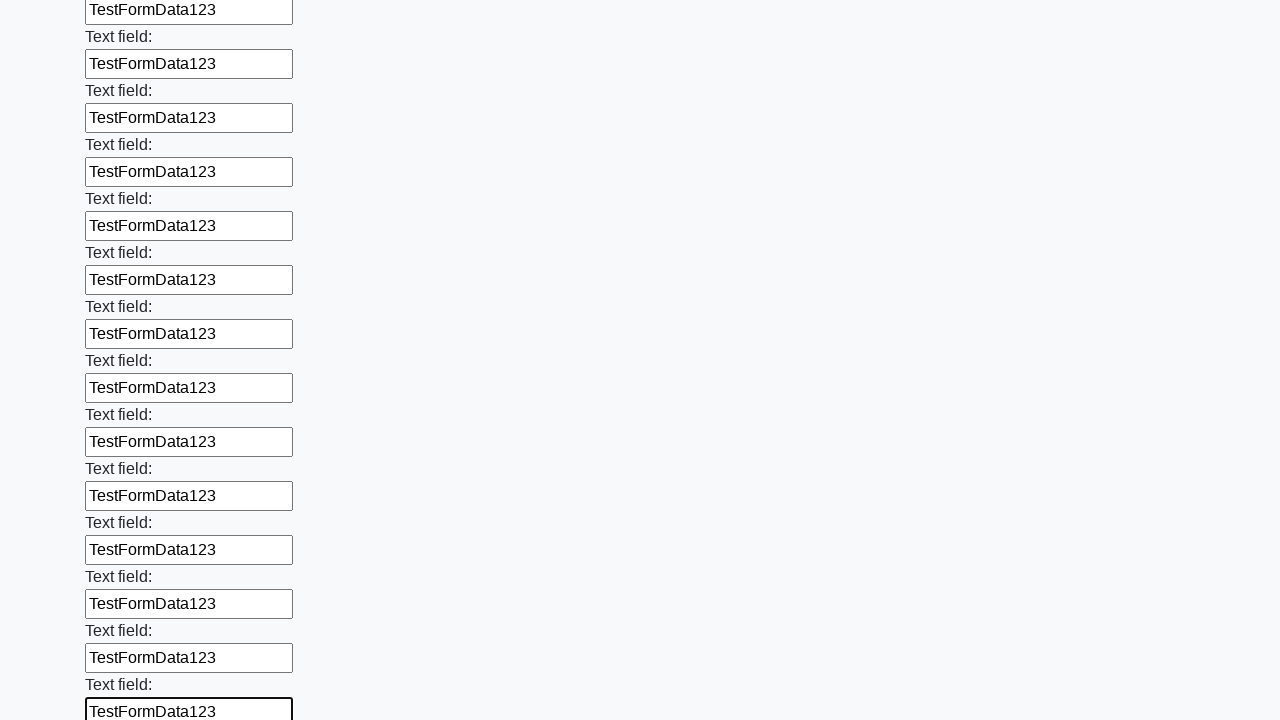

Filled an input field with 'TestFormData123' on input >> nth=45
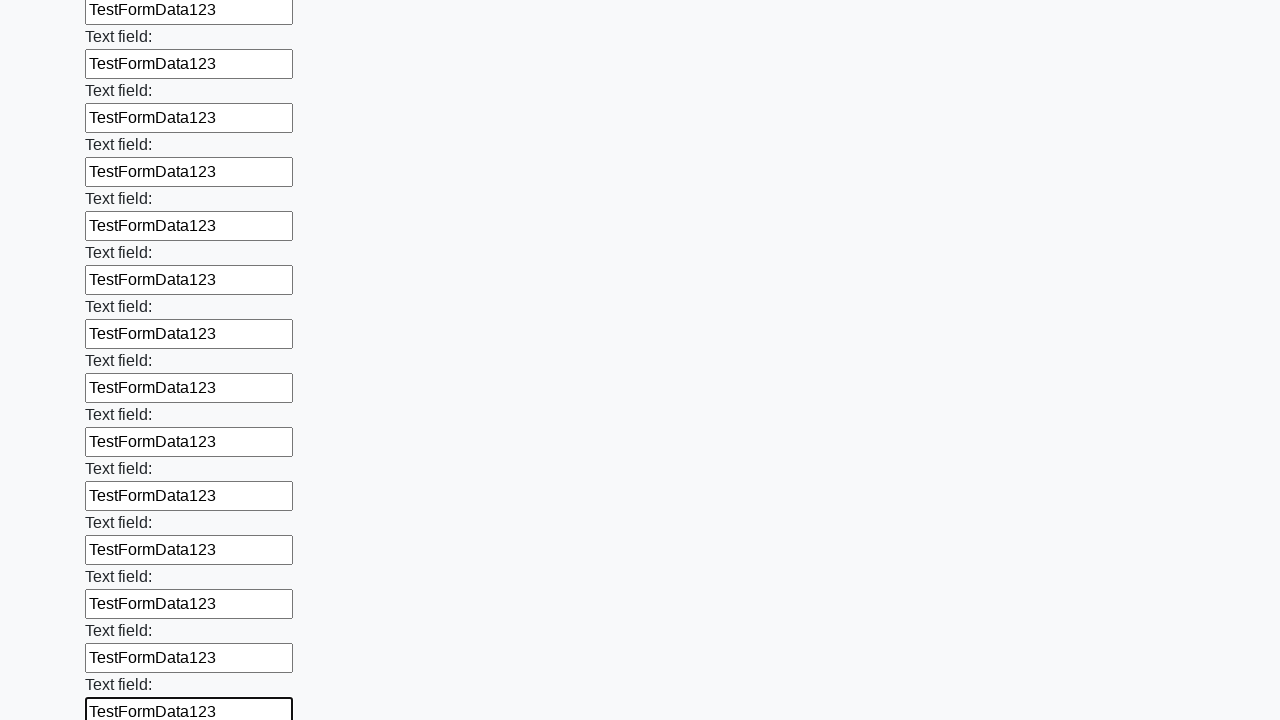

Filled an input field with 'TestFormData123' on input >> nth=46
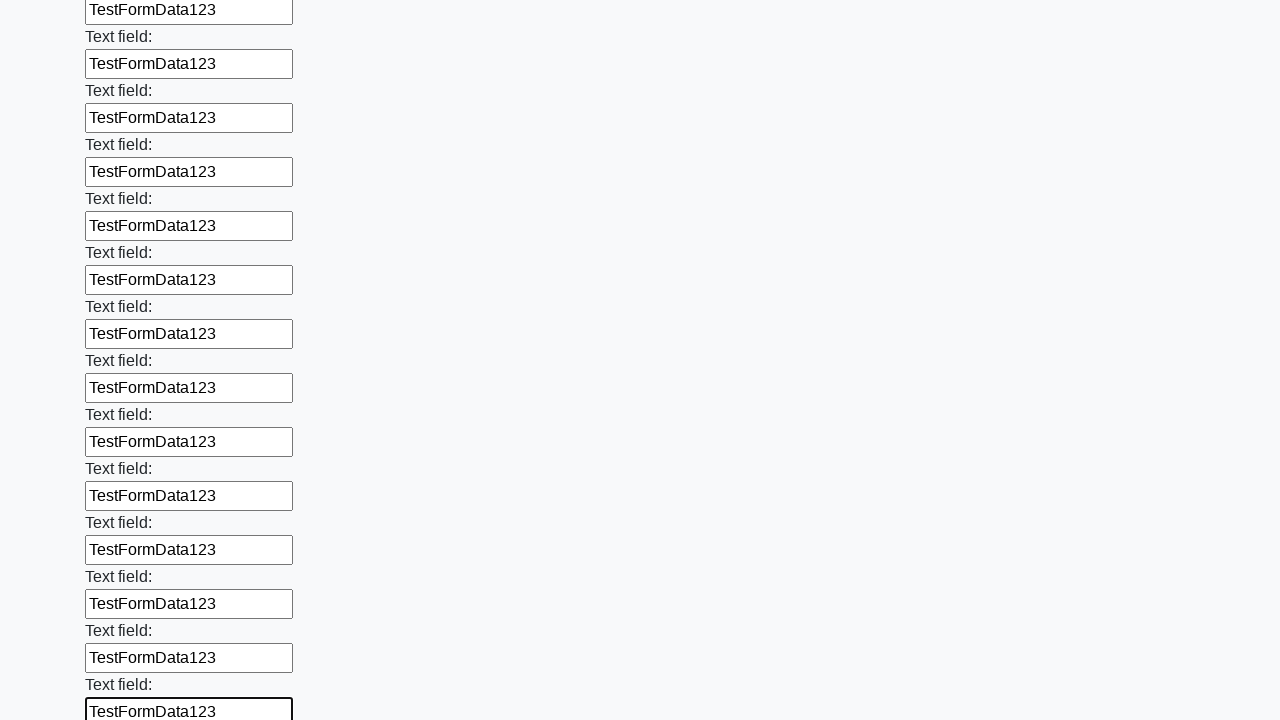

Filled an input field with 'TestFormData123' on input >> nth=47
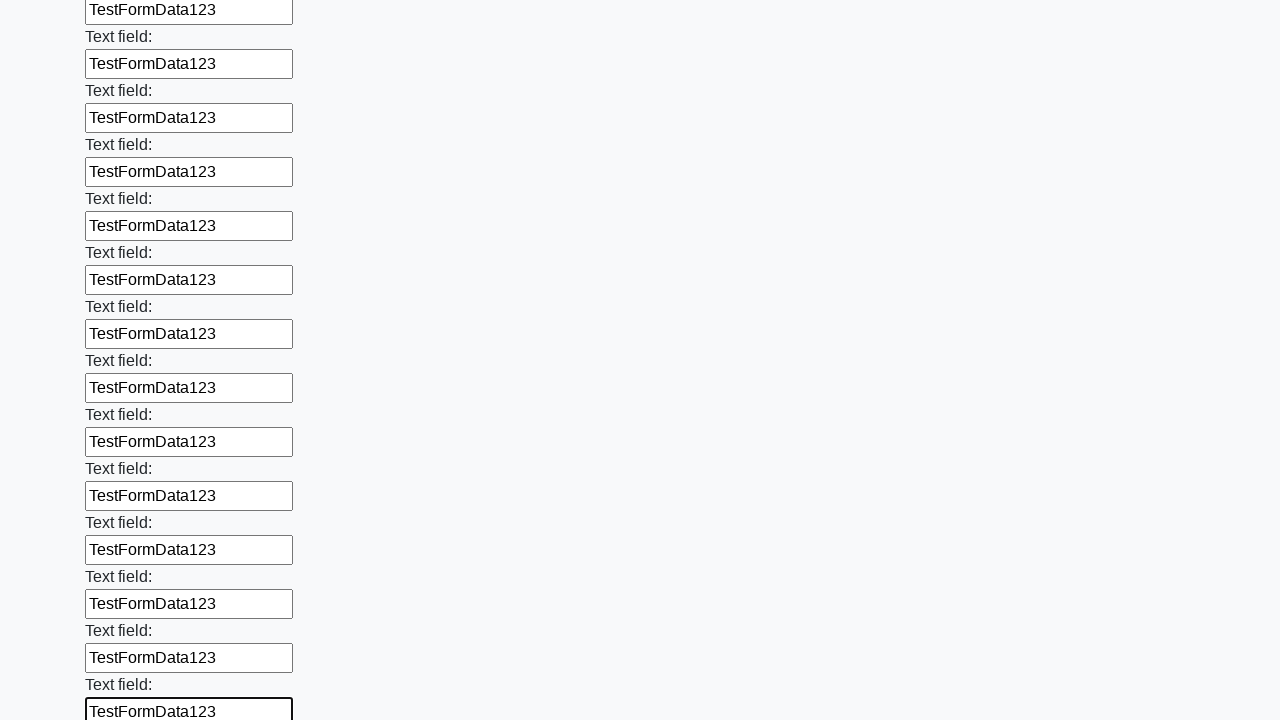

Filled an input field with 'TestFormData123' on input >> nth=48
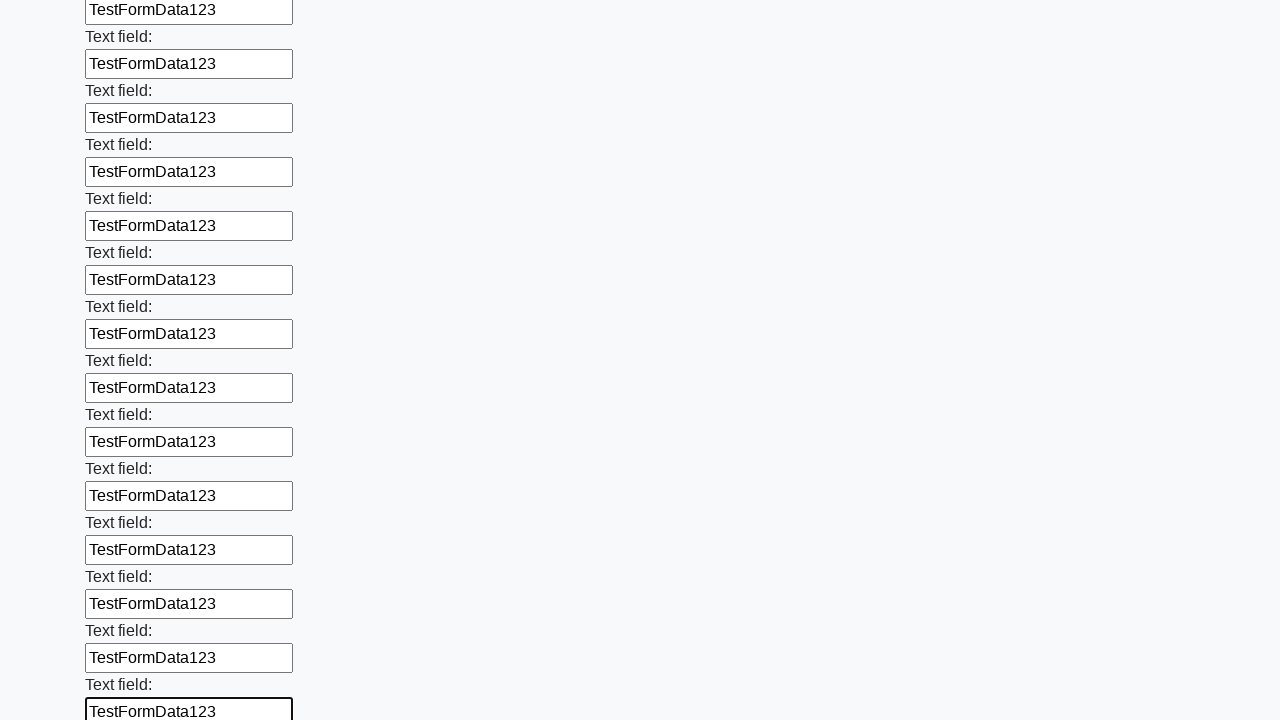

Filled an input field with 'TestFormData123' on input >> nth=49
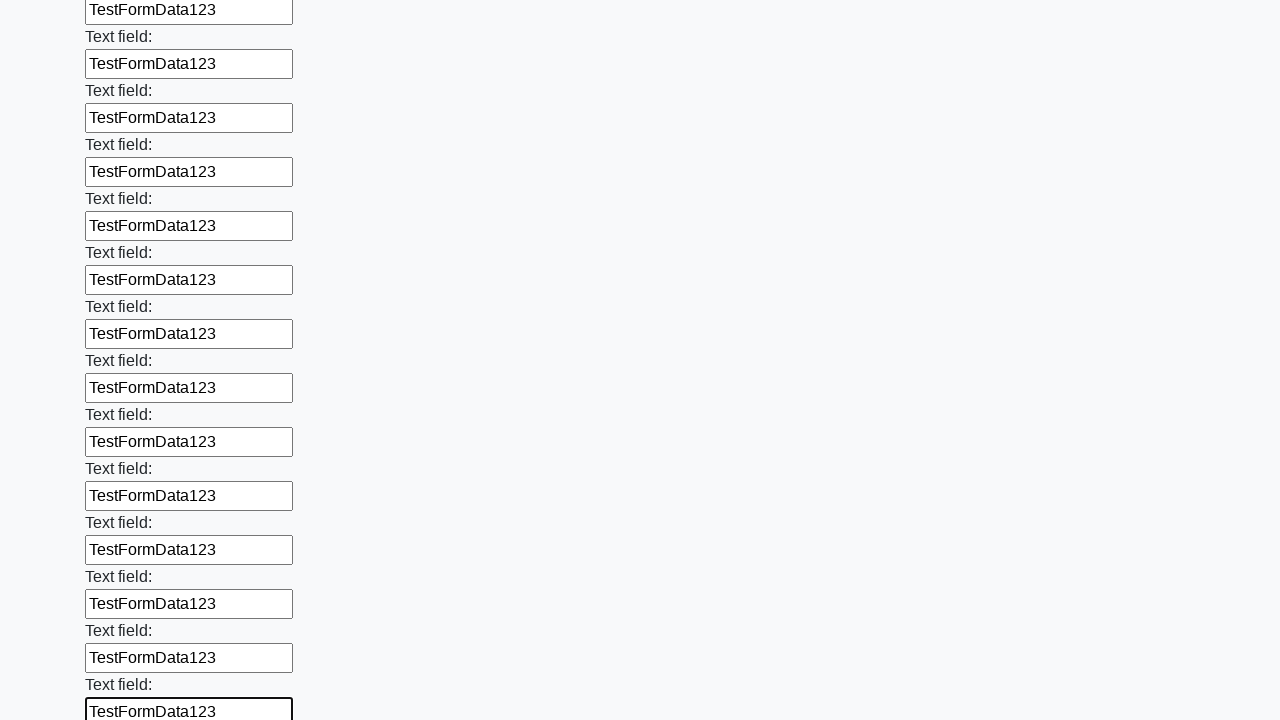

Filled an input field with 'TestFormData123' on input >> nth=50
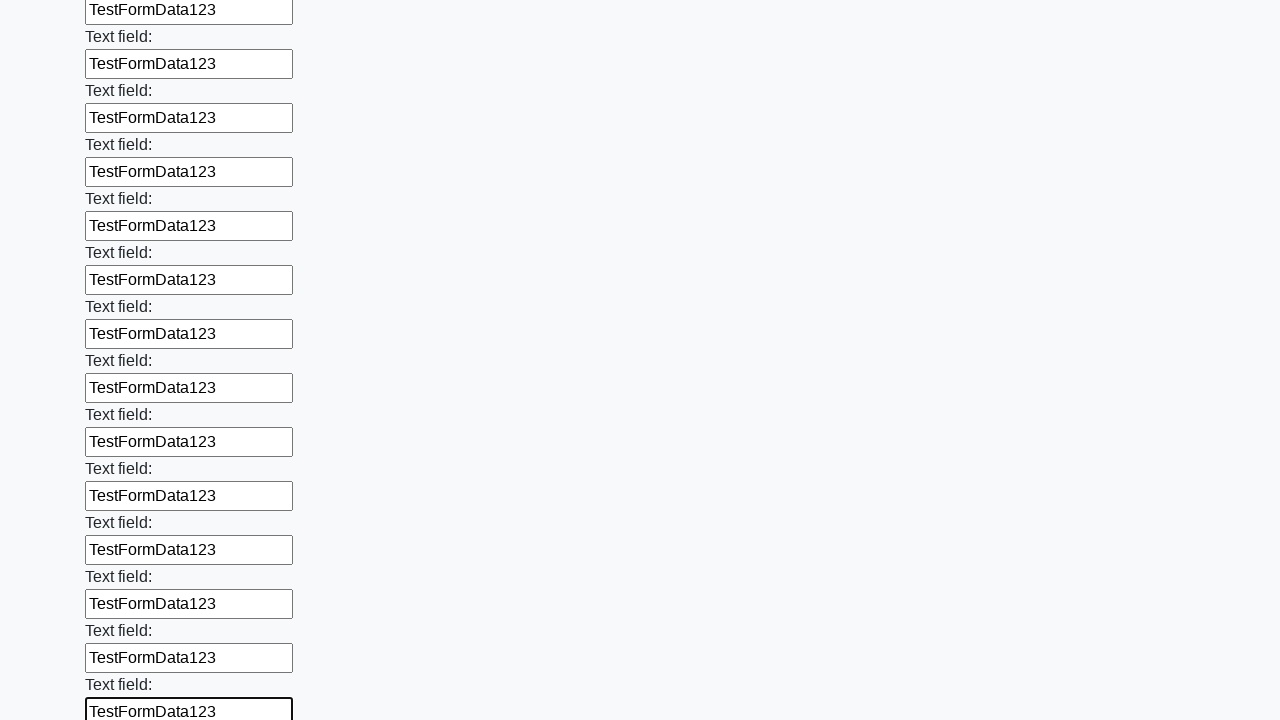

Filled an input field with 'TestFormData123' on input >> nth=51
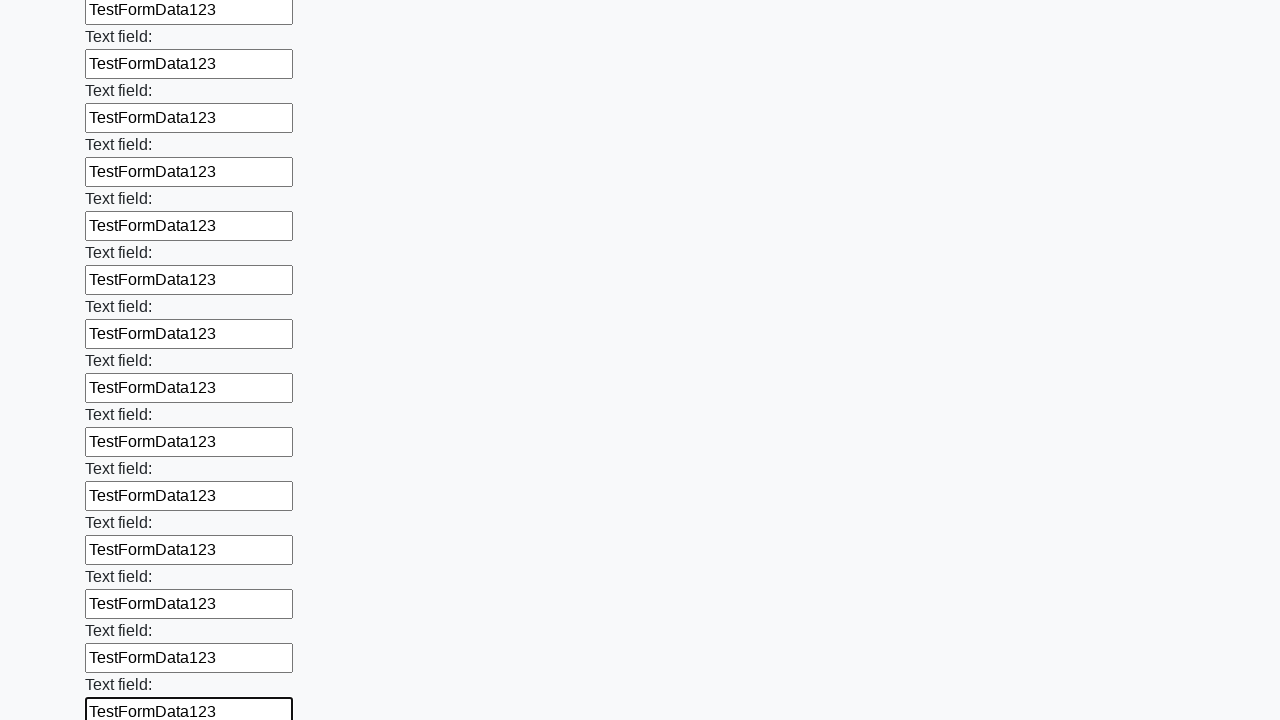

Filled an input field with 'TestFormData123' on input >> nth=52
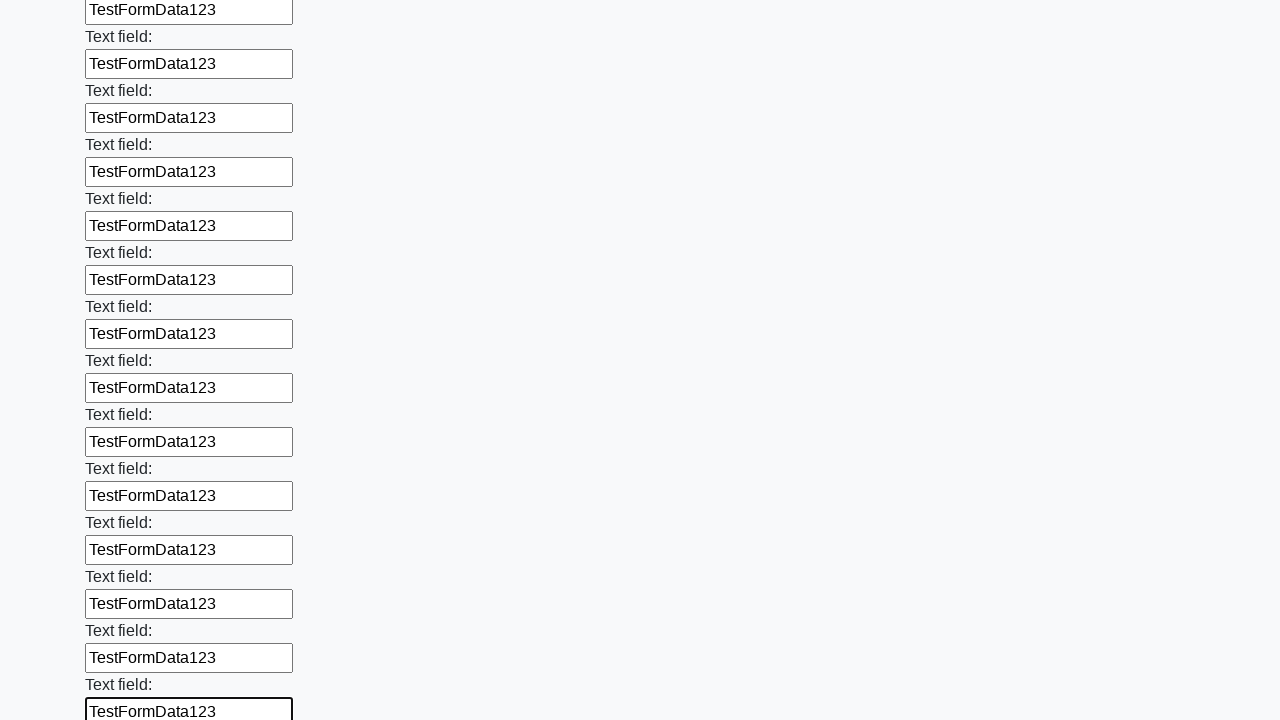

Filled an input field with 'TestFormData123' on input >> nth=53
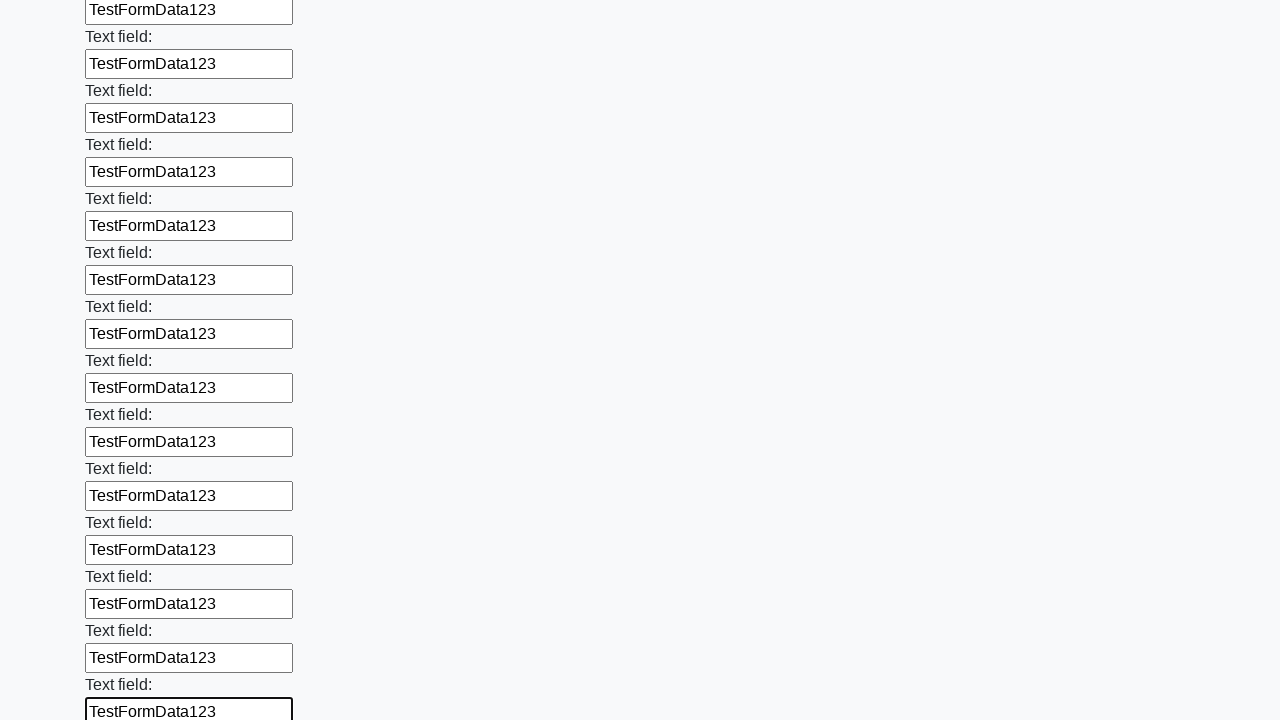

Filled an input field with 'TestFormData123' on input >> nth=54
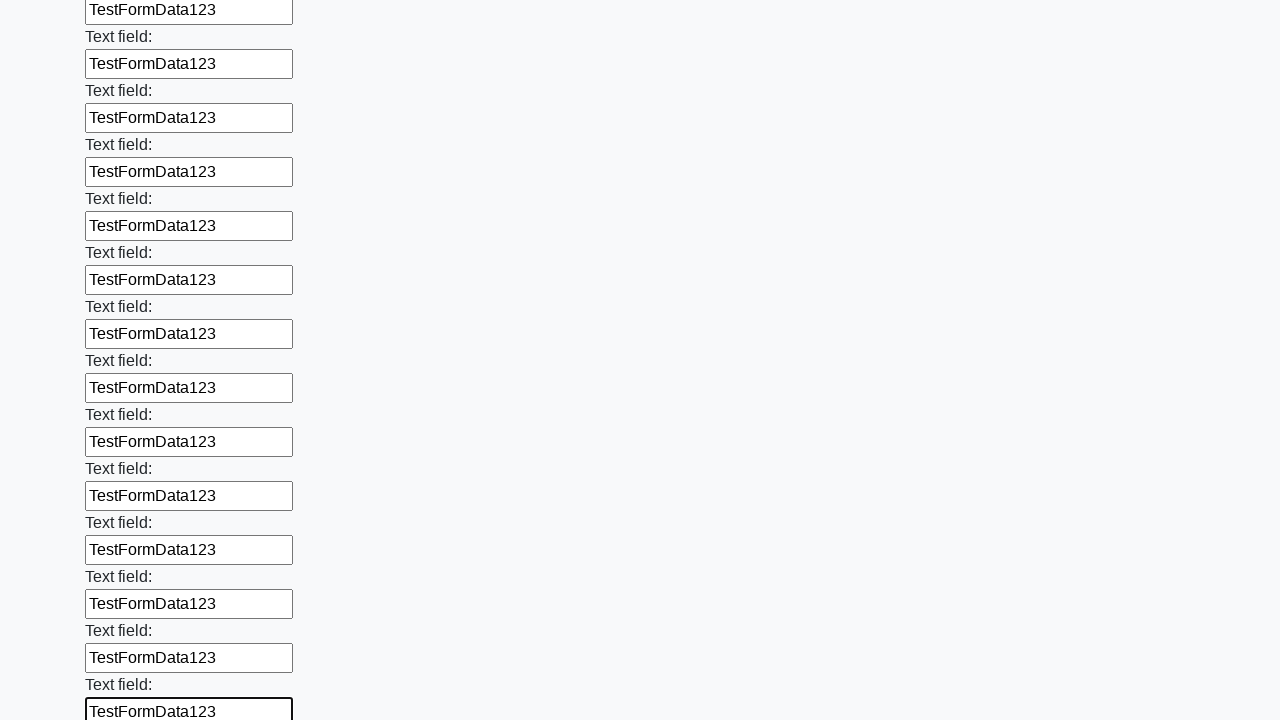

Filled an input field with 'TestFormData123' on input >> nth=55
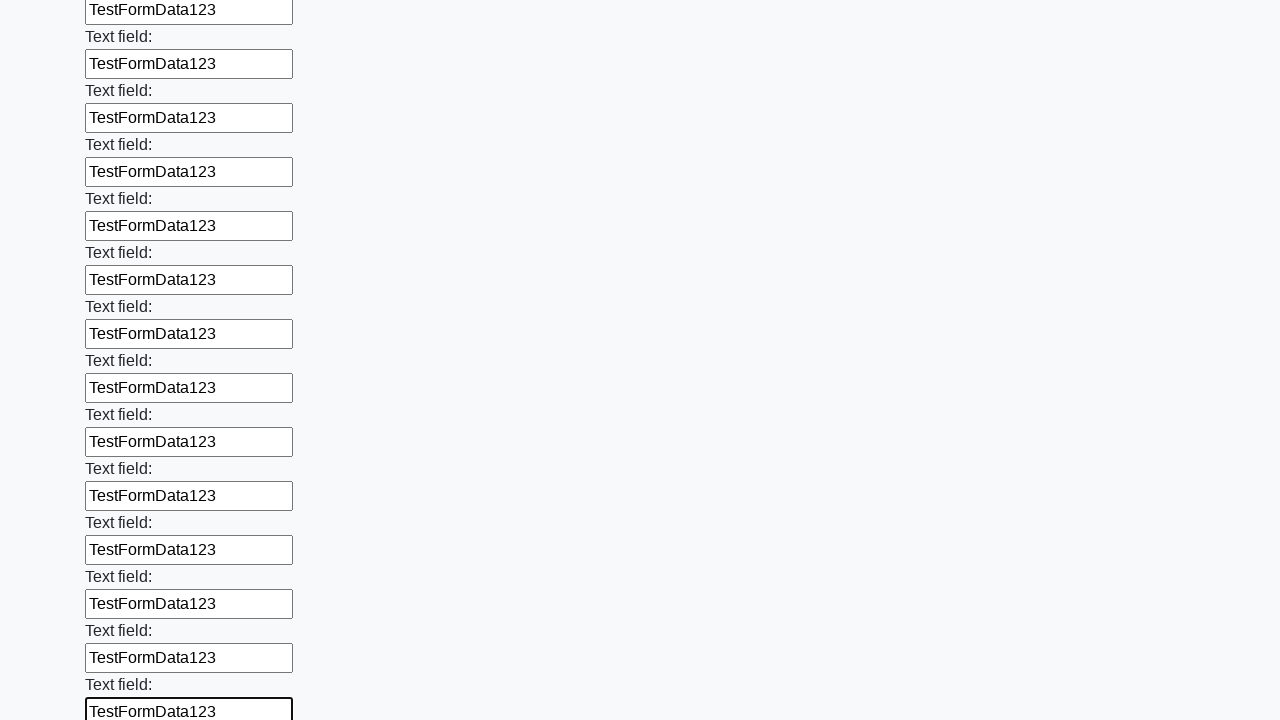

Filled an input field with 'TestFormData123' on input >> nth=56
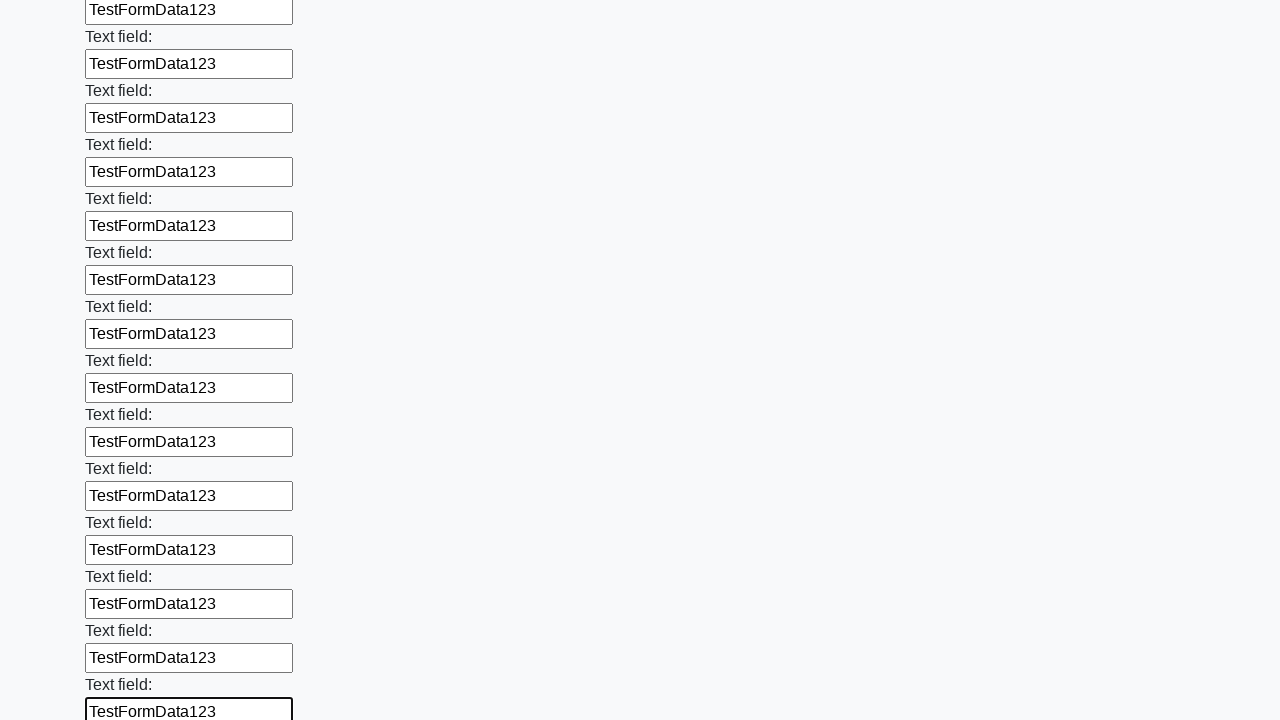

Filled an input field with 'TestFormData123' on input >> nth=57
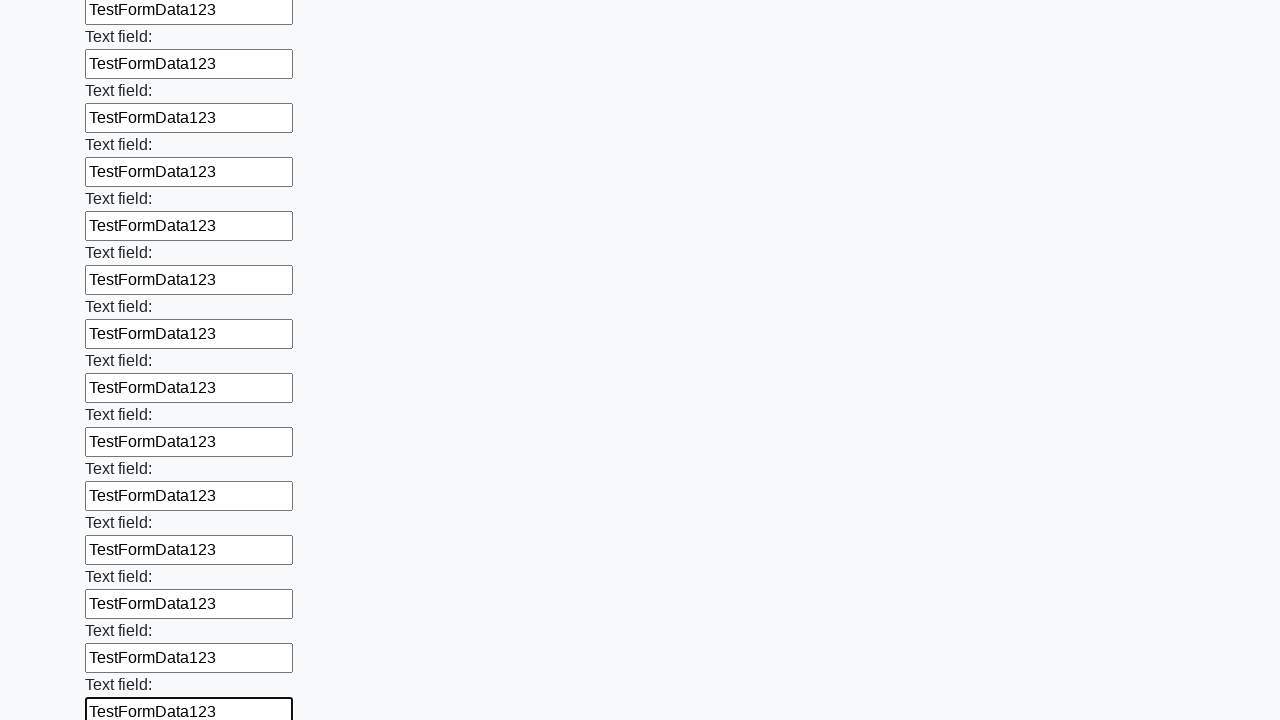

Filled an input field with 'TestFormData123' on input >> nth=58
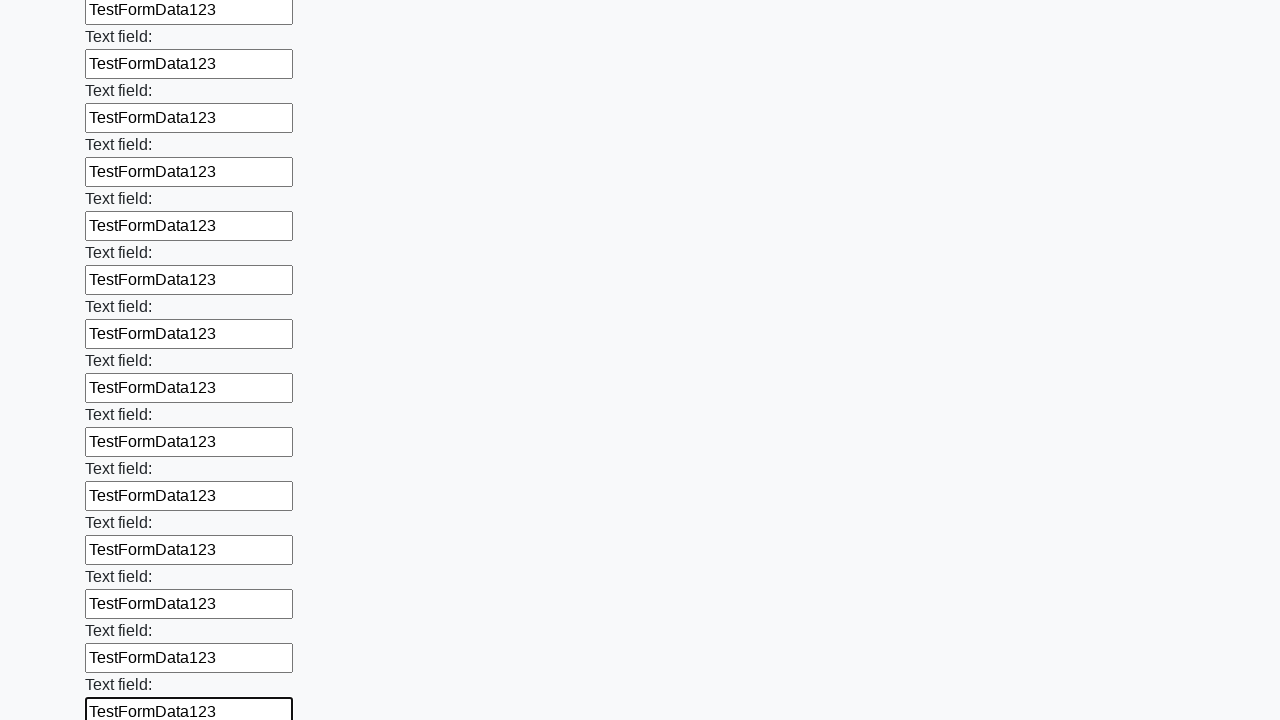

Filled an input field with 'TestFormData123' on input >> nth=59
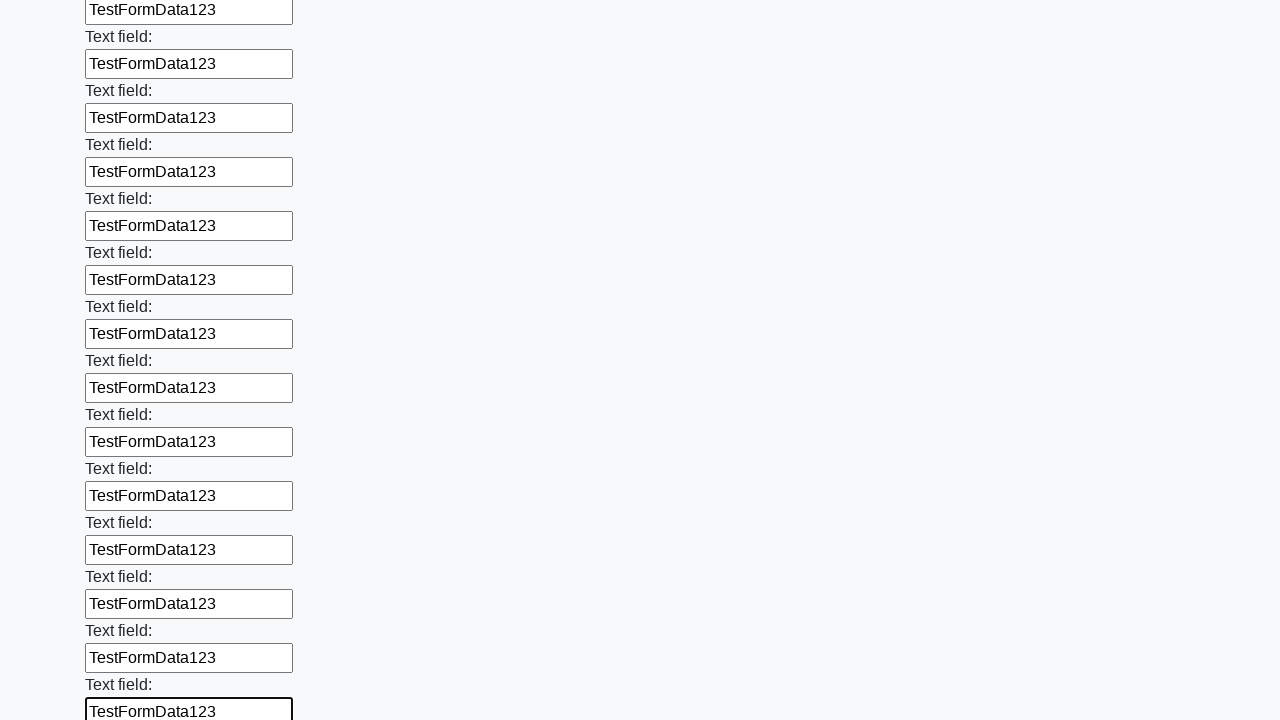

Filled an input field with 'TestFormData123' on input >> nth=60
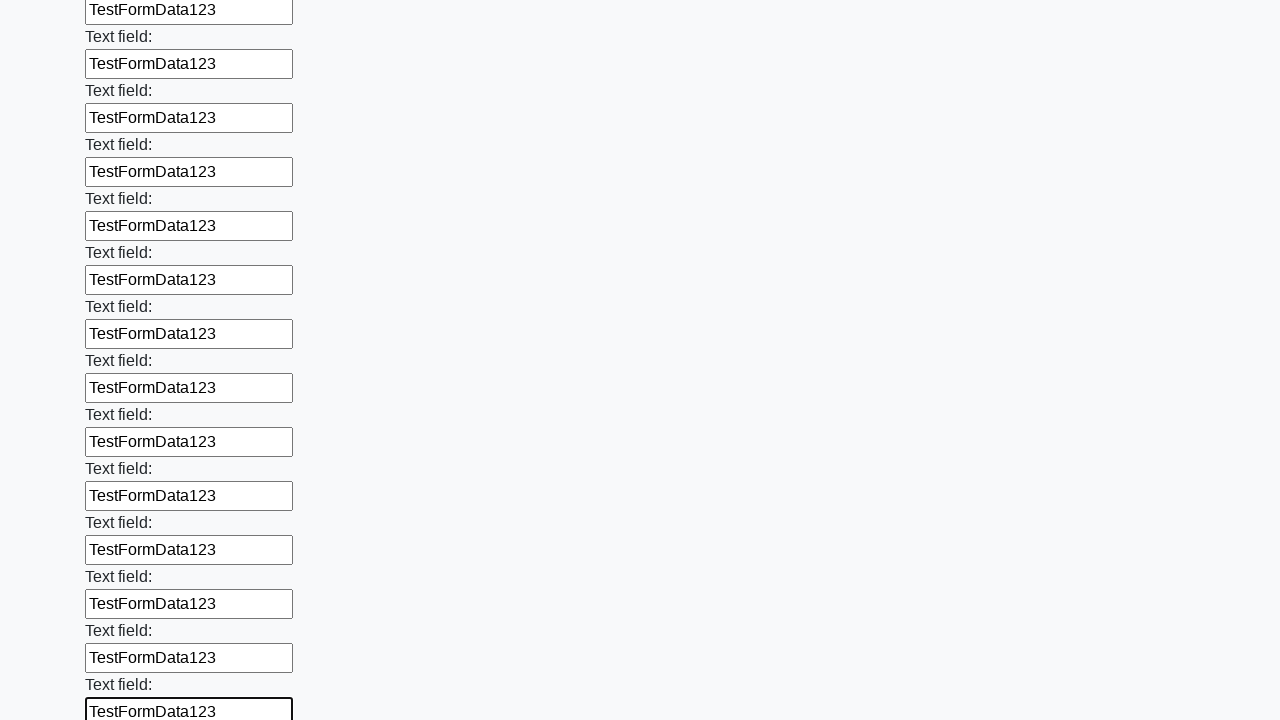

Filled an input field with 'TestFormData123' on input >> nth=61
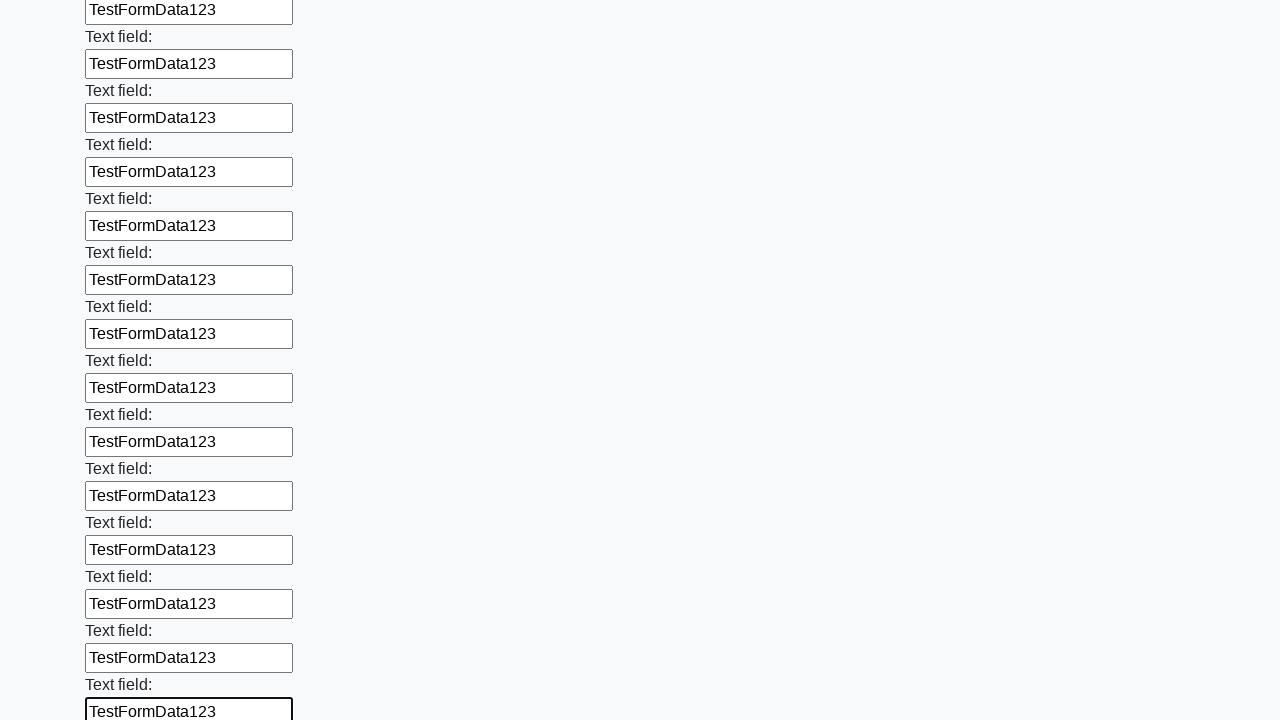

Filled an input field with 'TestFormData123' on input >> nth=62
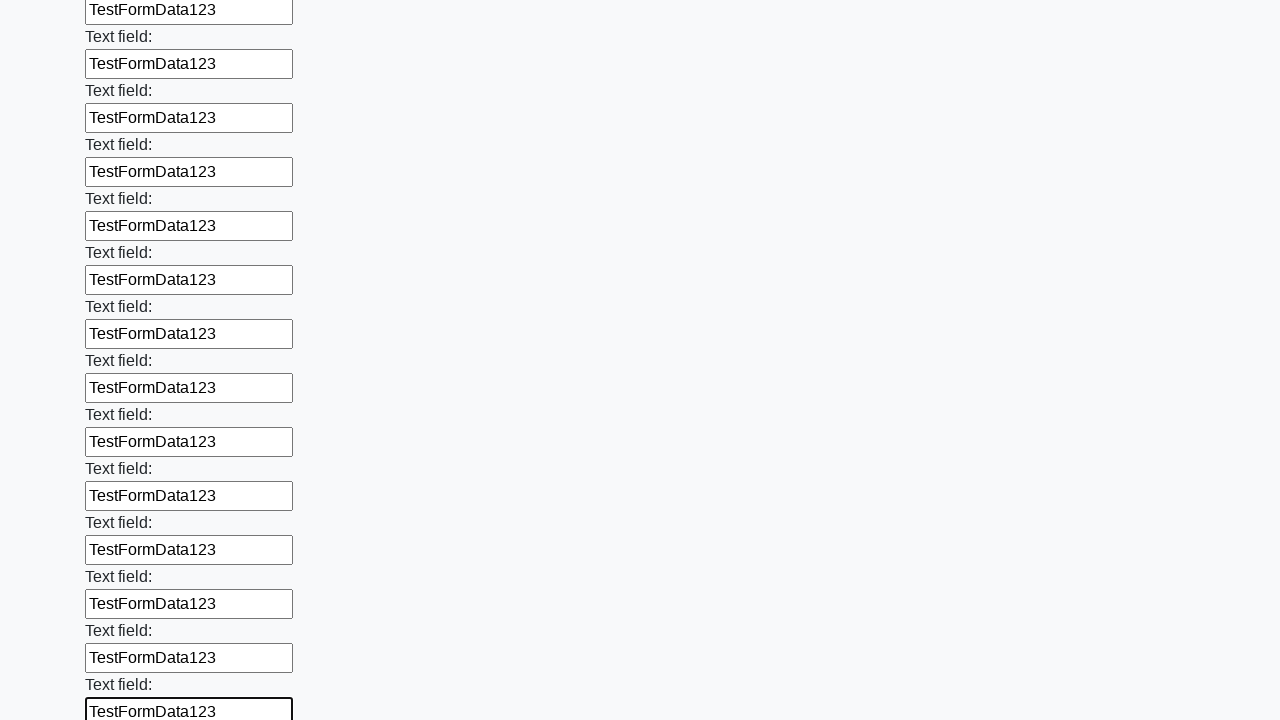

Filled an input field with 'TestFormData123' on input >> nth=63
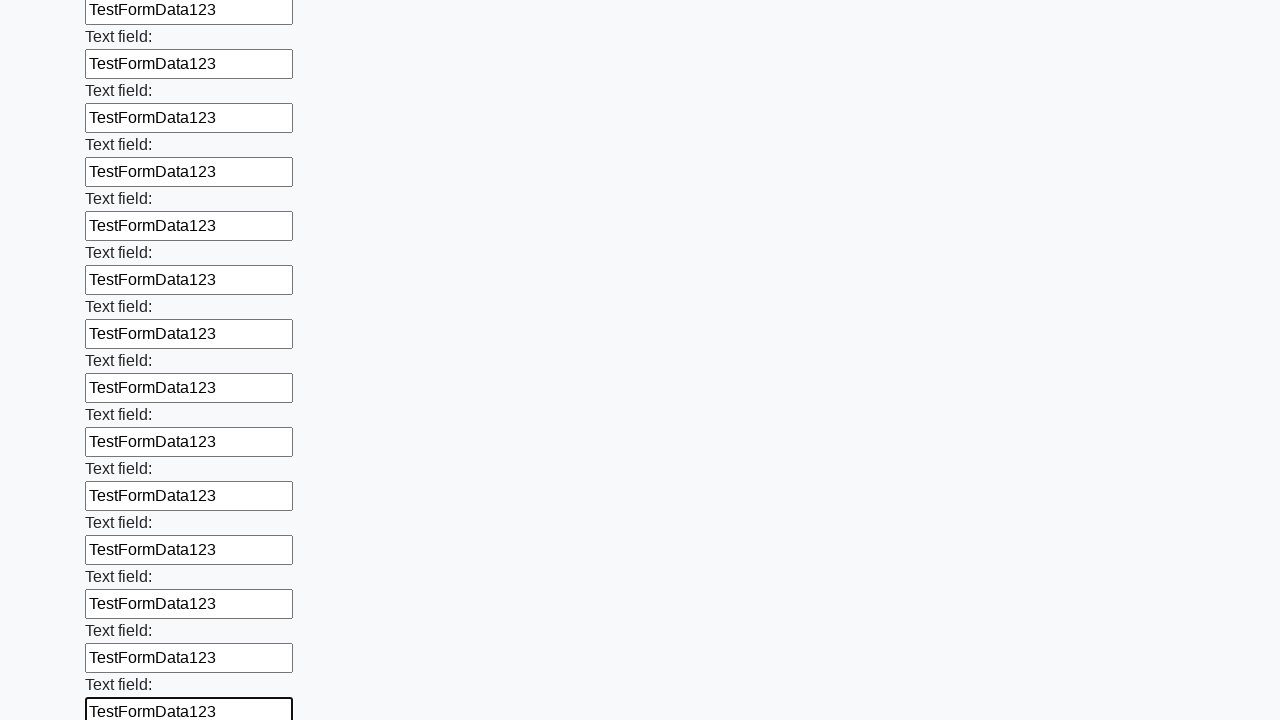

Filled an input field with 'TestFormData123' on input >> nth=64
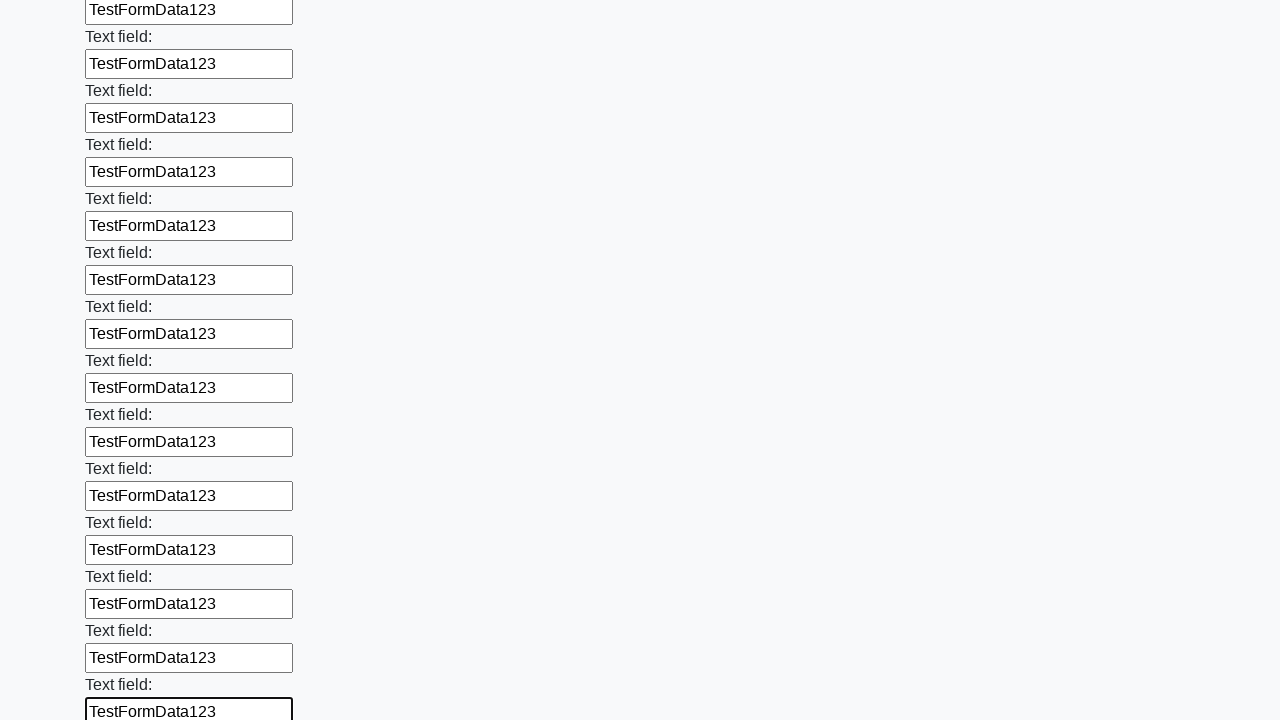

Filled an input field with 'TestFormData123' on input >> nth=65
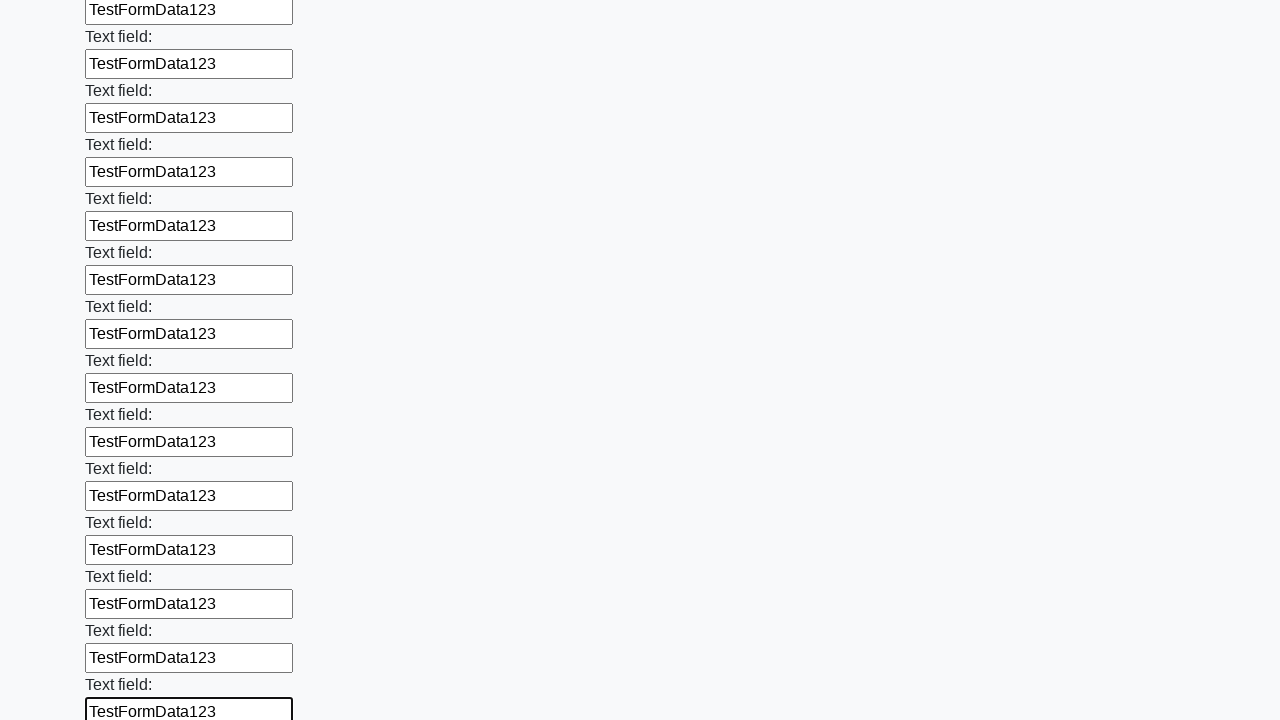

Filled an input field with 'TestFormData123' on input >> nth=66
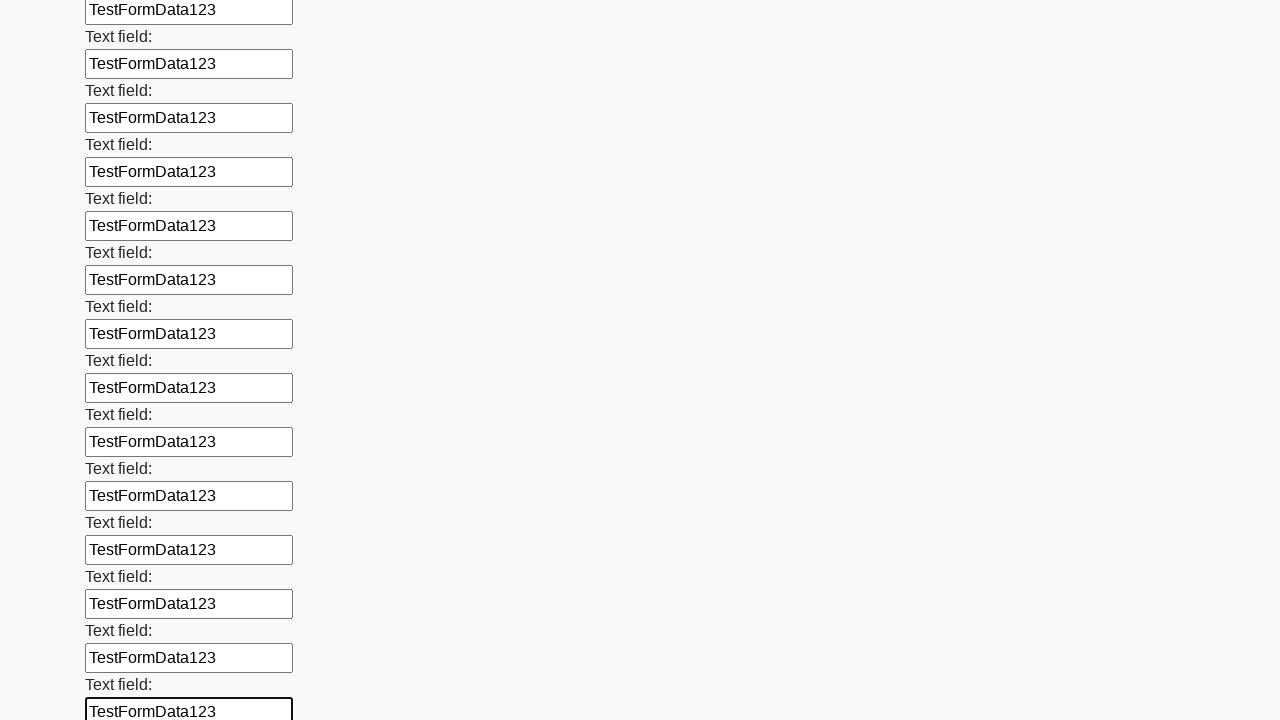

Filled an input field with 'TestFormData123' on input >> nth=67
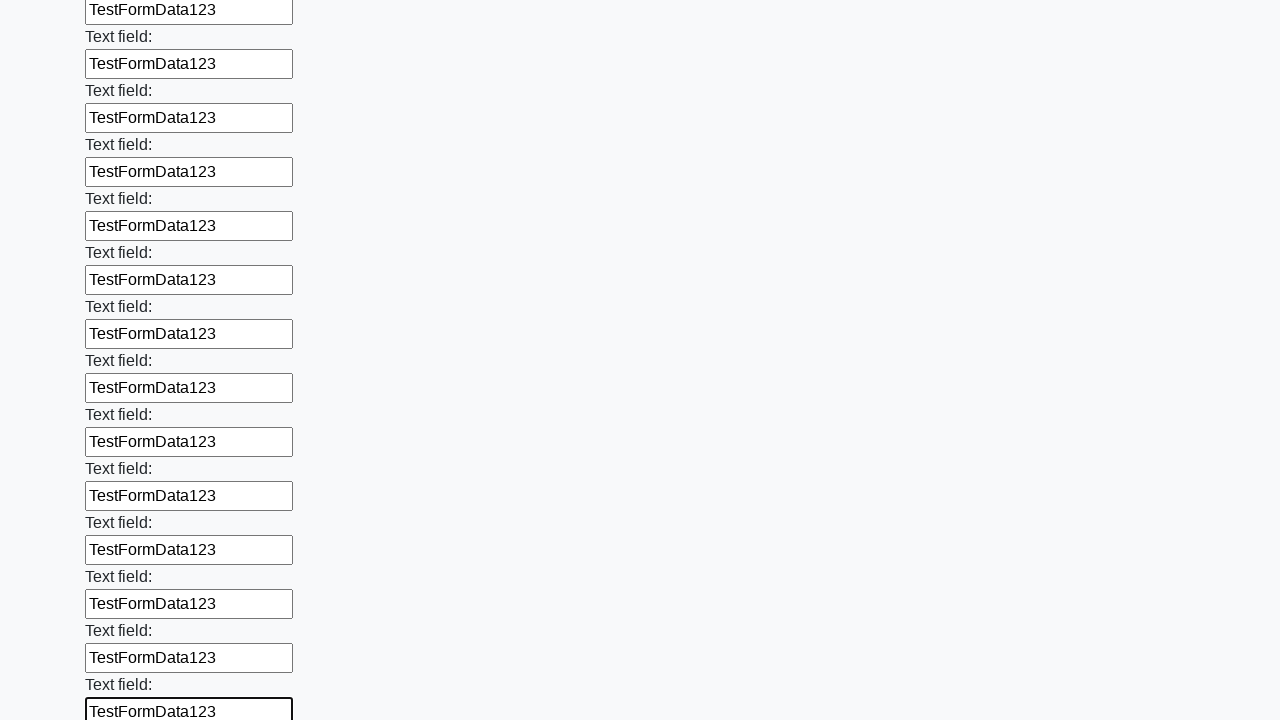

Filled an input field with 'TestFormData123' on input >> nth=68
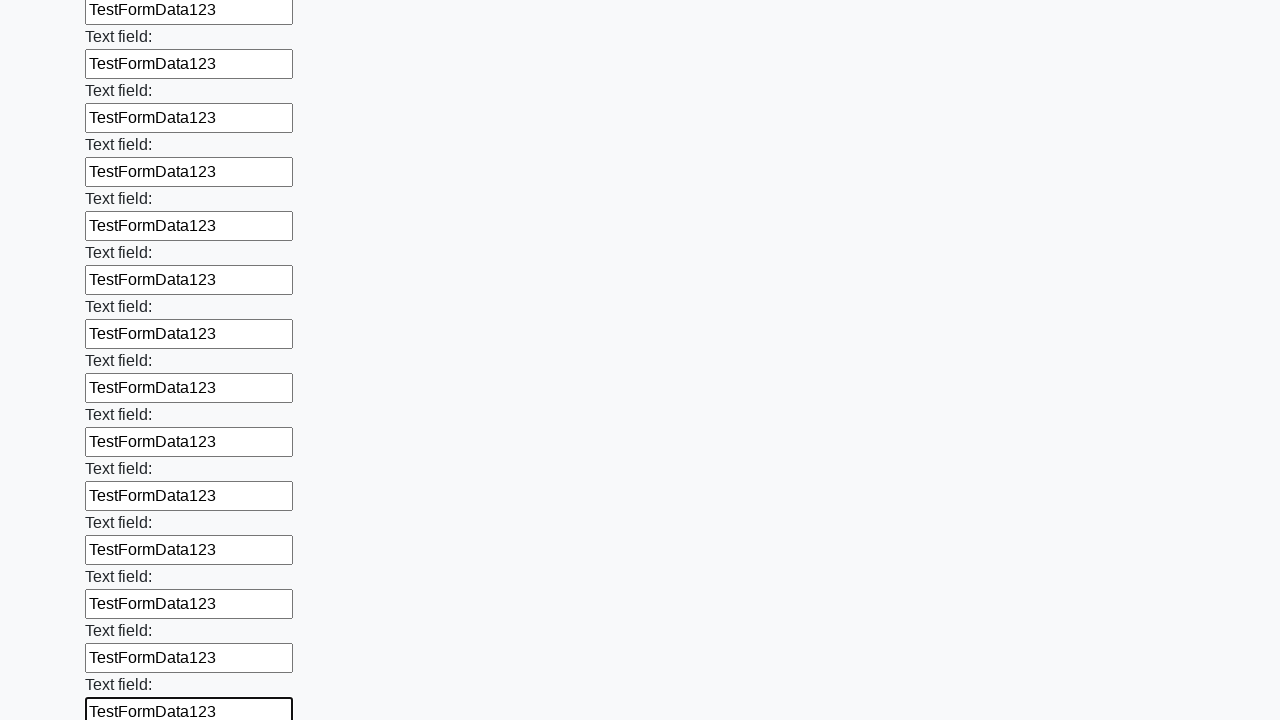

Filled an input field with 'TestFormData123' on input >> nth=69
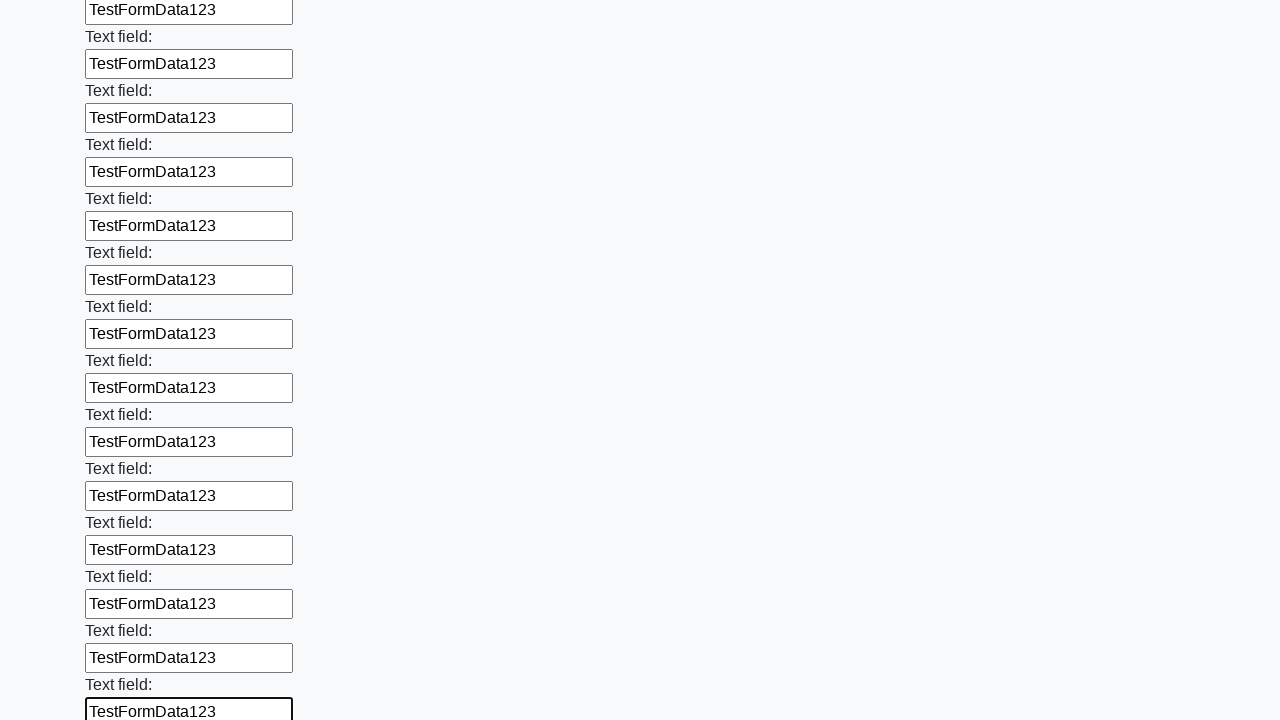

Filled an input field with 'TestFormData123' on input >> nth=70
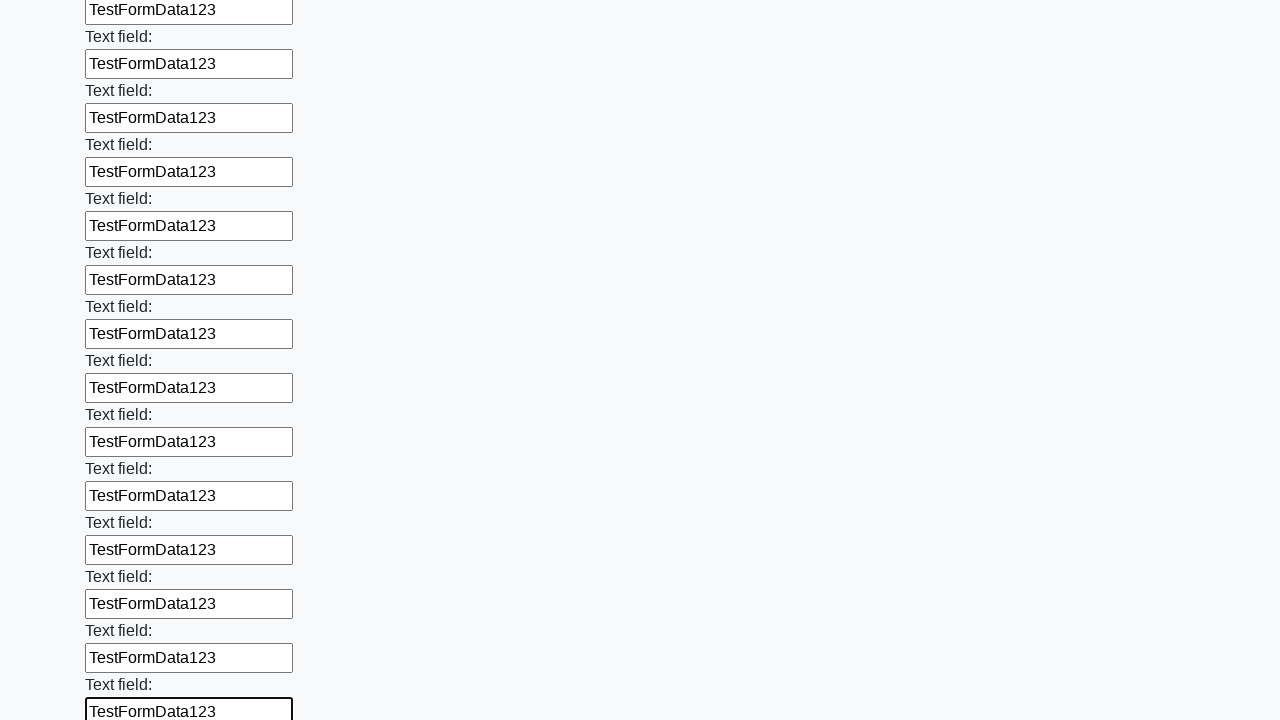

Filled an input field with 'TestFormData123' on input >> nth=71
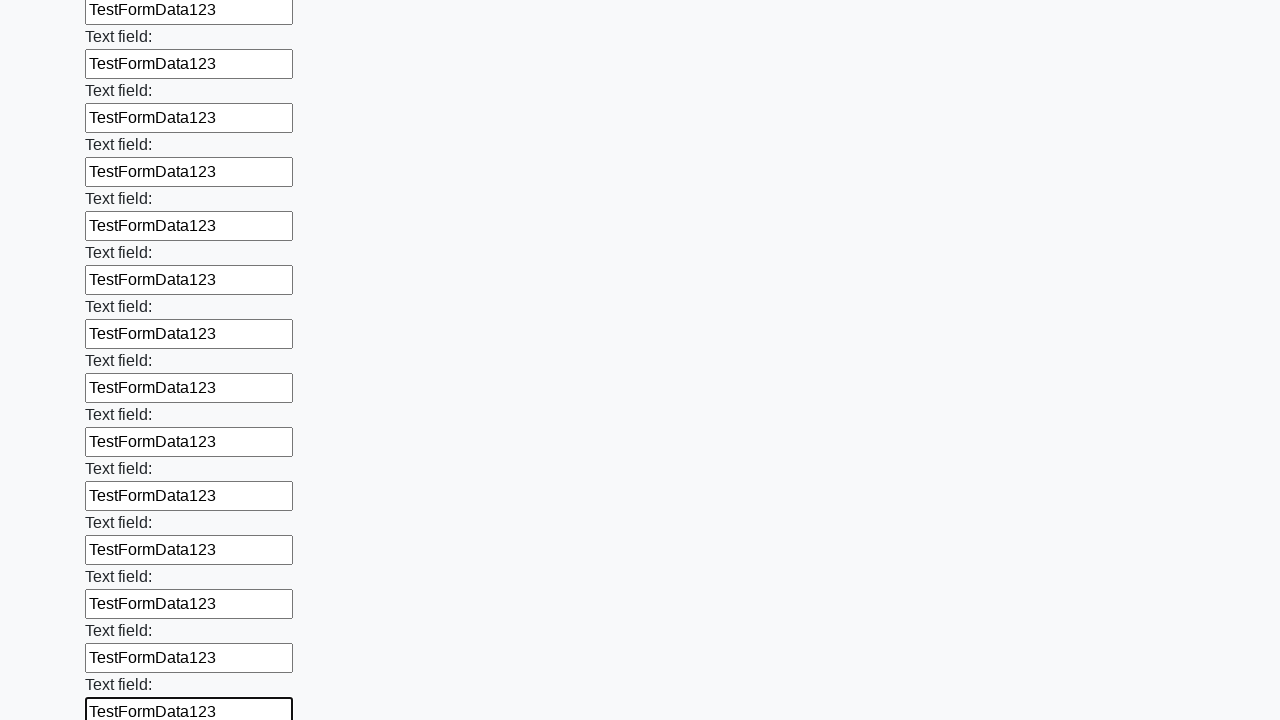

Filled an input field with 'TestFormData123' on input >> nth=72
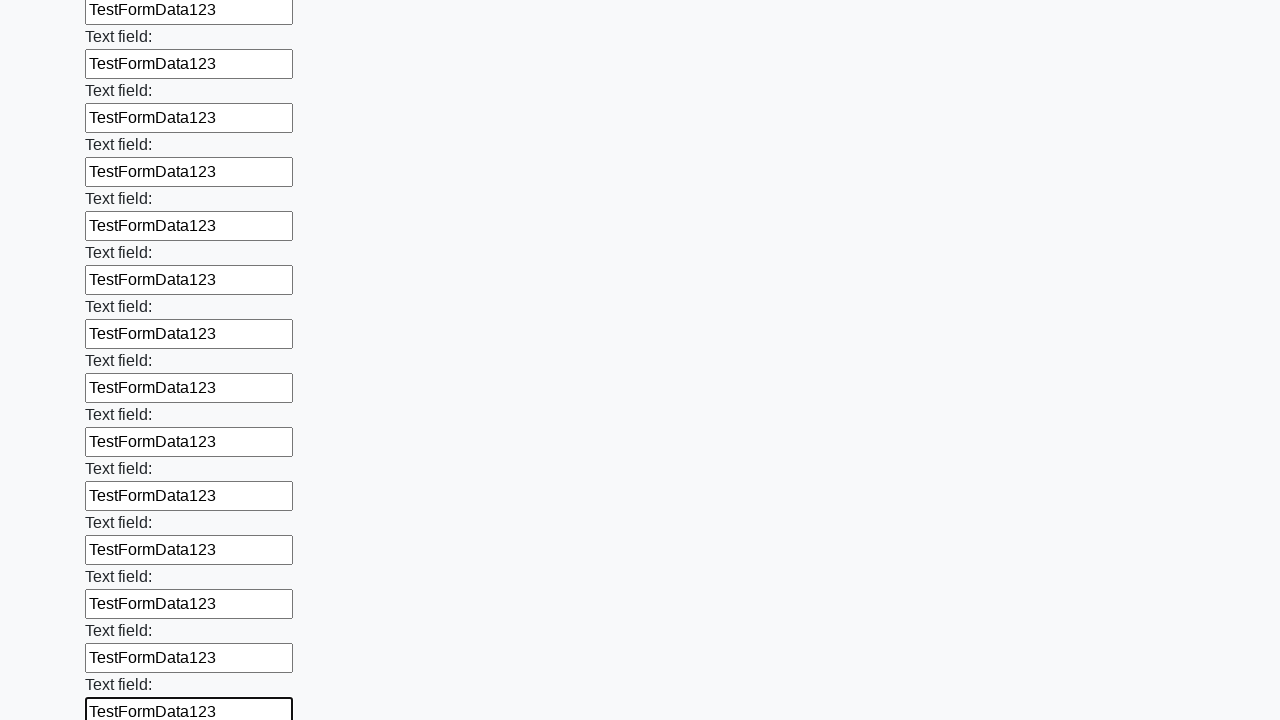

Filled an input field with 'TestFormData123' on input >> nth=73
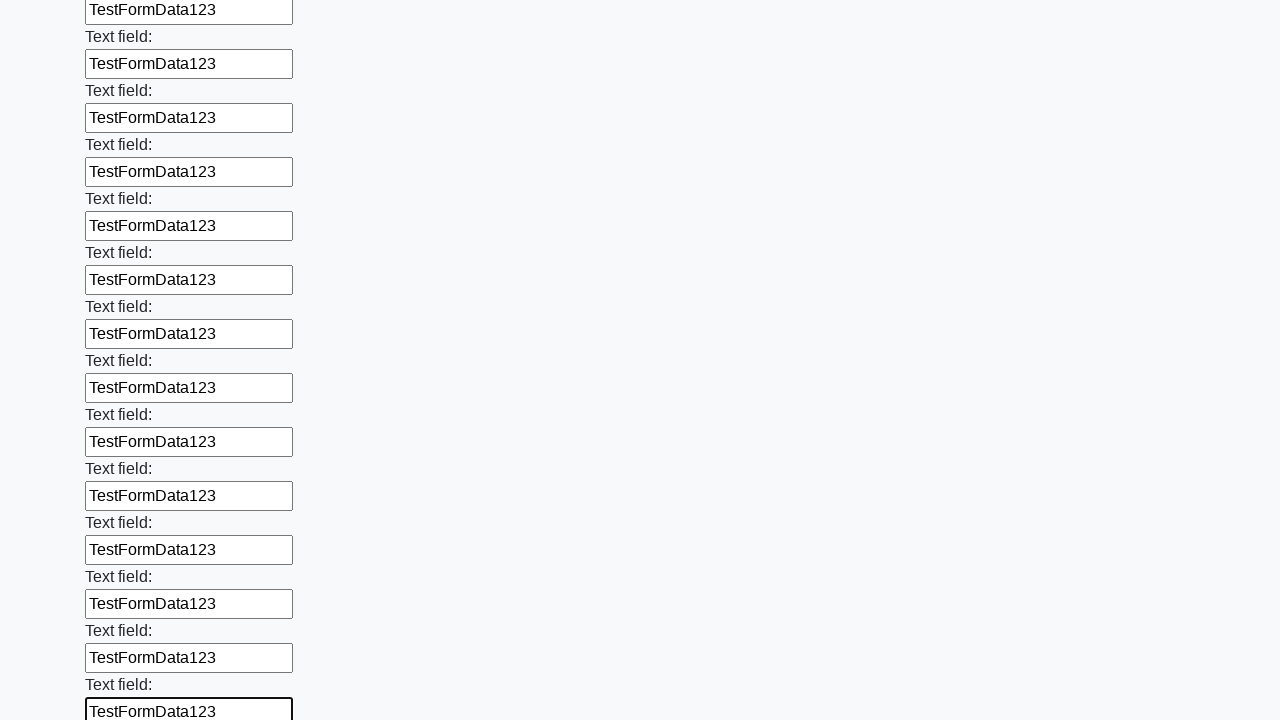

Filled an input field with 'TestFormData123' on input >> nth=74
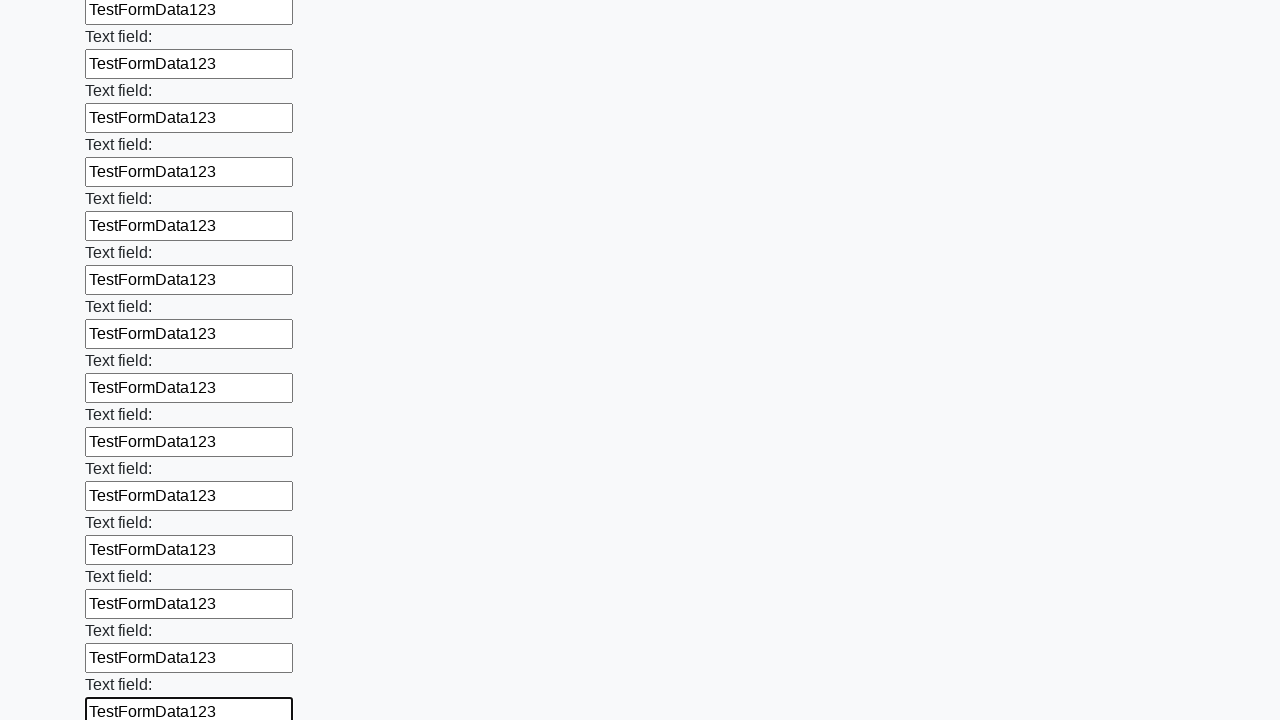

Filled an input field with 'TestFormData123' on input >> nth=75
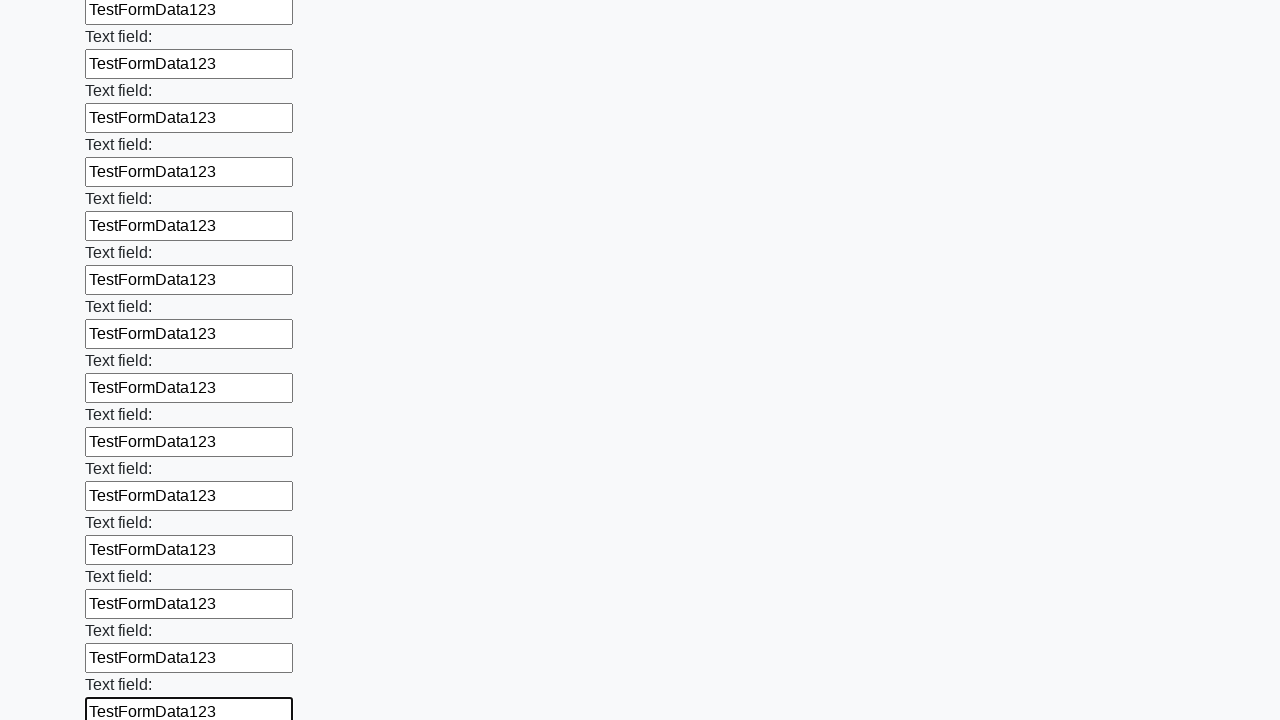

Filled an input field with 'TestFormData123' on input >> nth=76
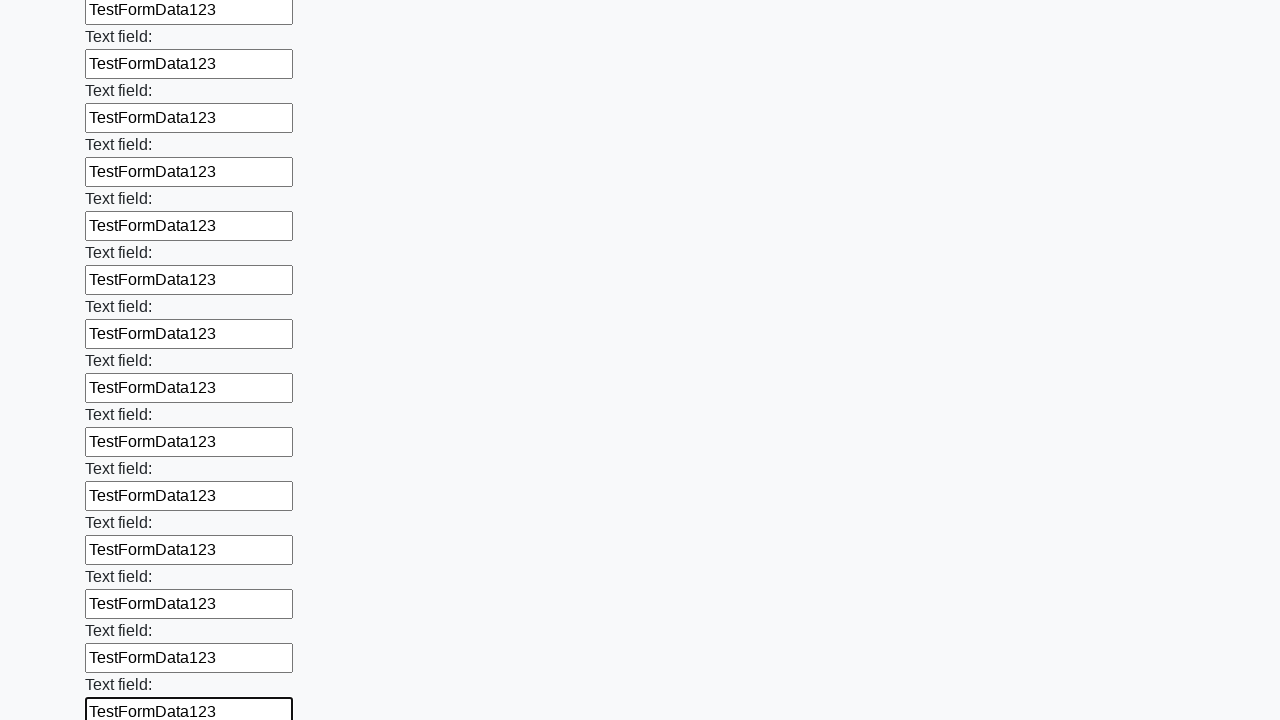

Filled an input field with 'TestFormData123' on input >> nth=77
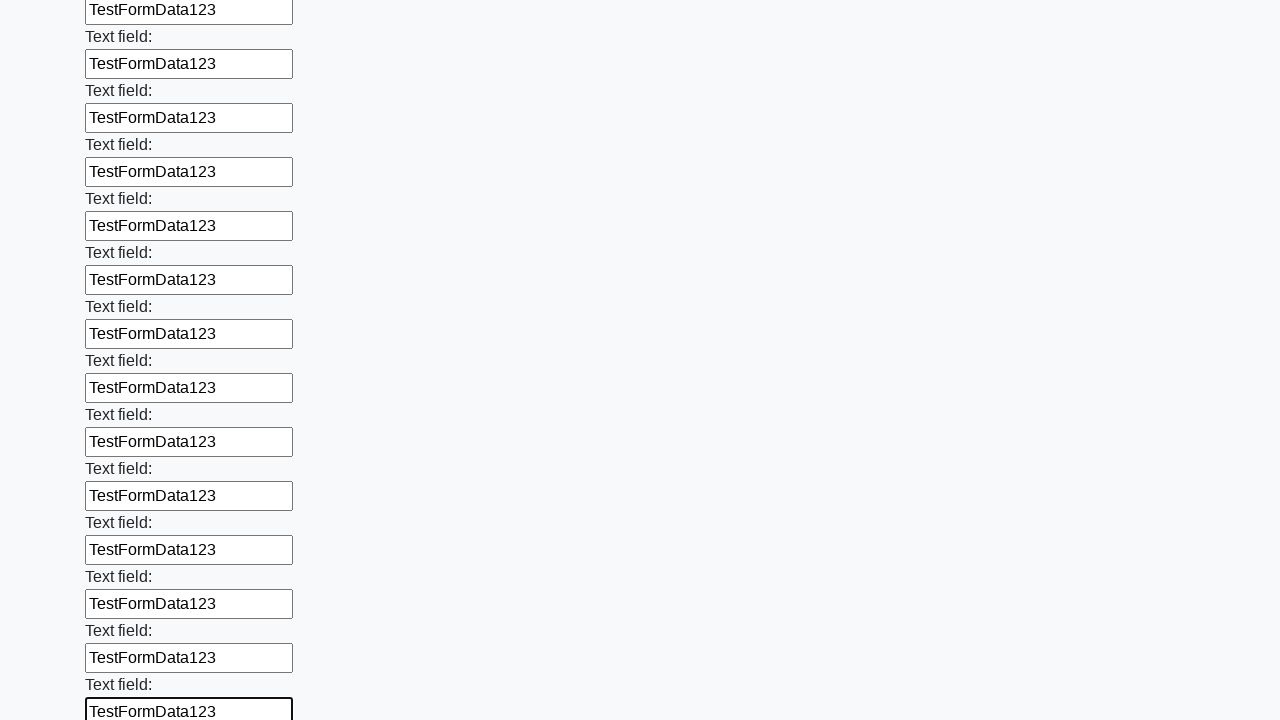

Filled an input field with 'TestFormData123' on input >> nth=78
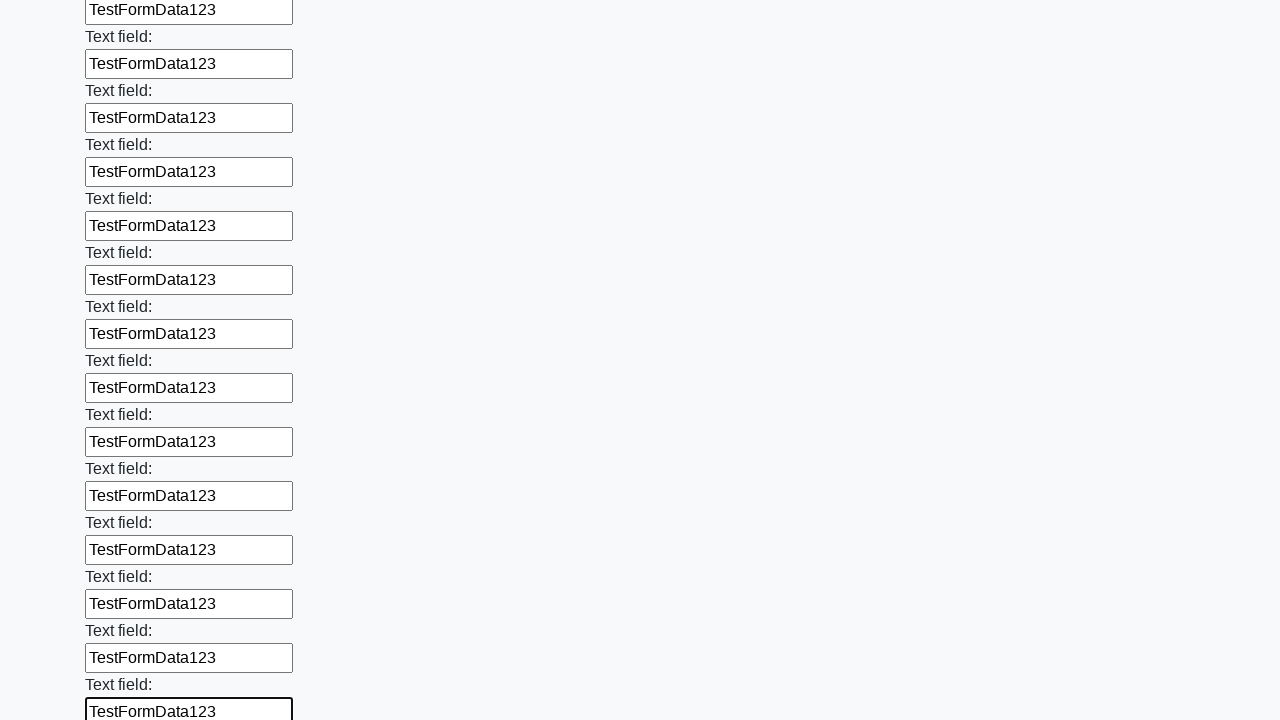

Filled an input field with 'TestFormData123' on input >> nth=79
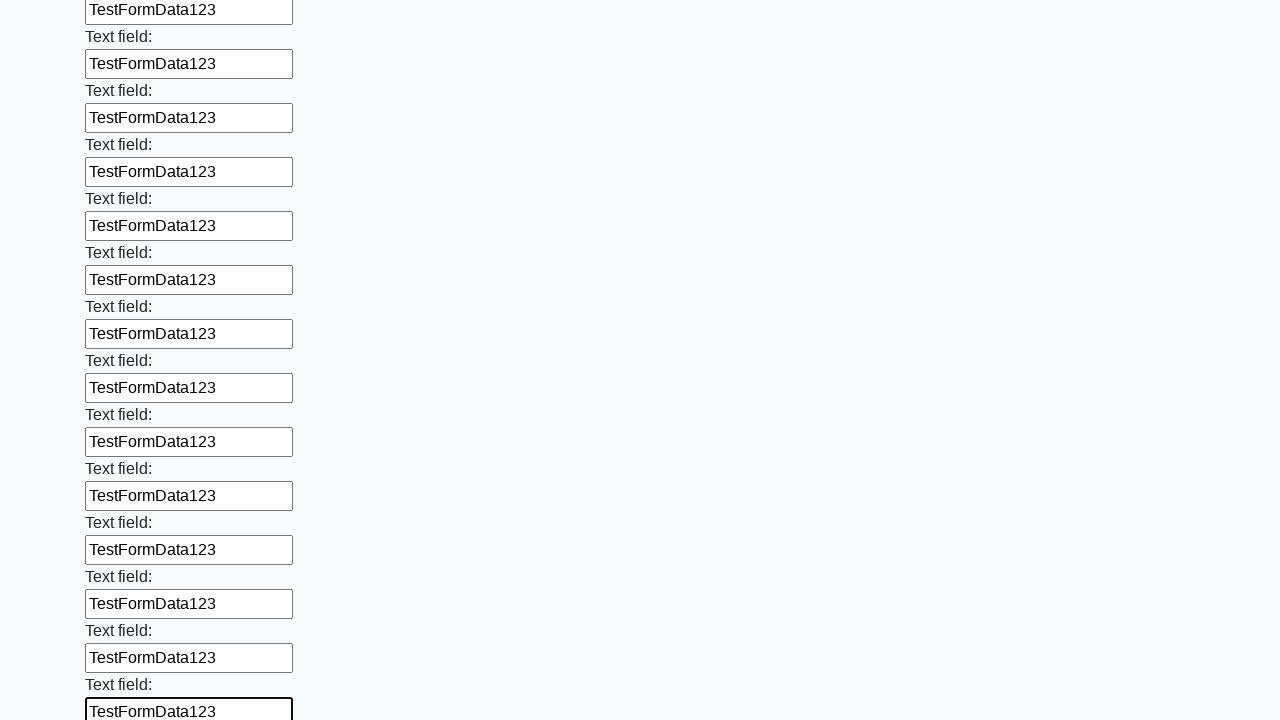

Filled an input field with 'TestFormData123' on input >> nth=80
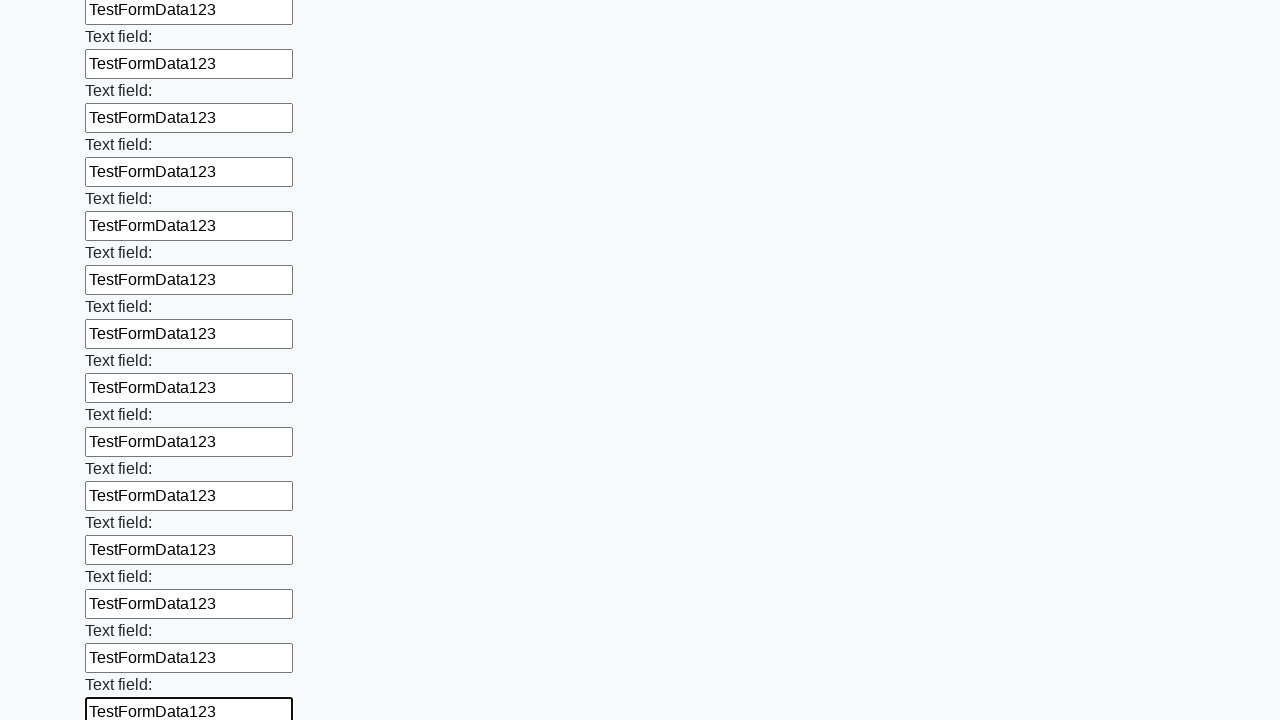

Filled an input field with 'TestFormData123' on input >> nth=81
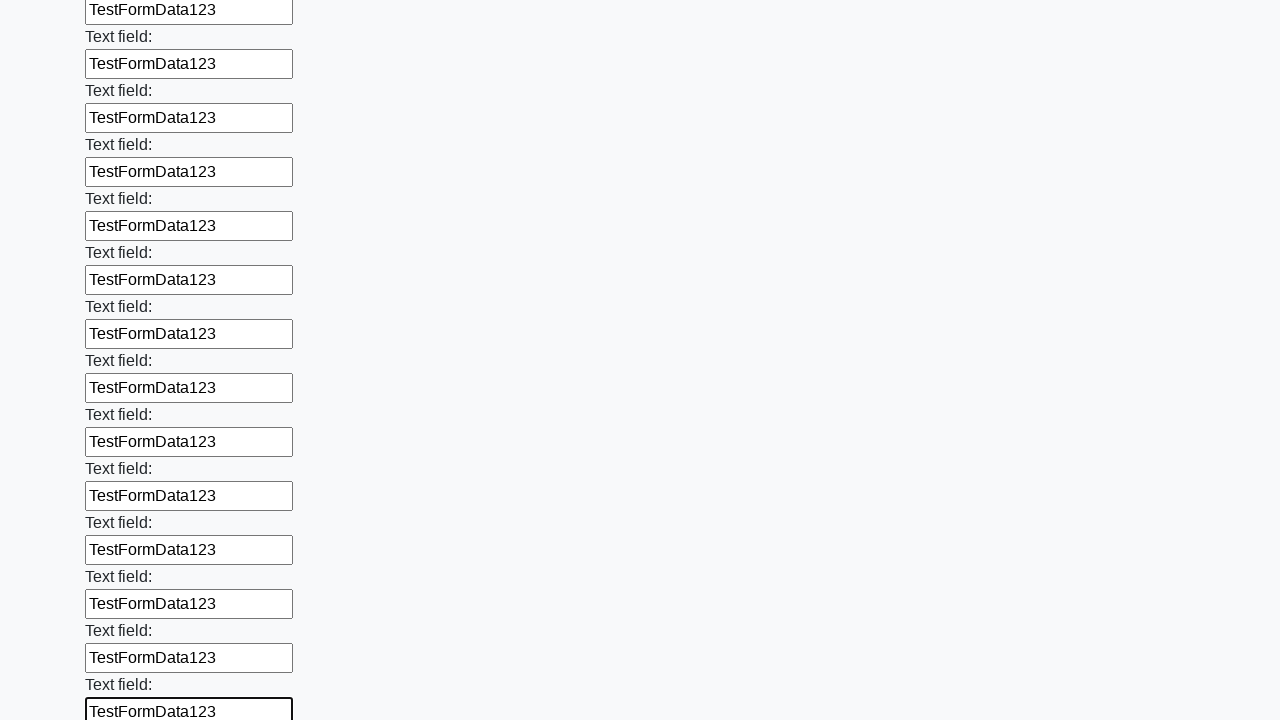

Filled an input field with 'TestFormData123' on input >> nth=82
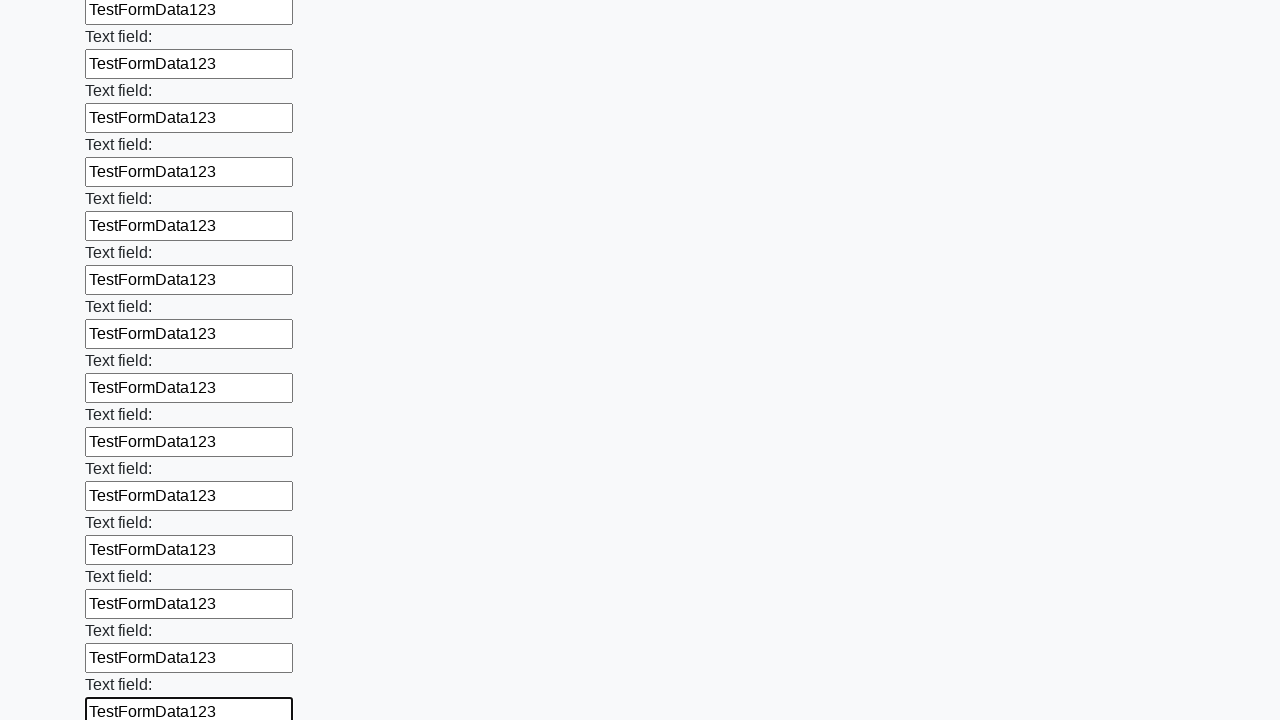

Filled an input field with 'TestFormData123' on input >> nth=83
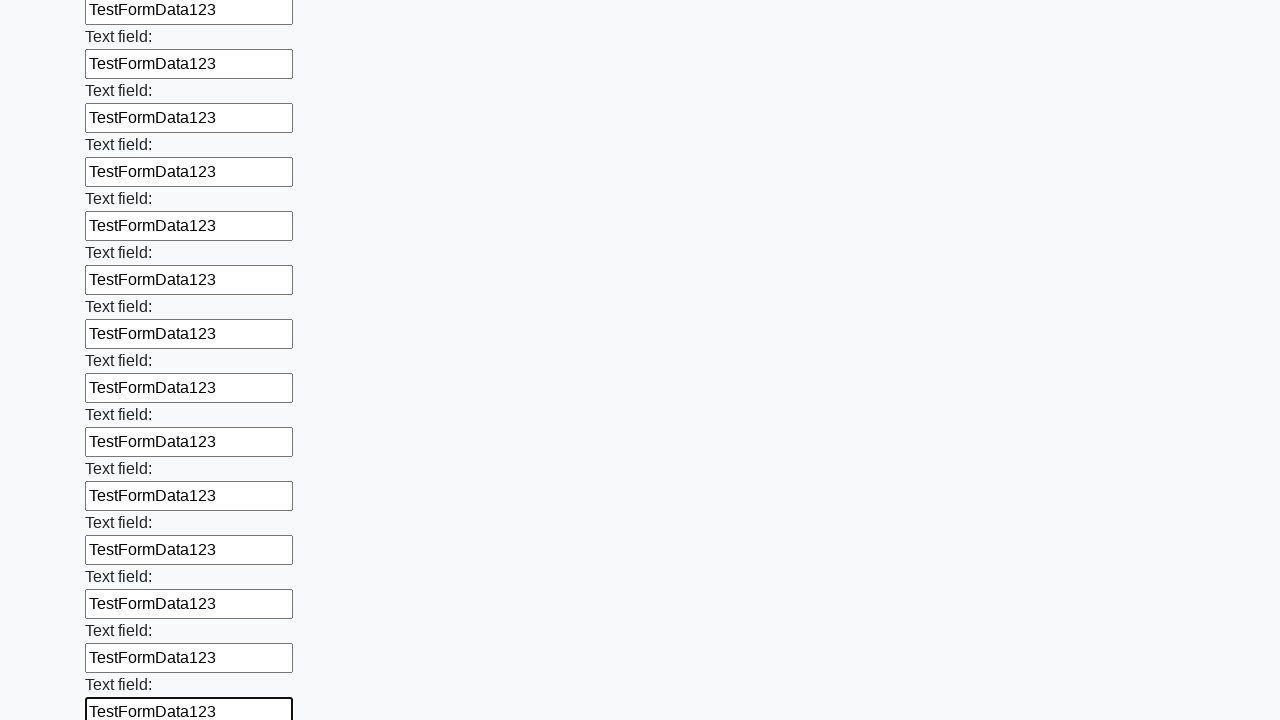

Filled an input field with 'TestFormData123' on input >> nth=84
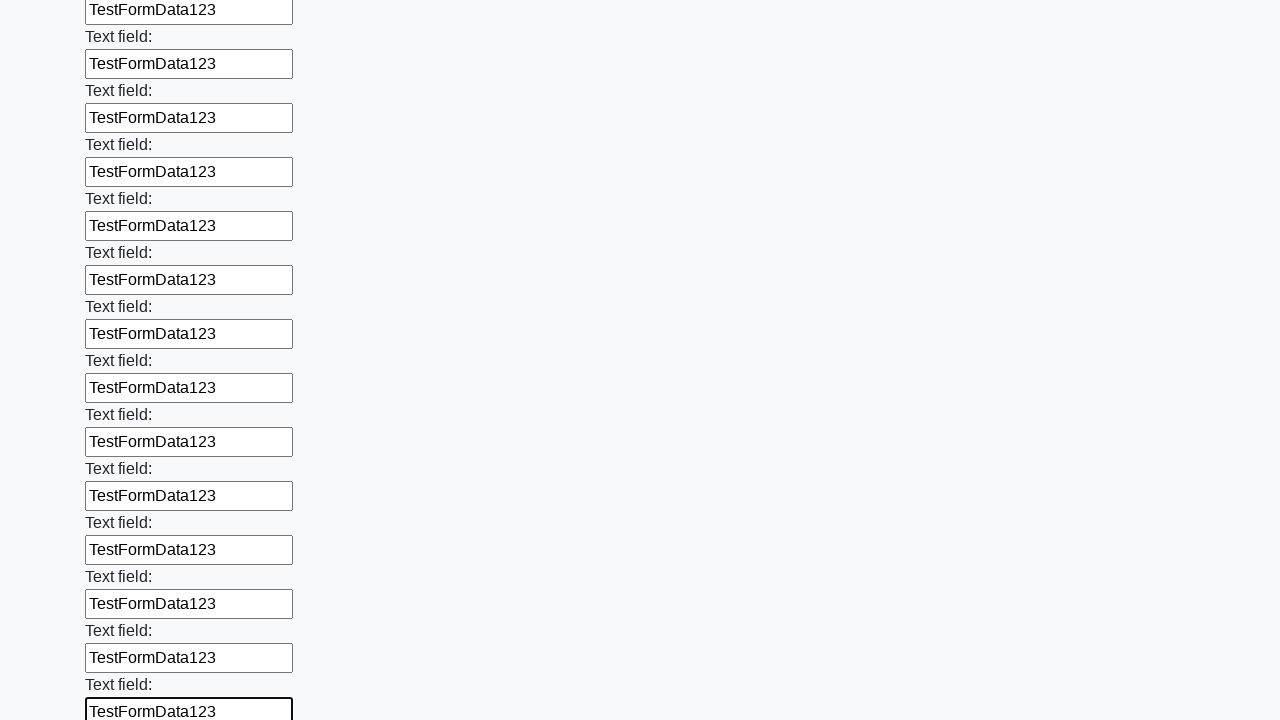

Filled an input field with 'TestFormData123' on input >> nth=85
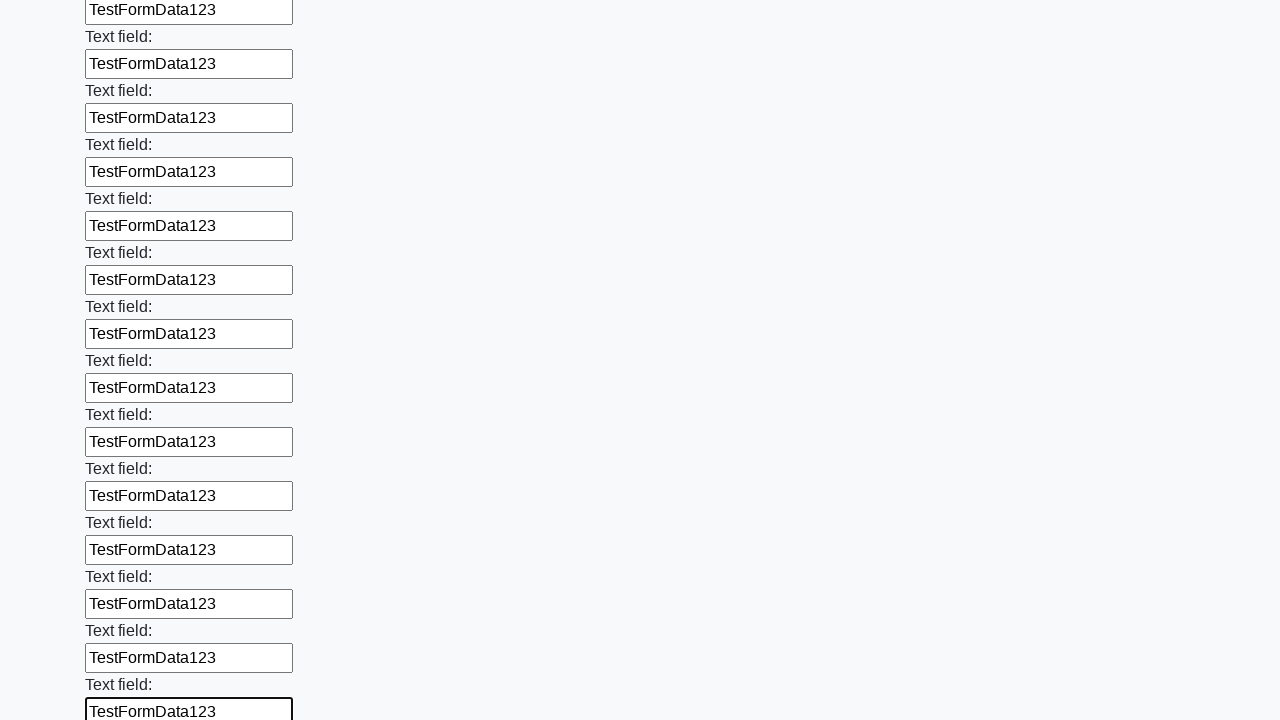

Filled an input field with 'TestFormData123' on input >> nth=86
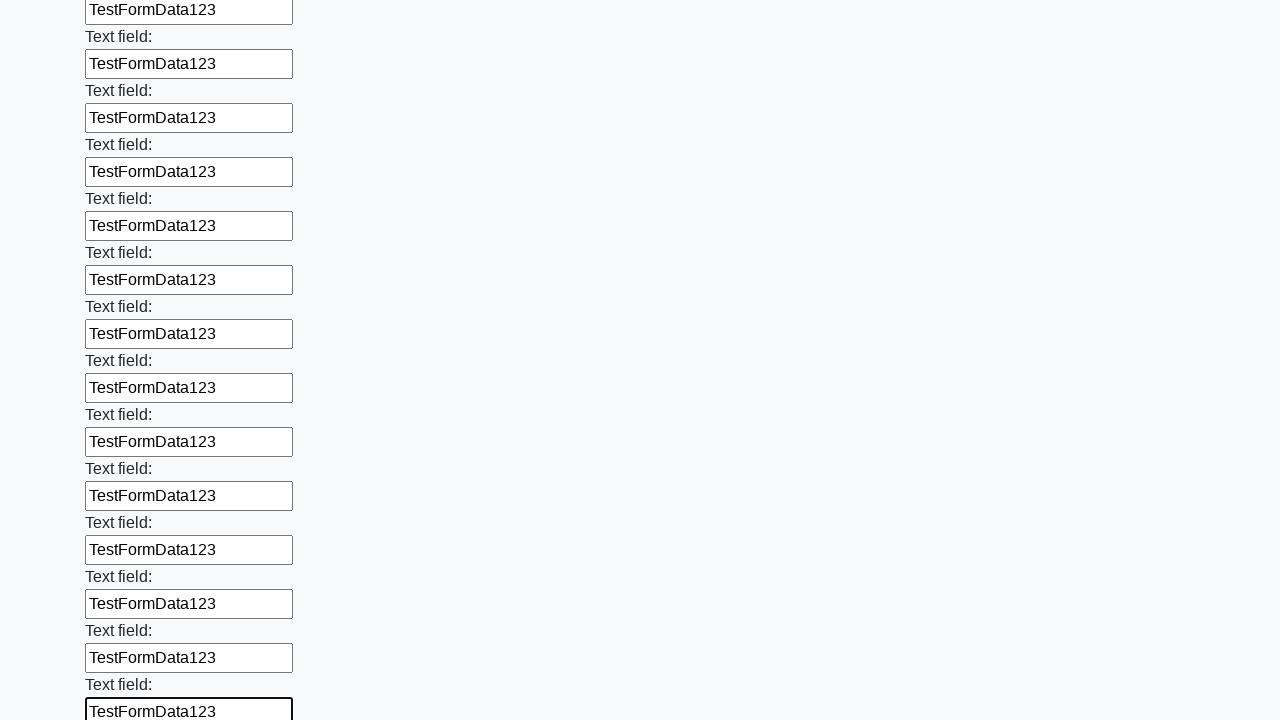

Filled an input field with 'TestFormData123' on input >> nth=87
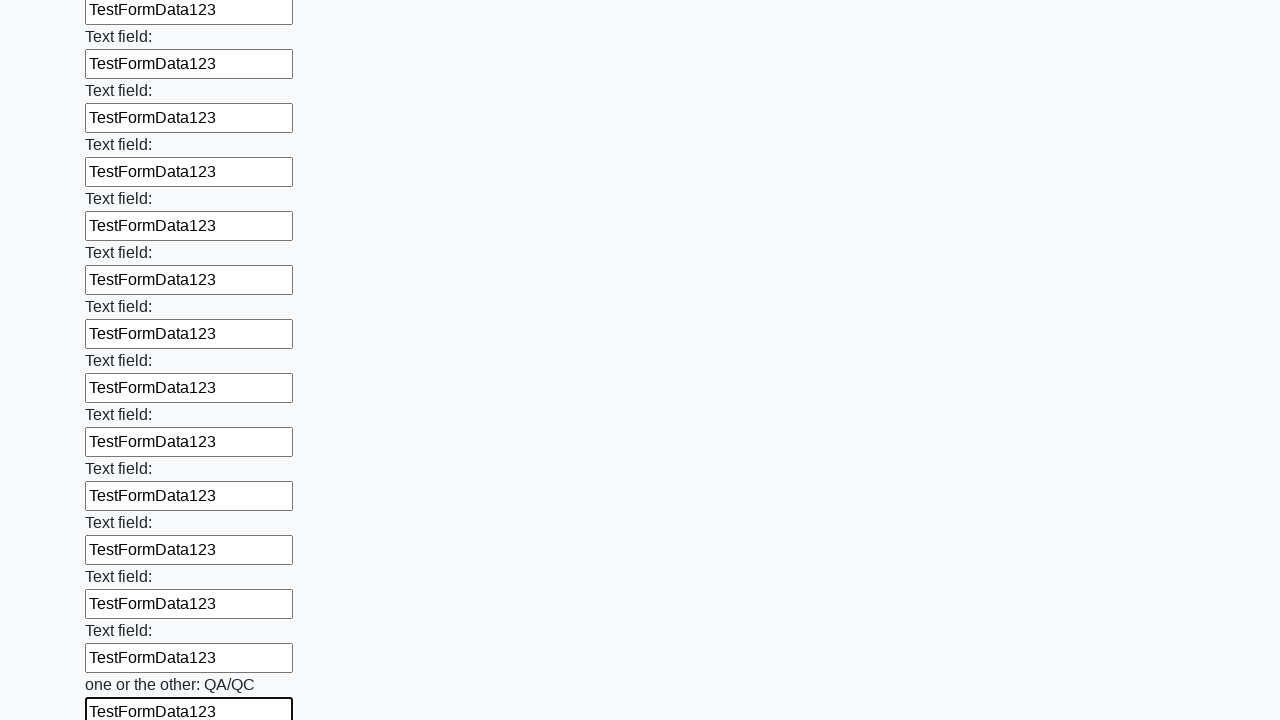

Filled an input field with 'TestFormData123' on input >> nth=88
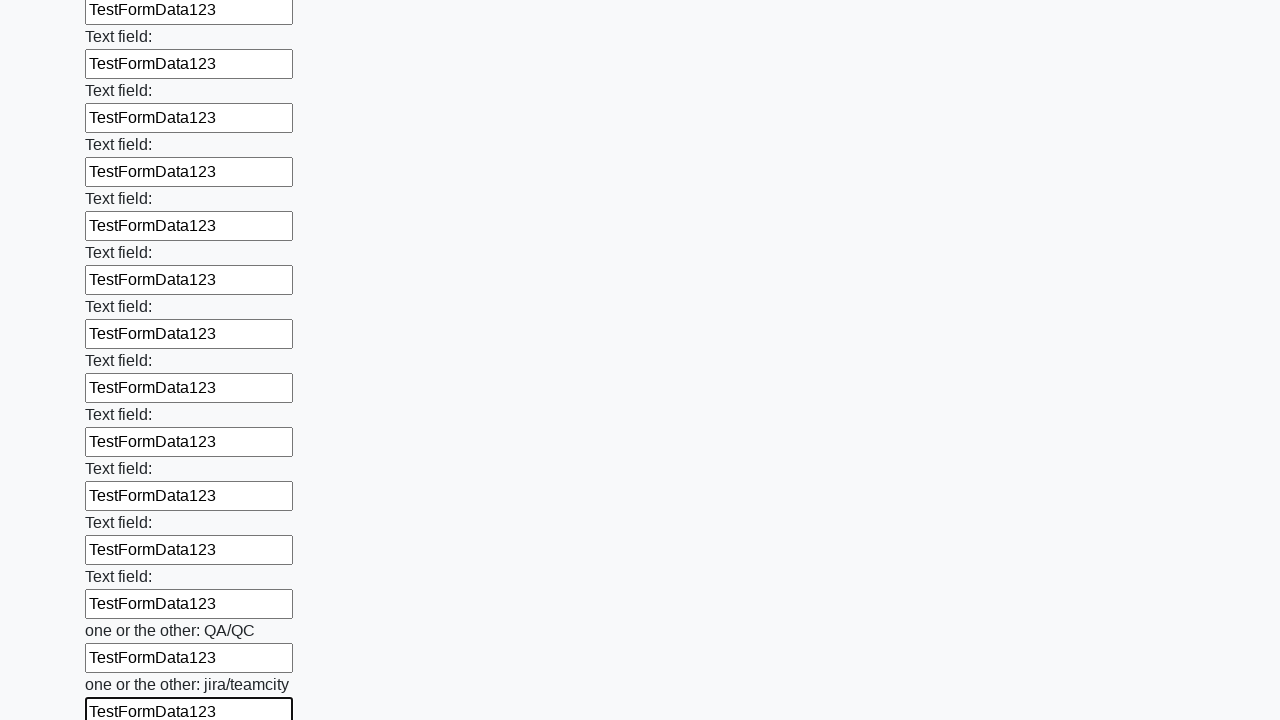

Filled an input field with 'TestFormData123' on input >> nth=89
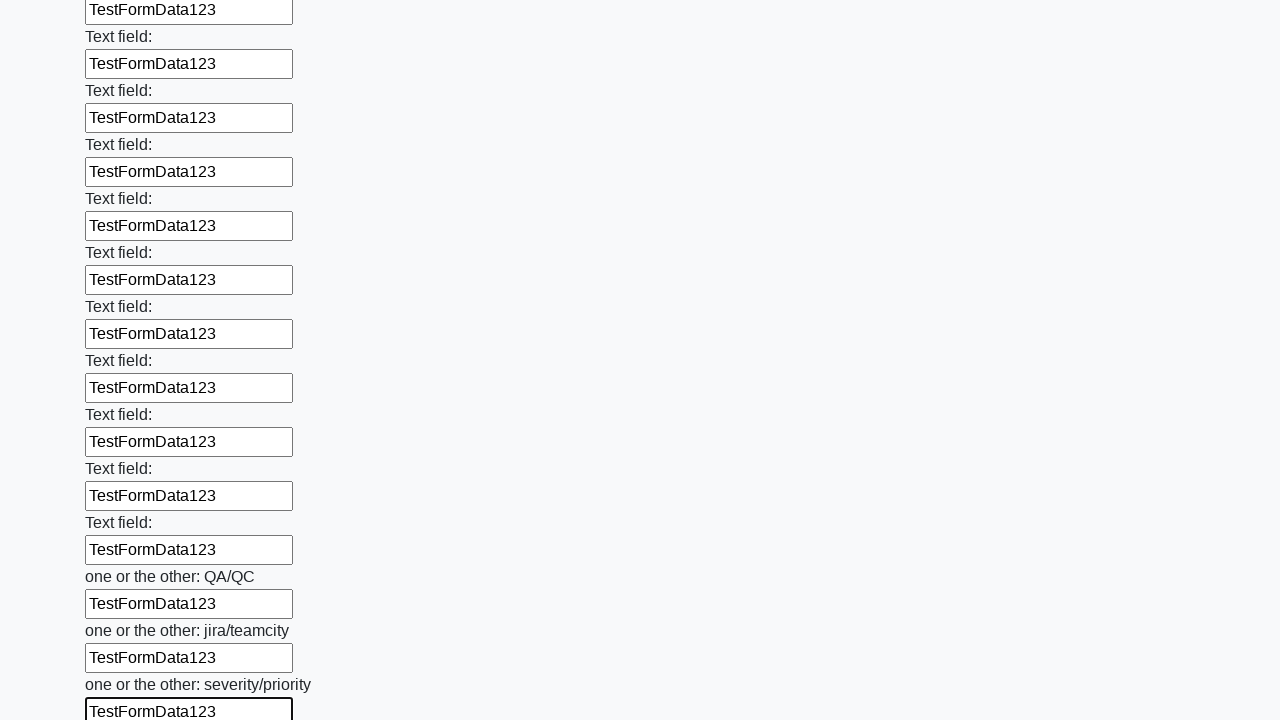

Filled an input field with 'TestFormData123' on input >> nth=90
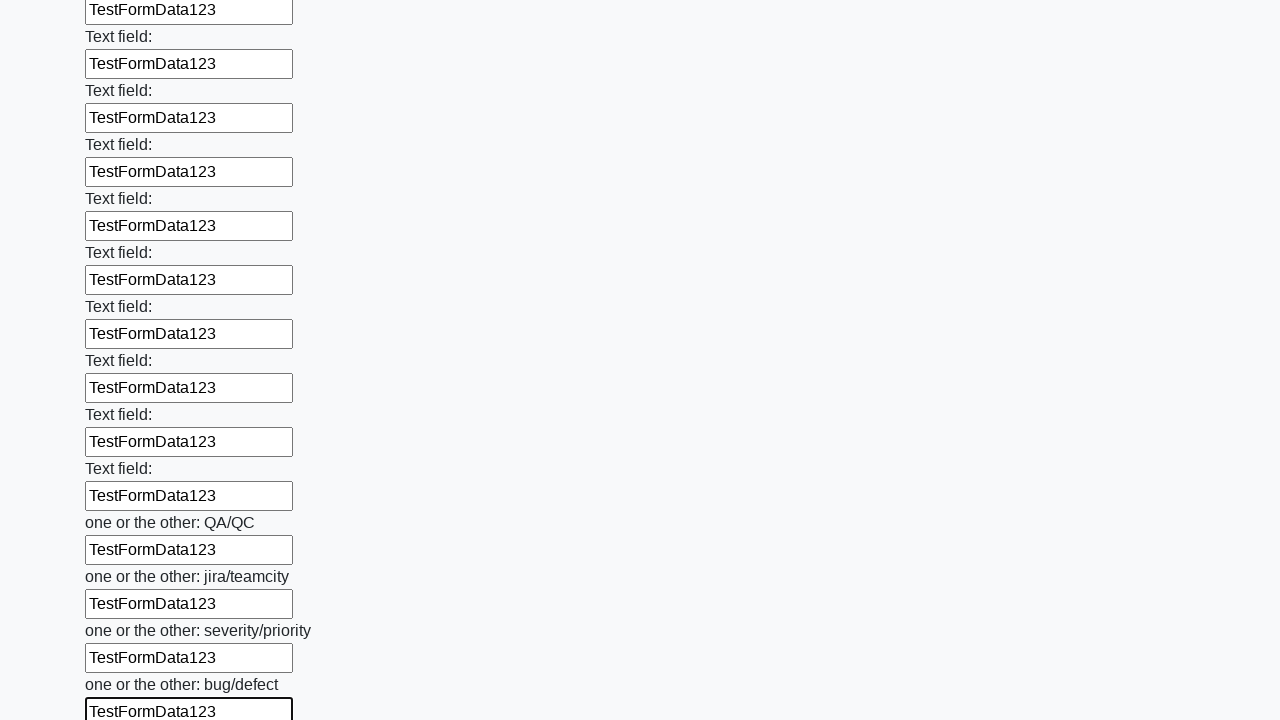

Filled an input field with 'TestFormData123' on input >> nth=91
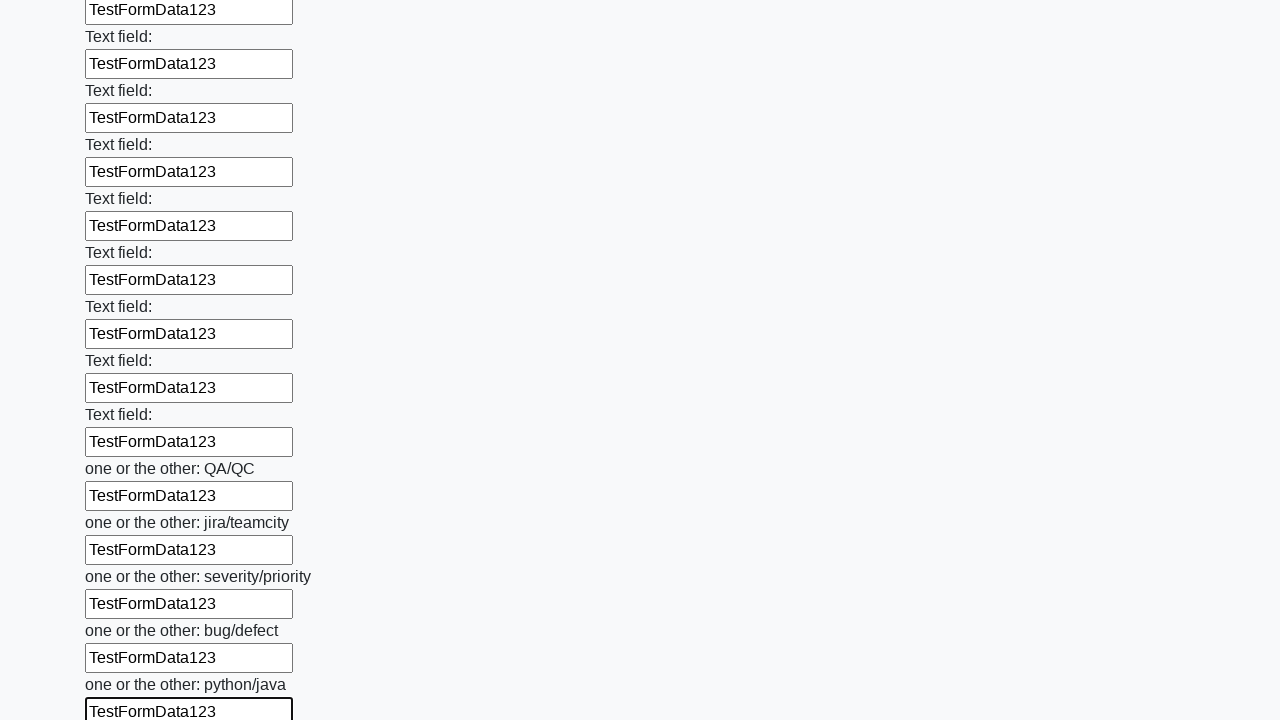

Filled an input field with 'TestFormData123' on input >> nth=92
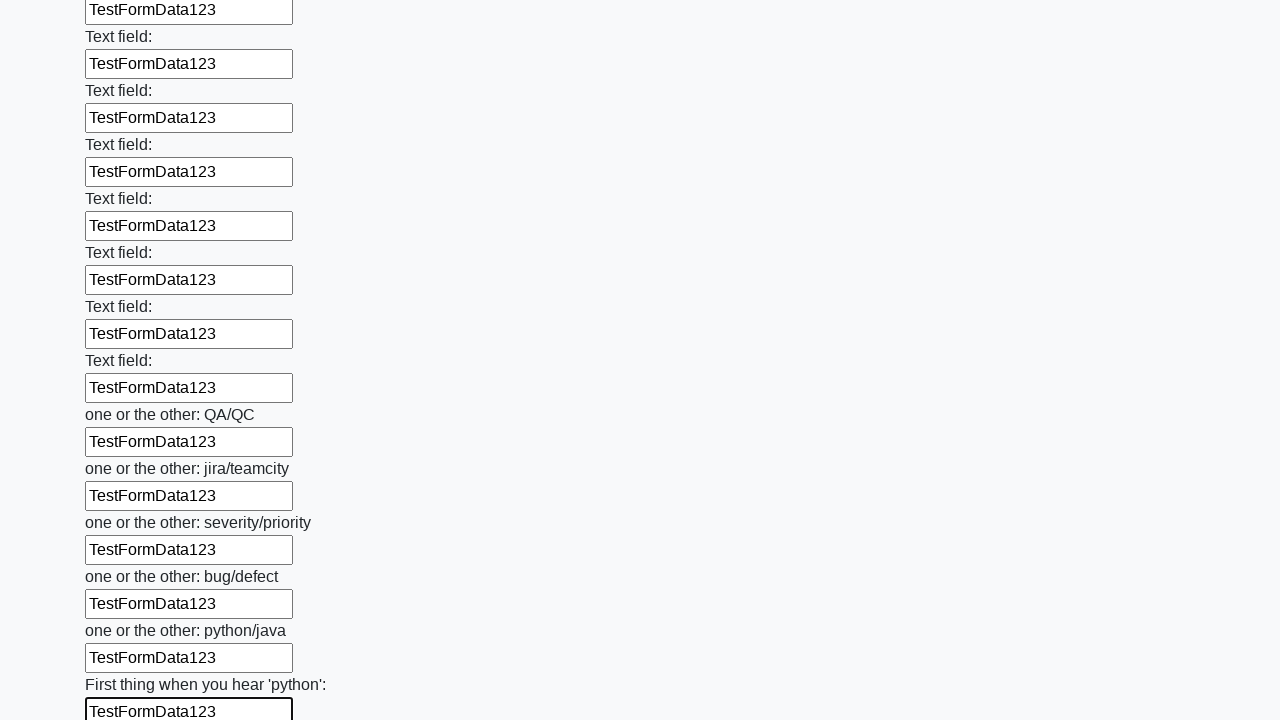

Filled an input field with 'TestFormData123' on input >> nth=93
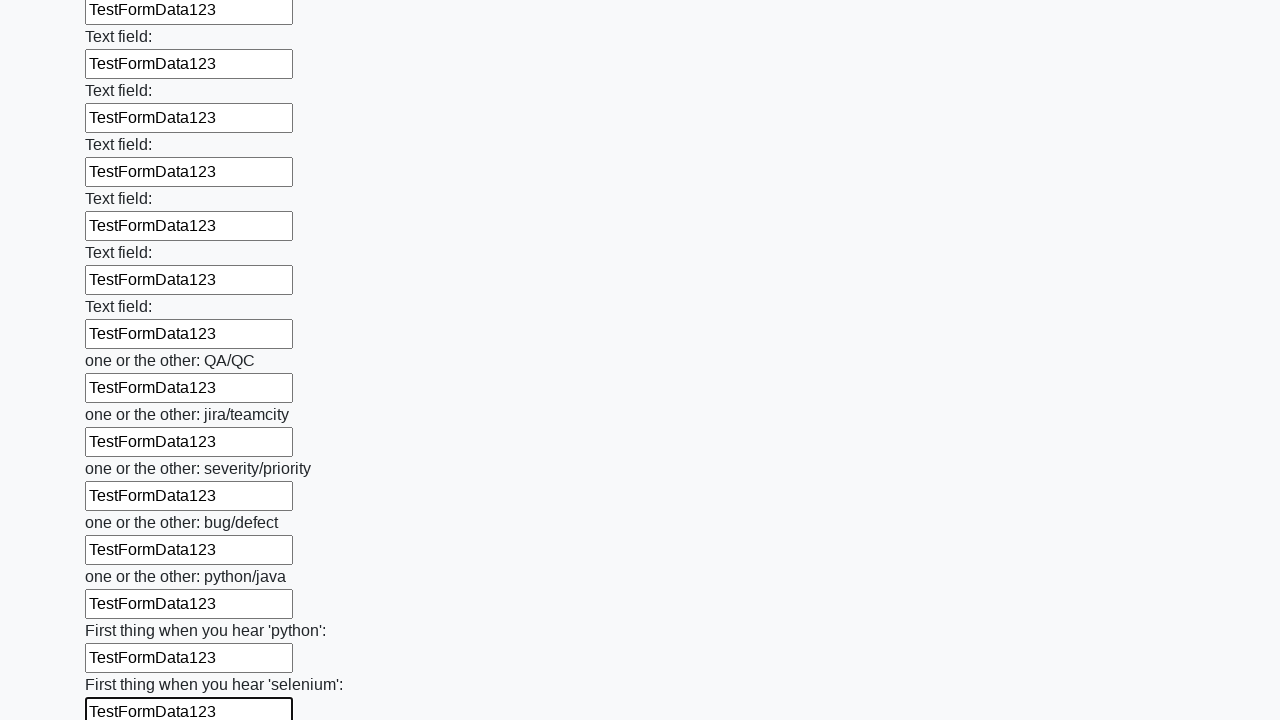

Filled an input field with 'TestFormData123' on input >> nth=94
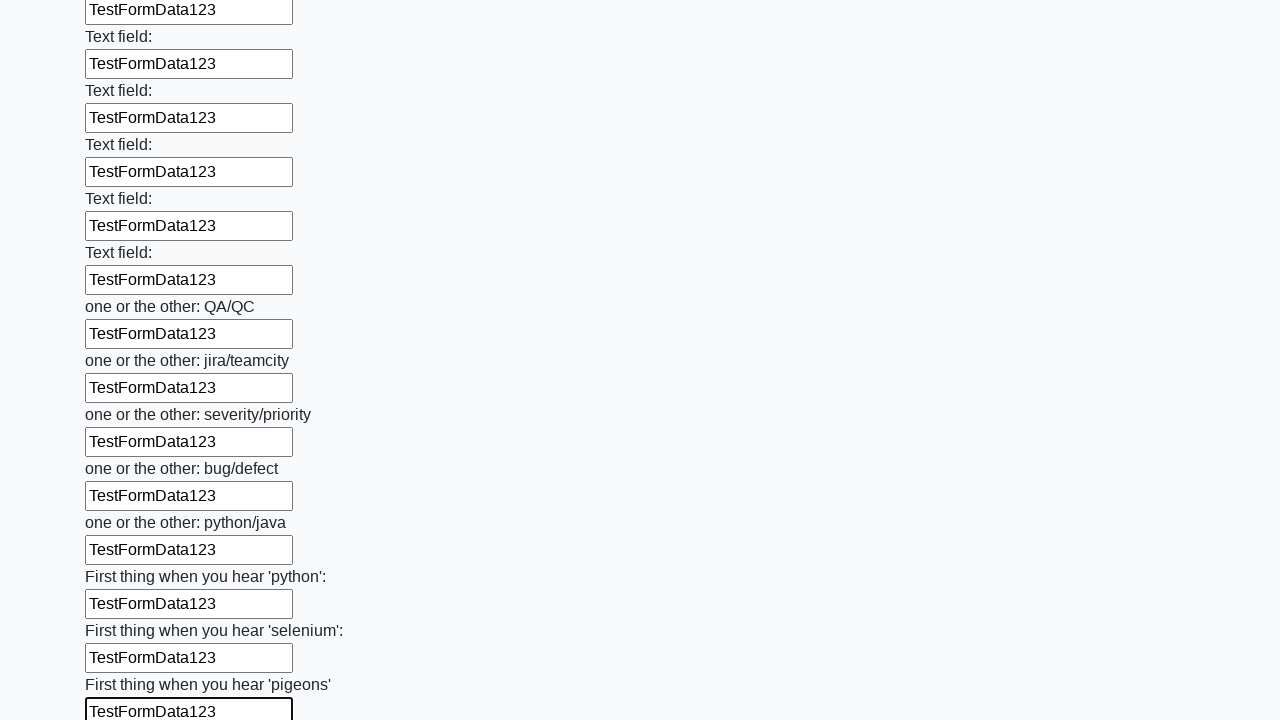

Filled an input field with 'TestFormData123' on input >> nth=95
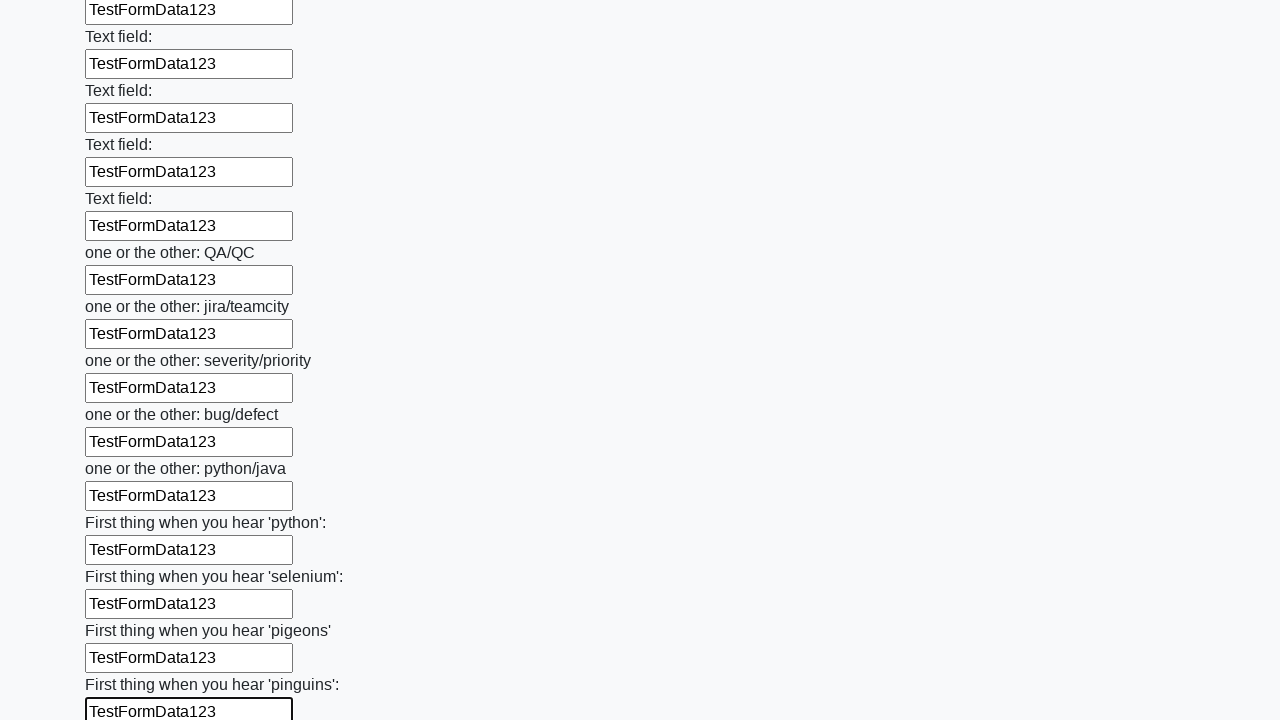

Filled an input field with 'TestFormData123' on input >> nth=96
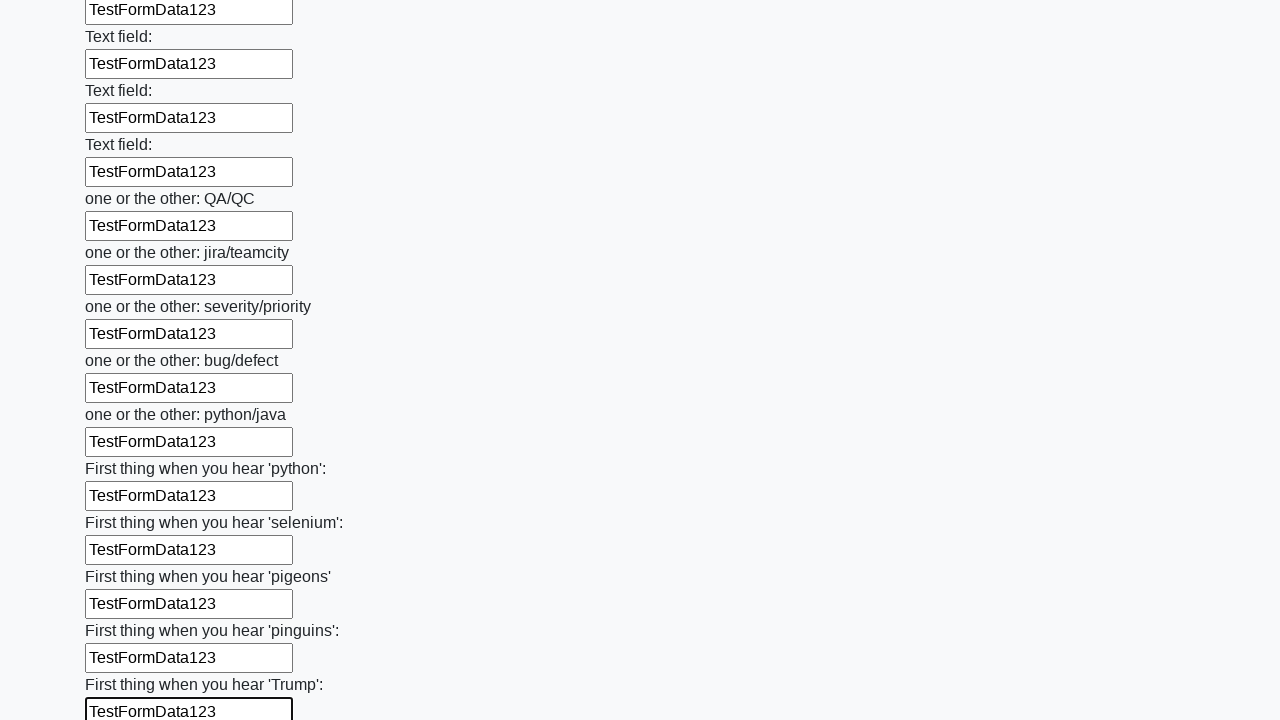

Filled an input field with 'TestFormData123' on input >> nth=97
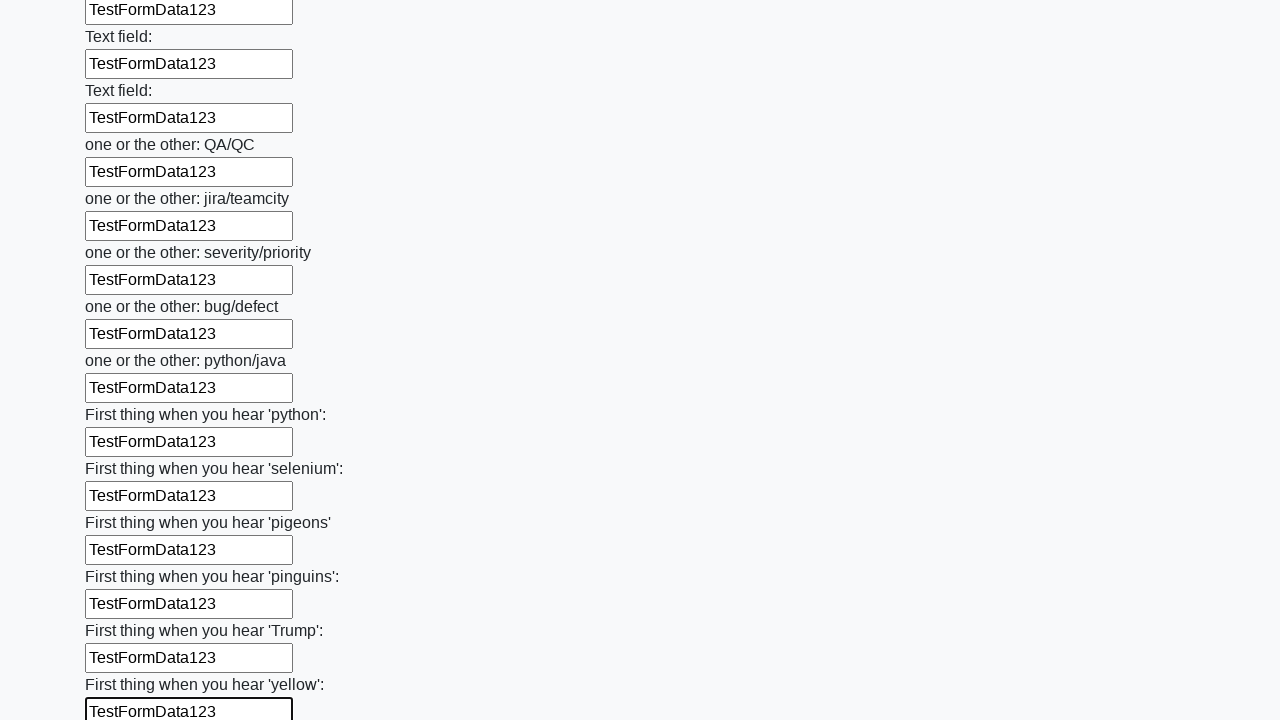

Filled an input field with 'TestFormData123' on input >> nth=98
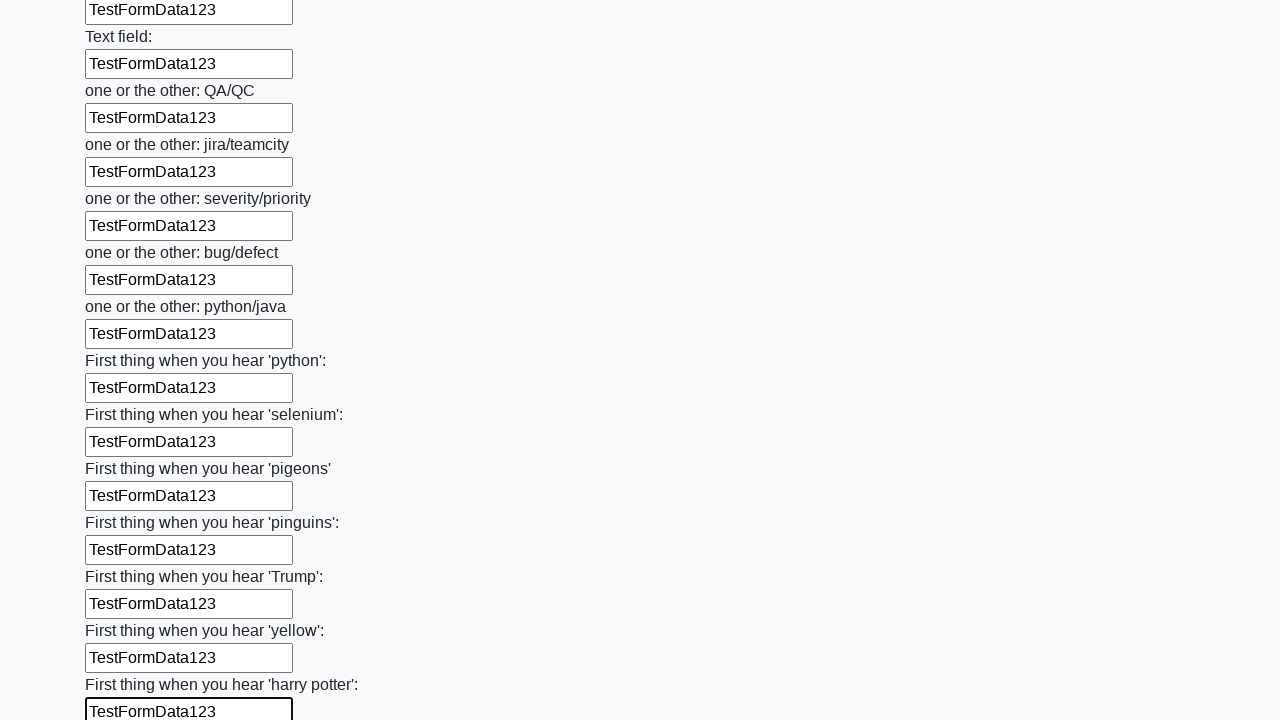

Filled an input field with 'TestFormData123' on input >> nth=99
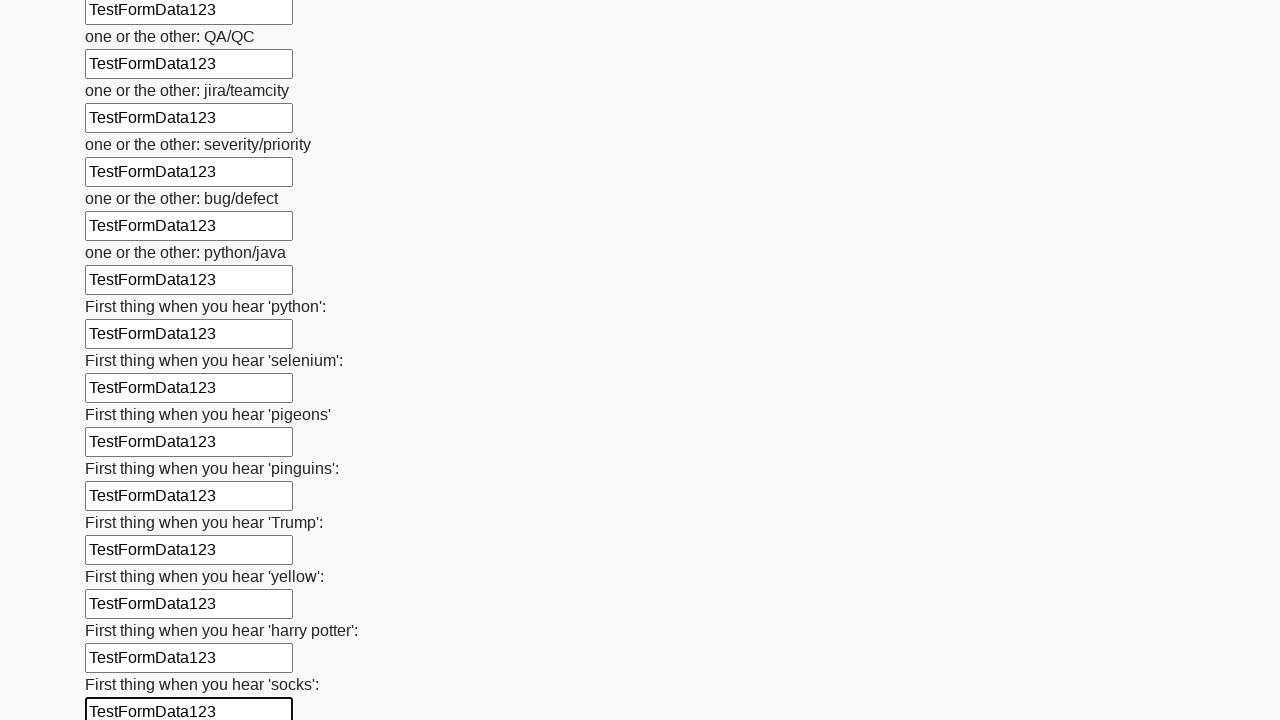

Clicked the submit button to submit the form at (123, 611) on button.btn
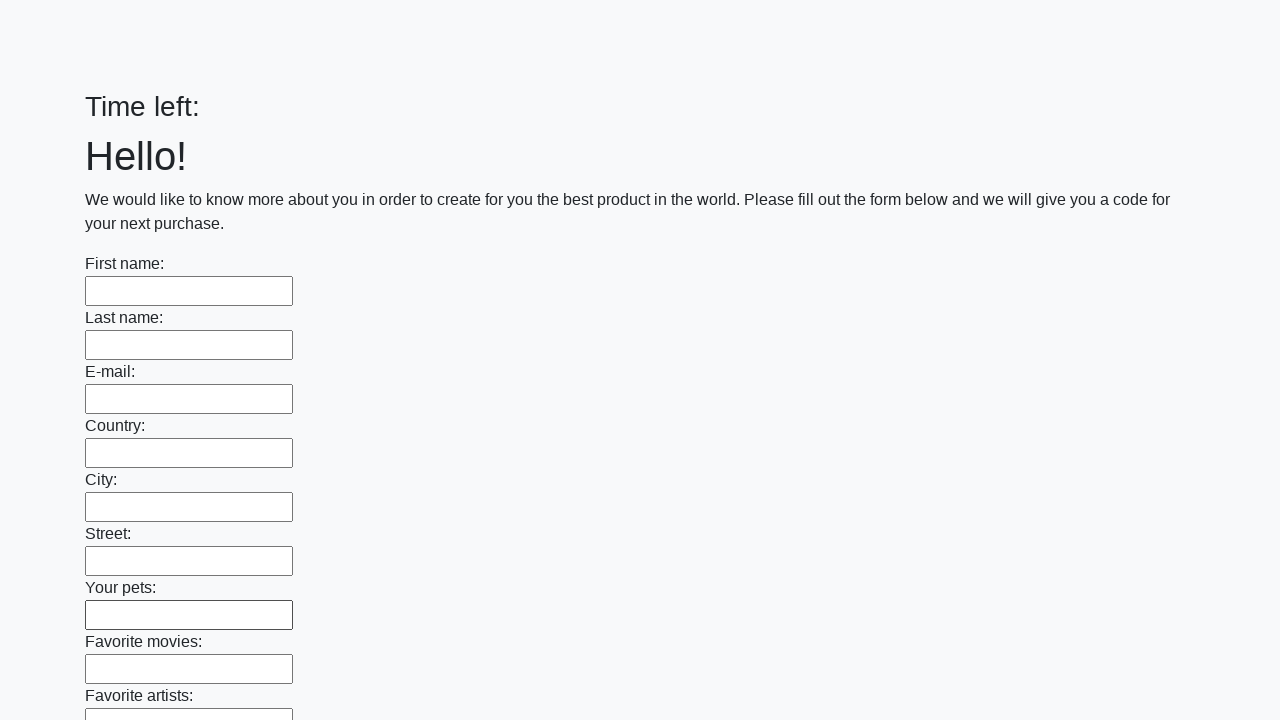

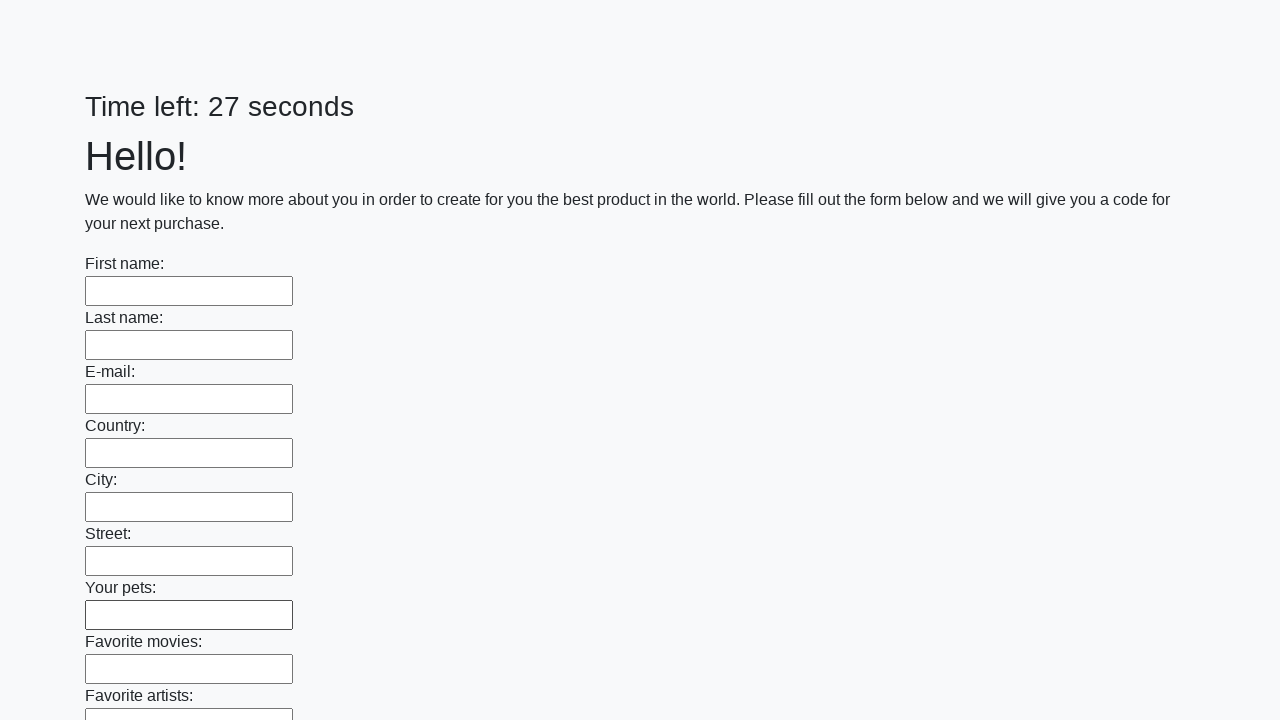